Tests filling a large form by entering a value into all input fields and clicking the submit button

Starting URL: http://suninjuly.github.io/huge_form.html

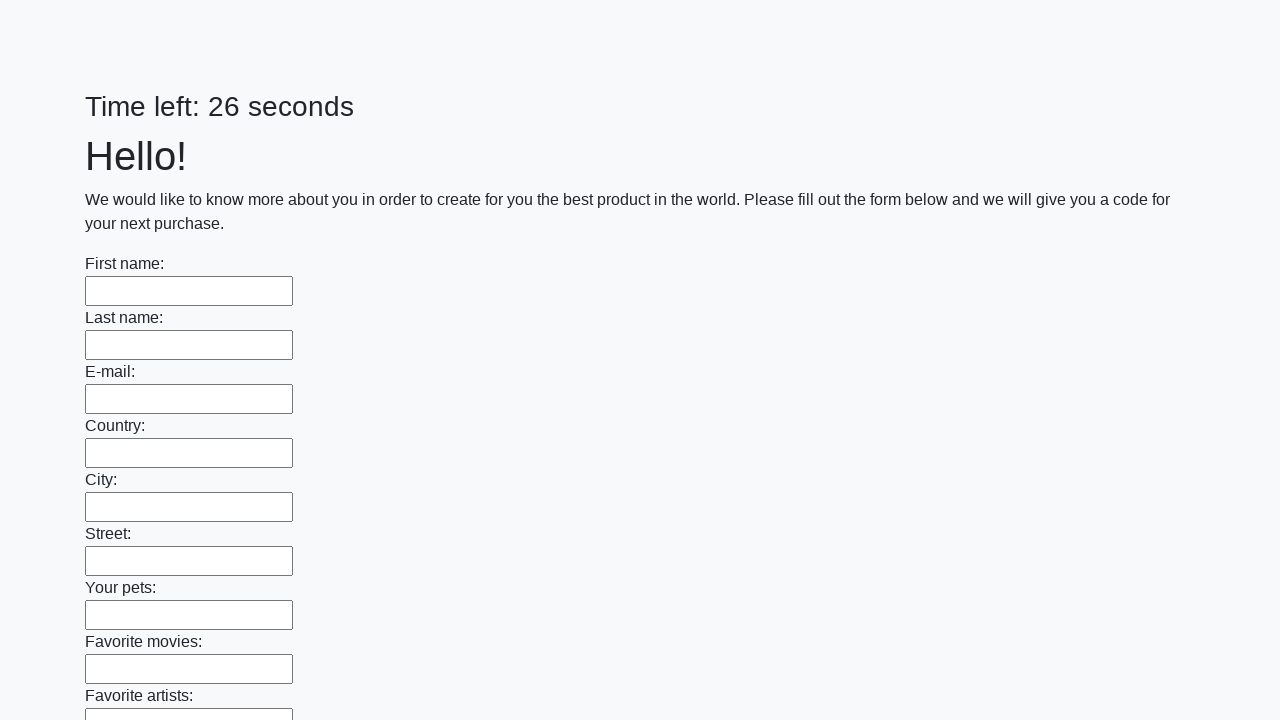

Located all input fields on the huge form
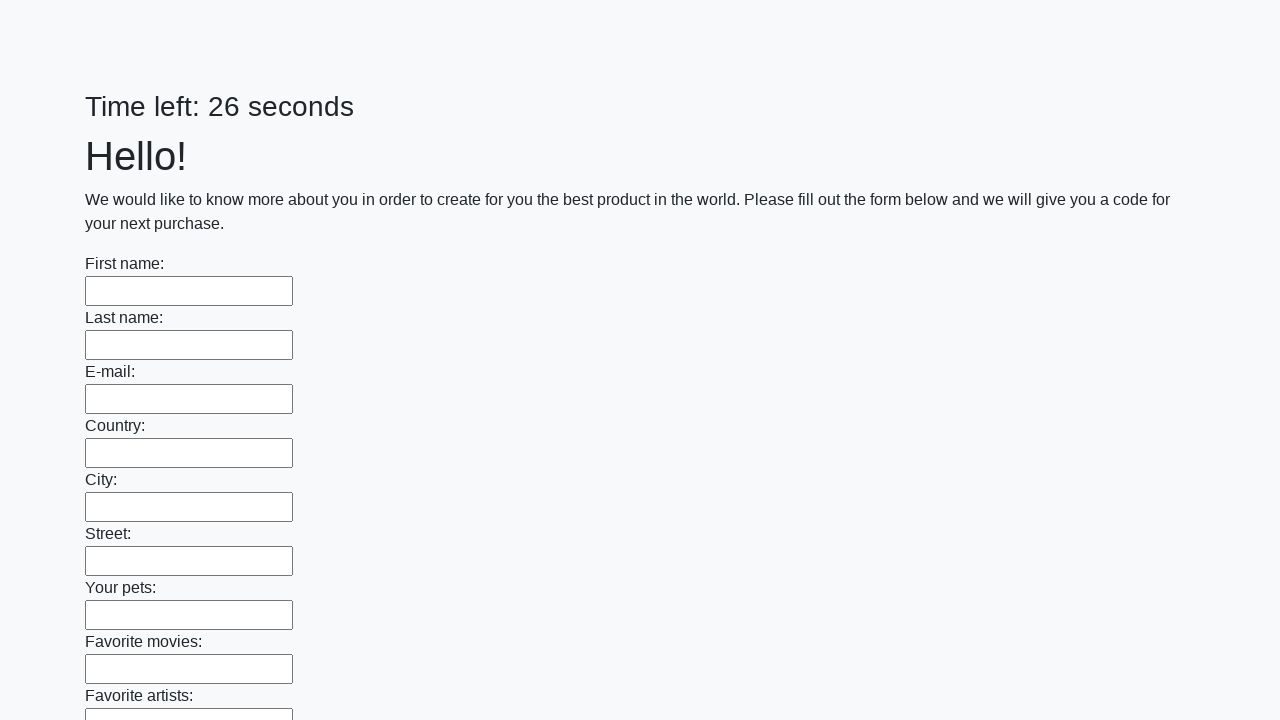

Filled an input field with dash character on input >> nth=0
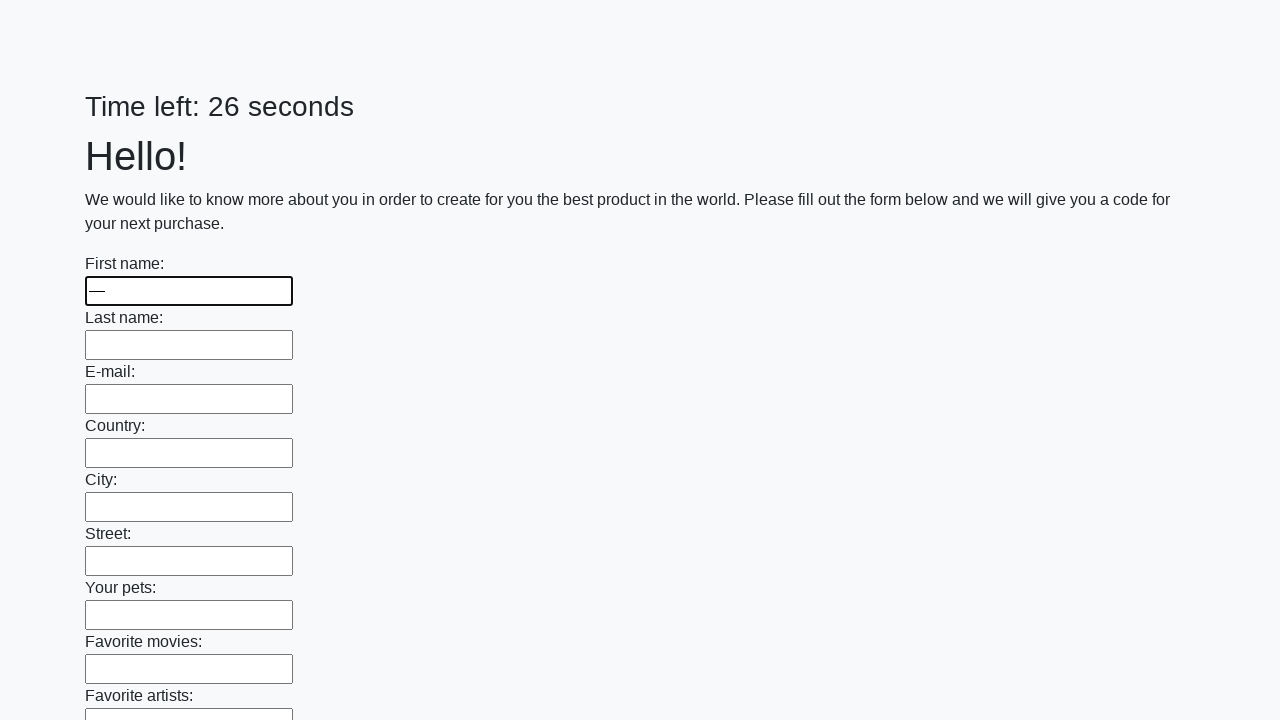

Filled an input field with dash character on input >> nth=1
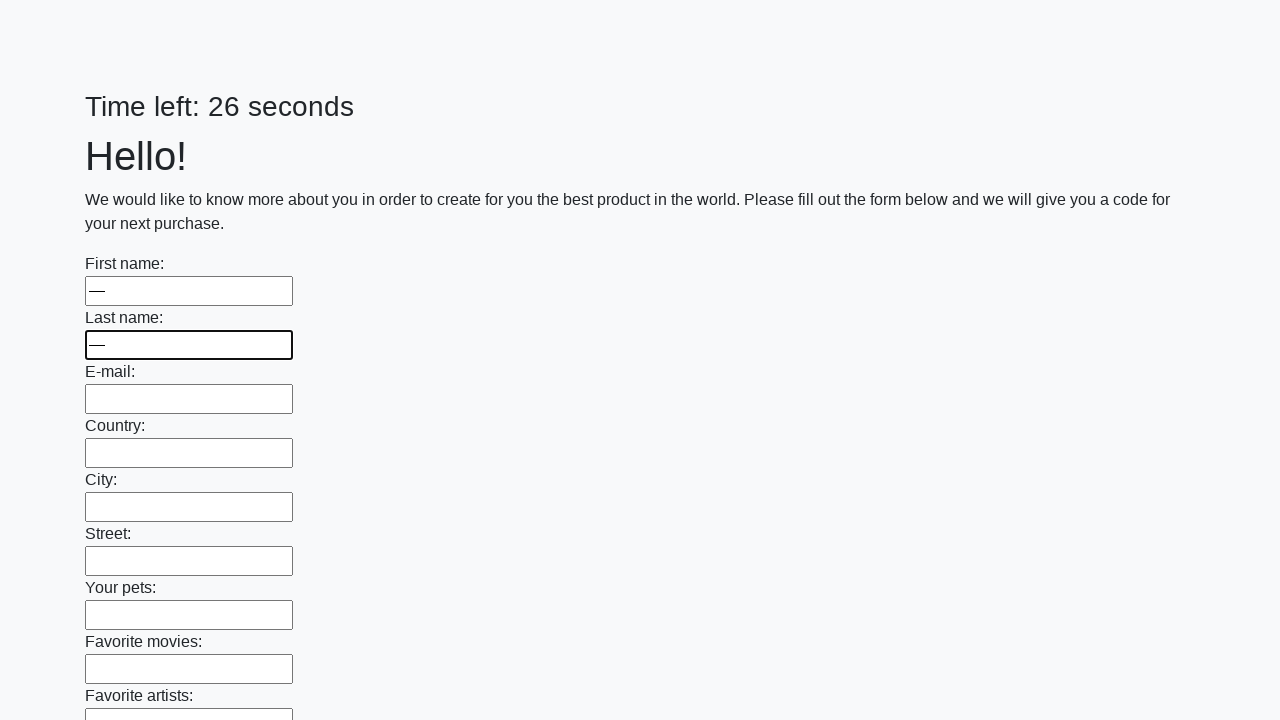

Filled an input field with dash character on input >> nth=2
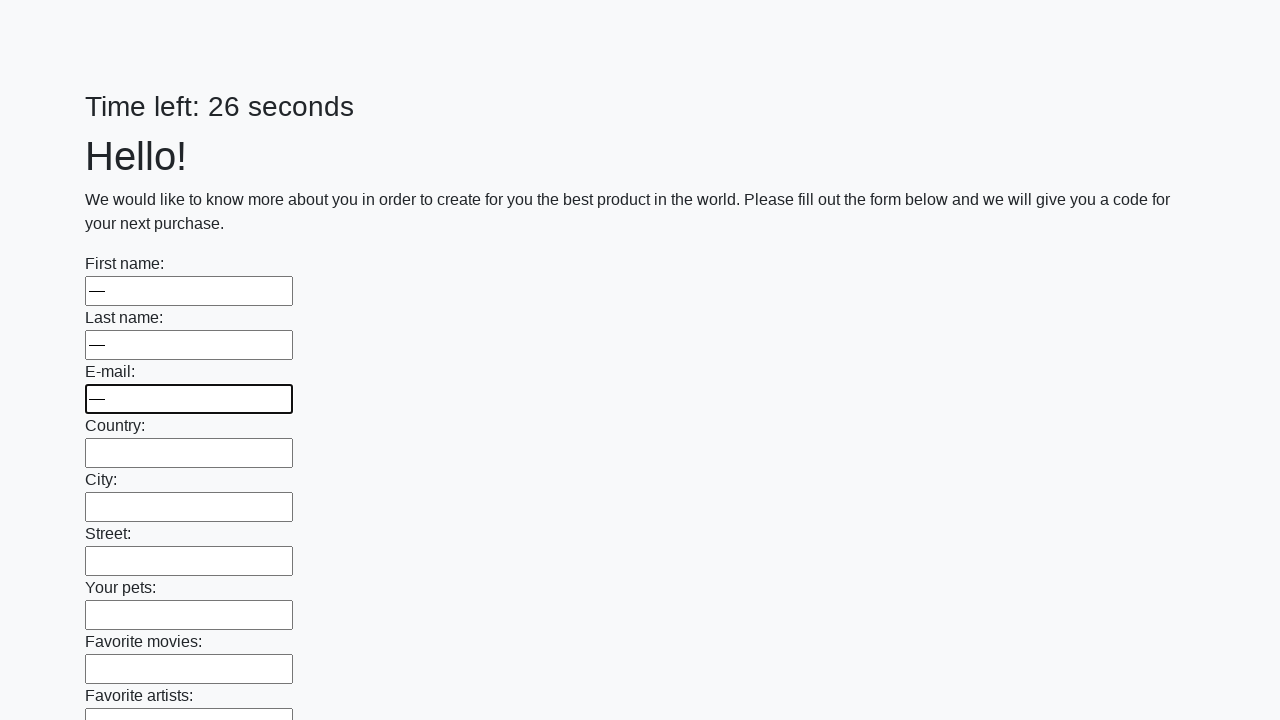

Filled an input field with dash character on input >> nth=3
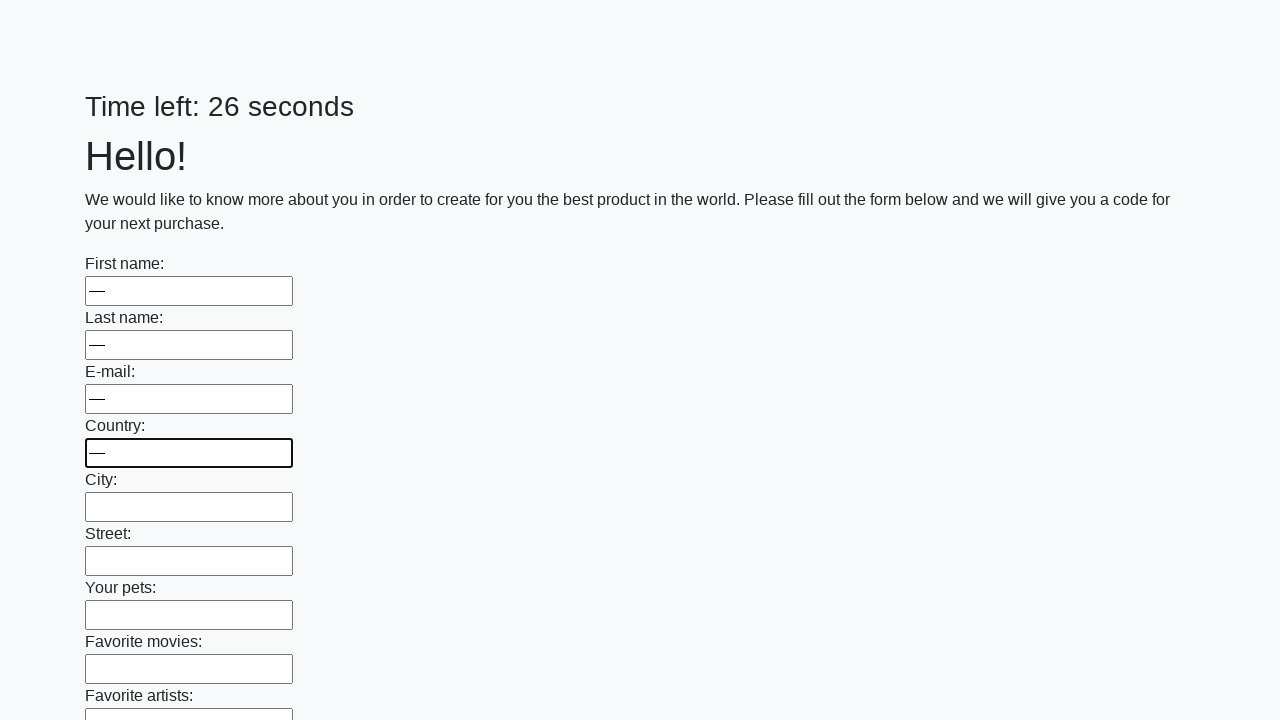

Filled an input field with dash character on input >> nth=4
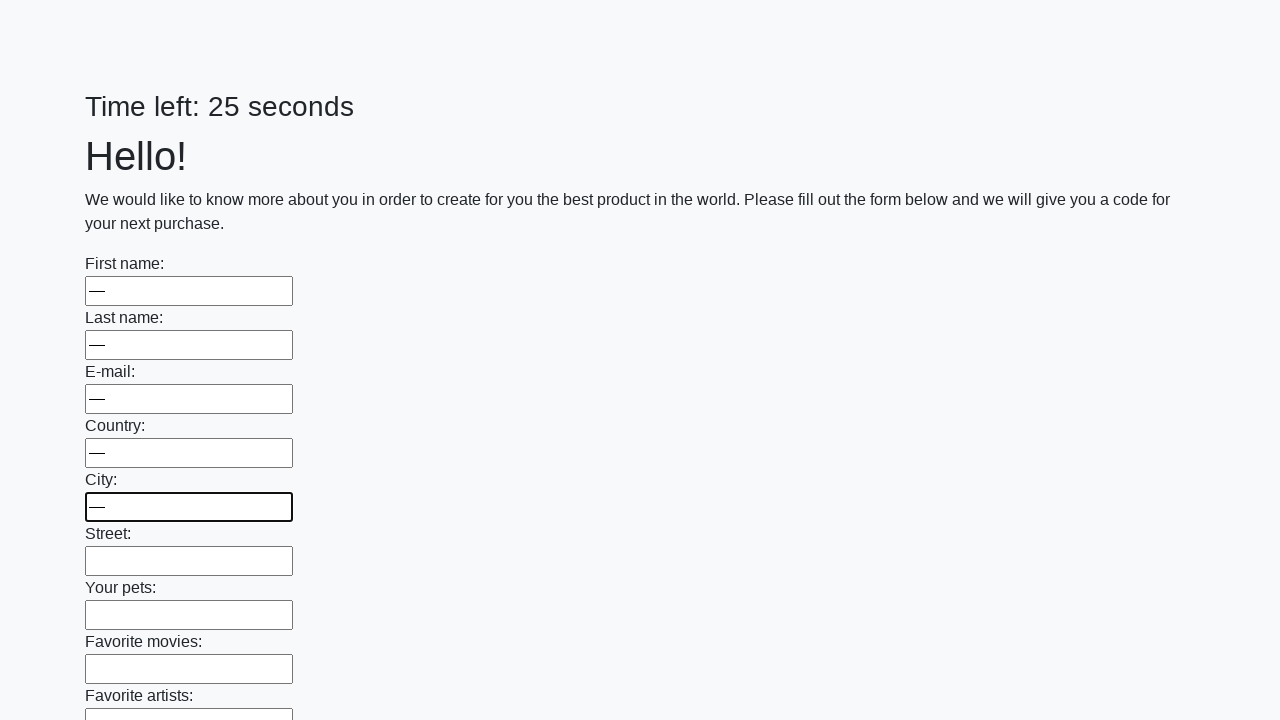

Filled an input field with dash character on input >> nth=5
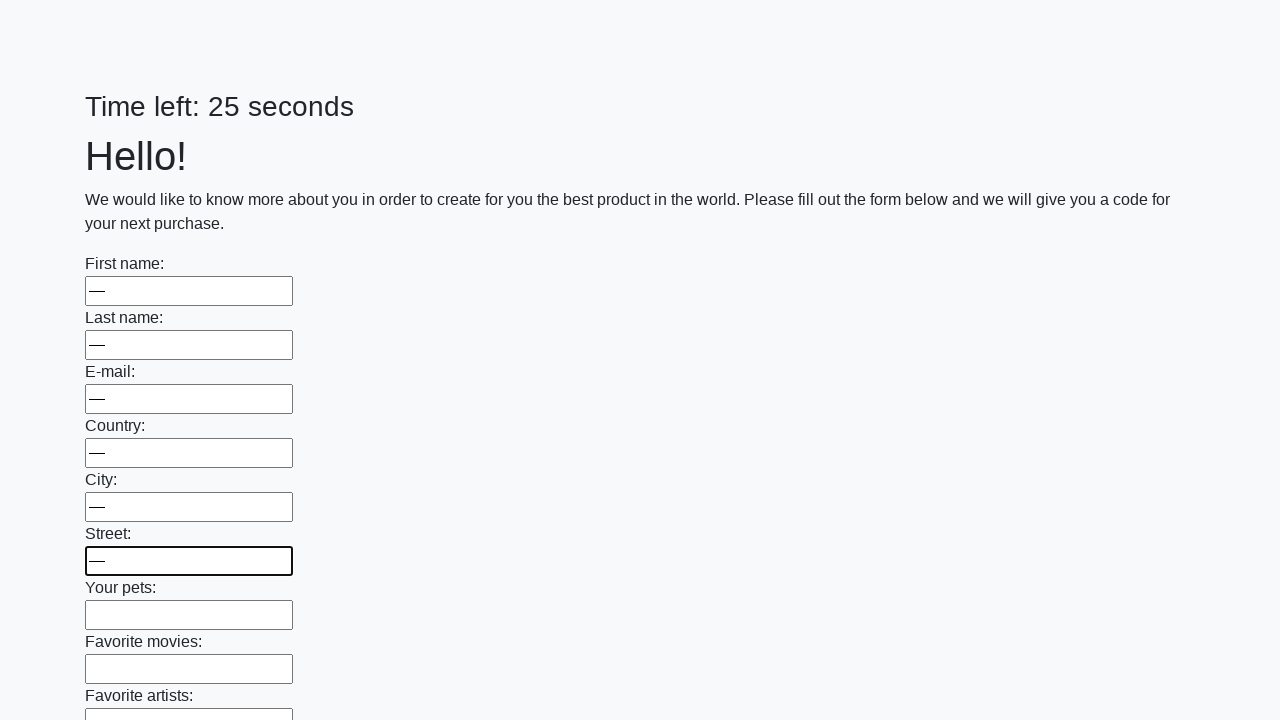

Filled an input field with dash character on input >> nth=6
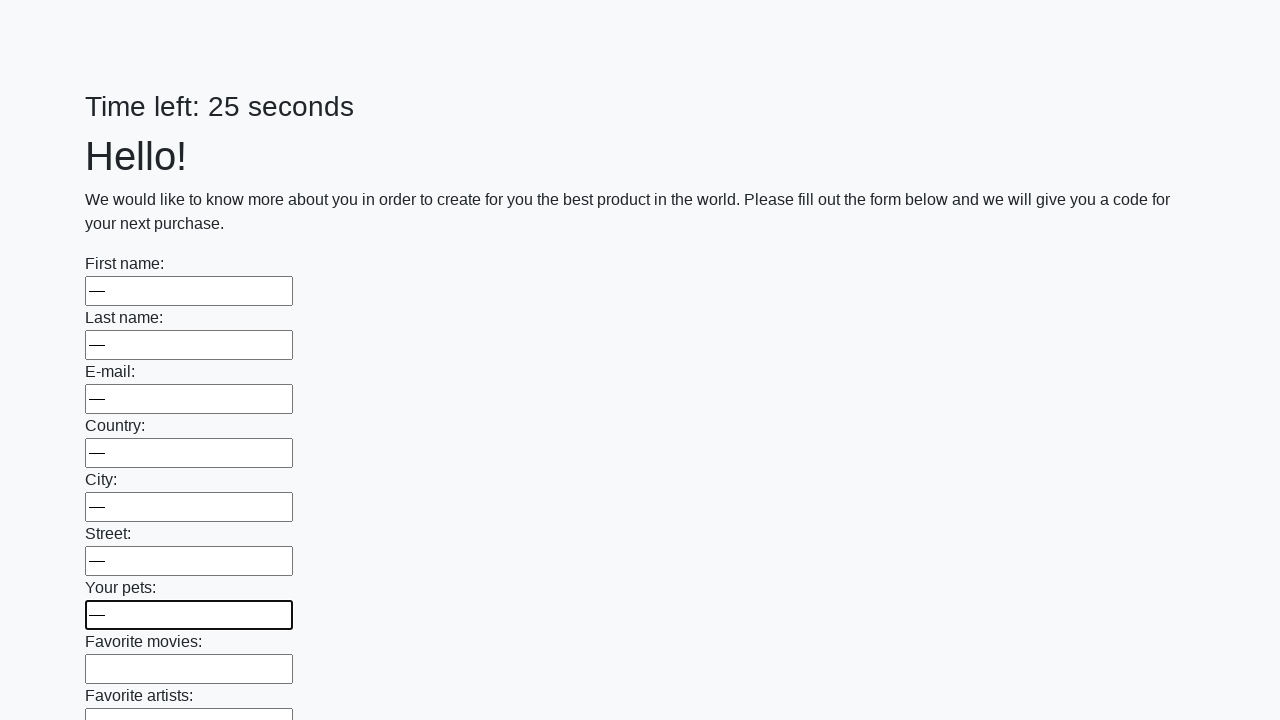

Filled an input field with dash character on input >> nth=7
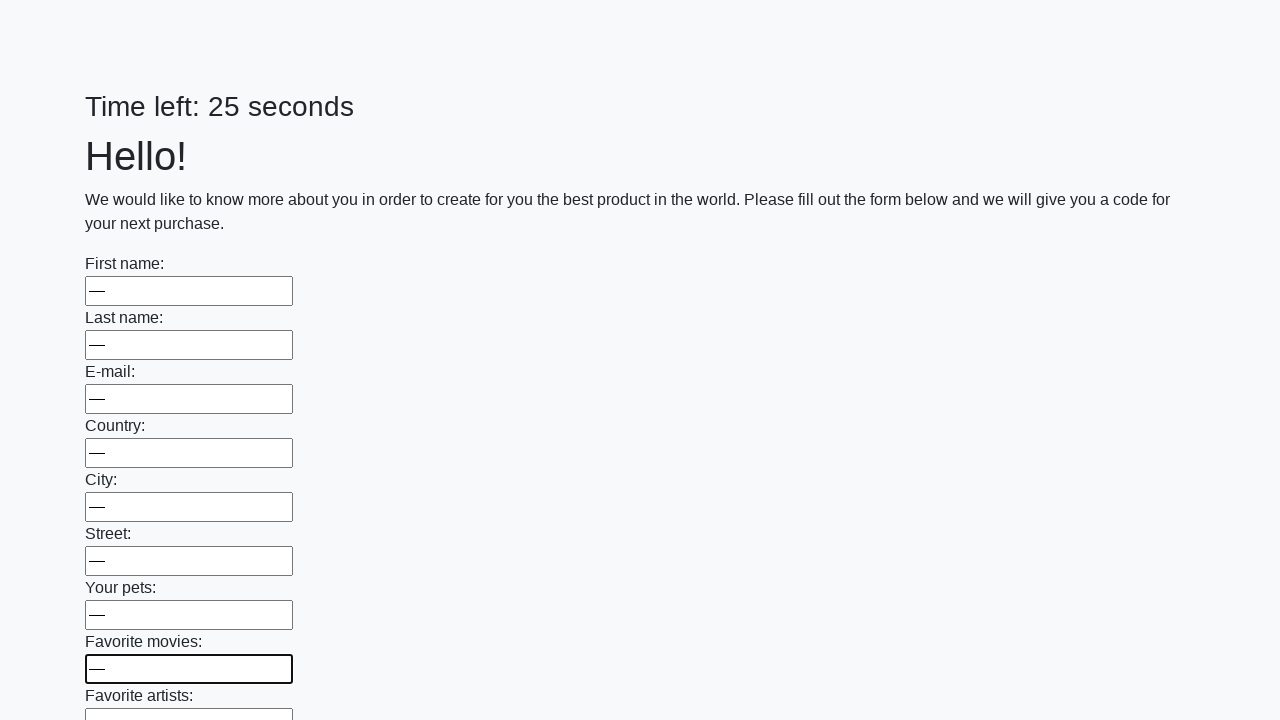

Filled an input field with dash character on input >> nth=8
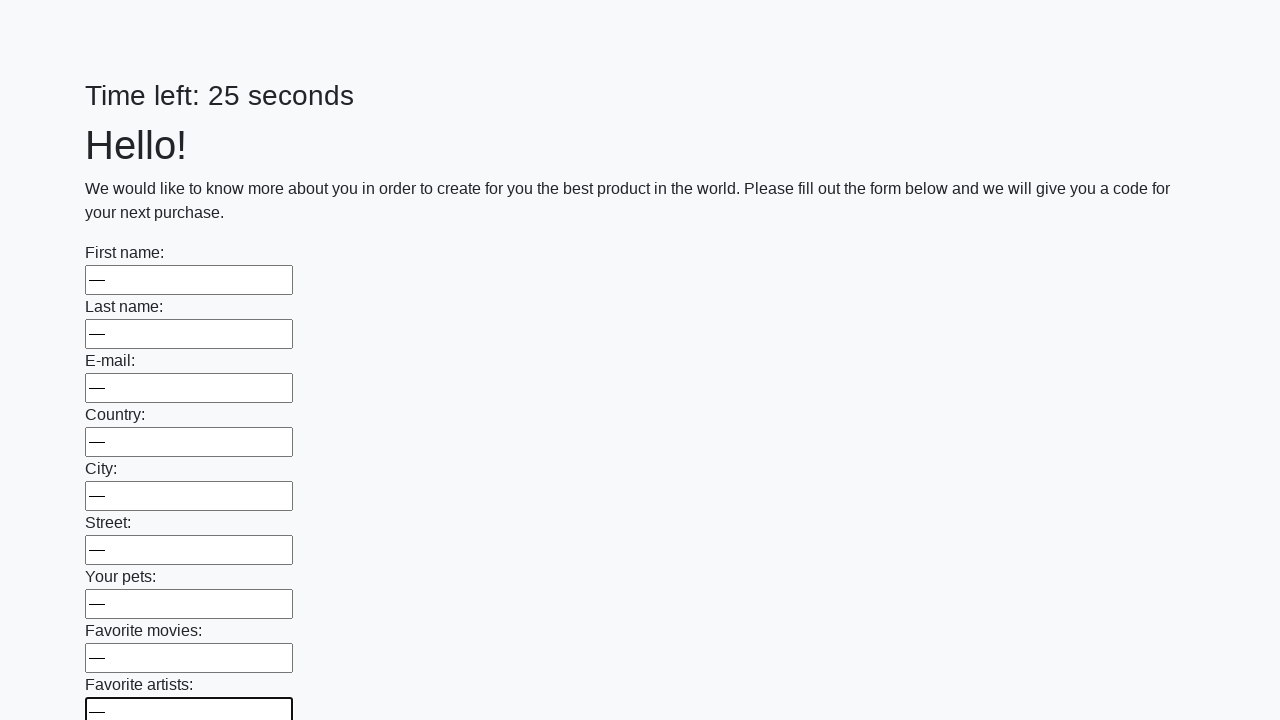

Filled an input field with dash character on input >> nth=9
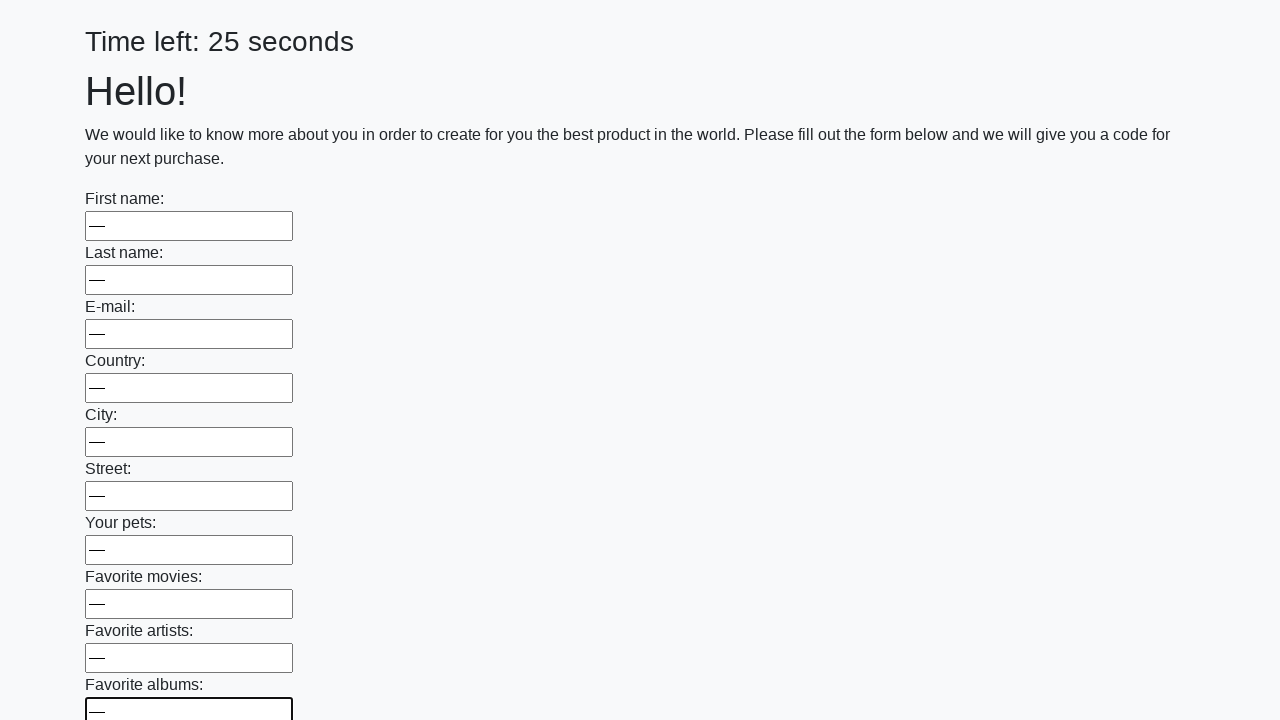

Filled an input field with dash character on input >> nth=10
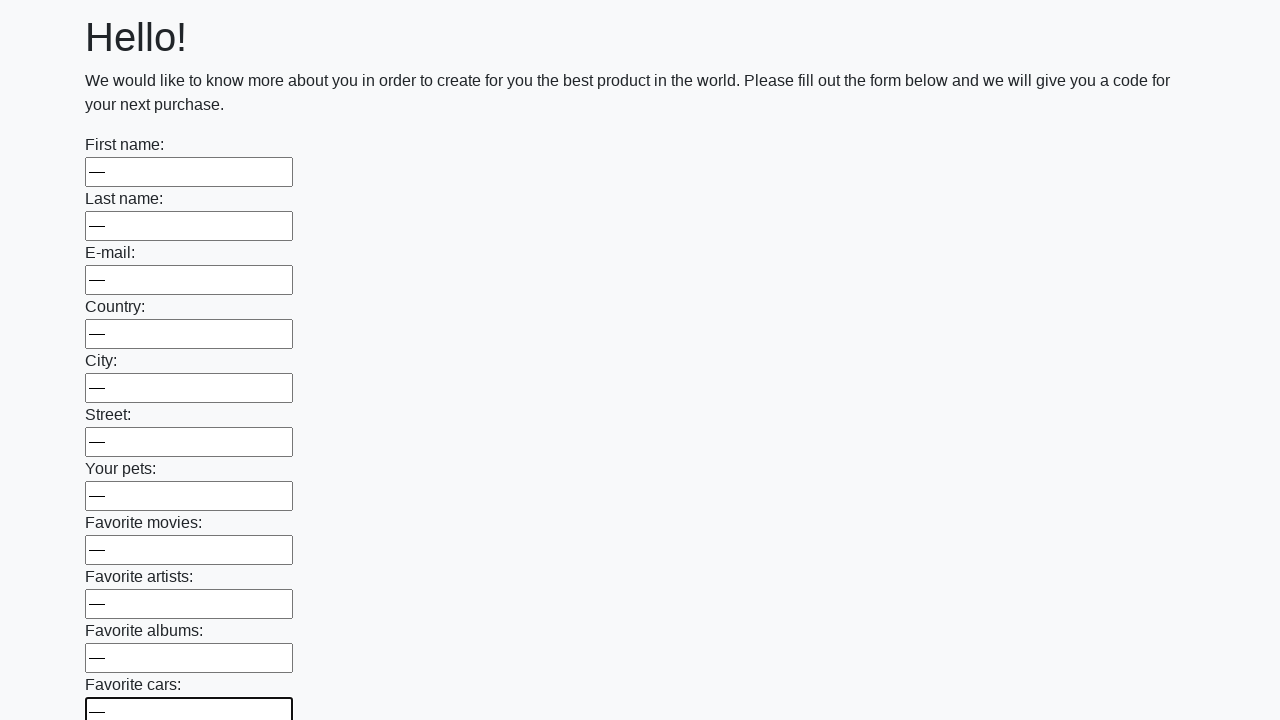

Filled an input field with dash character on input >> nth=11
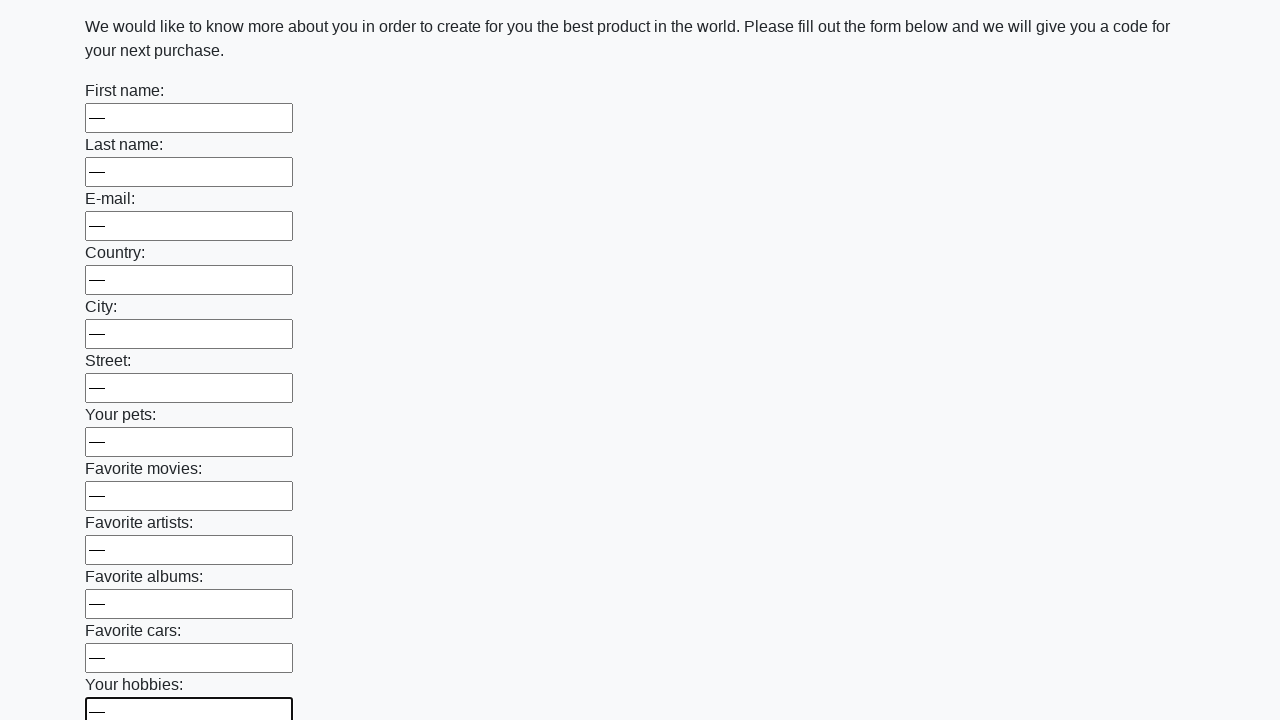

Filled an input field with dash character on input >> nth=12
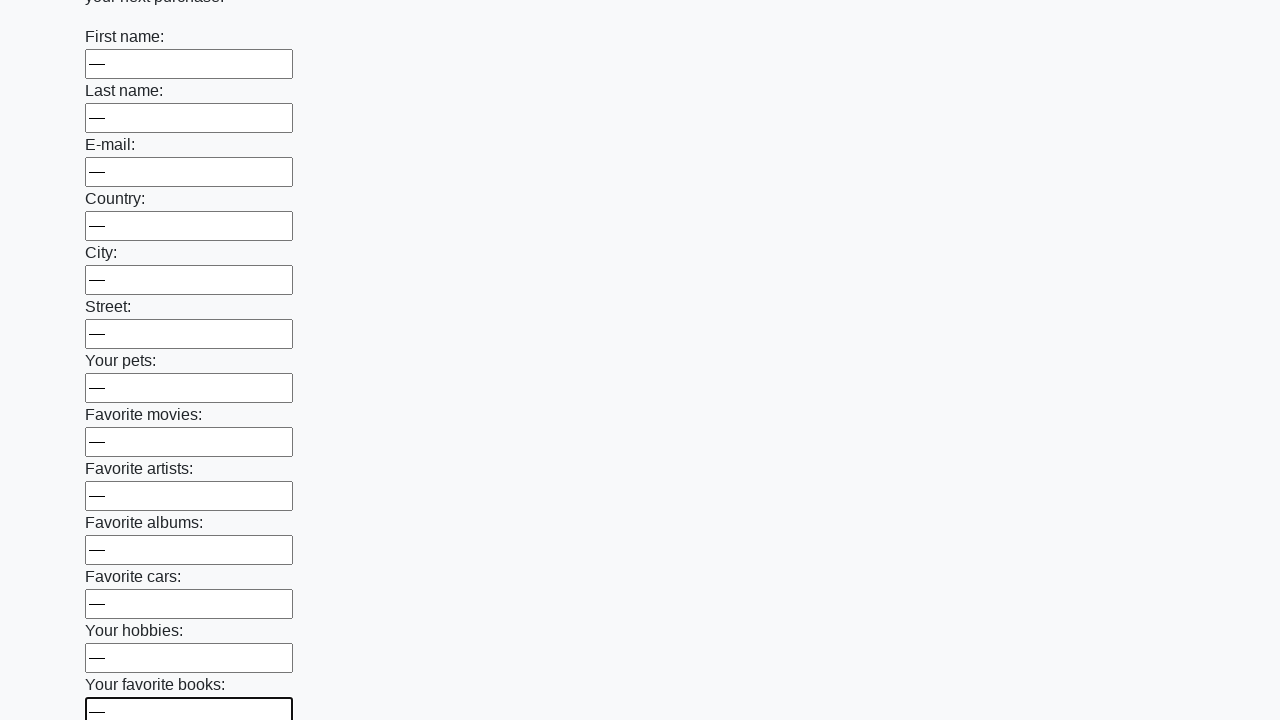

Filled an input field with dash character on input >> nth=13
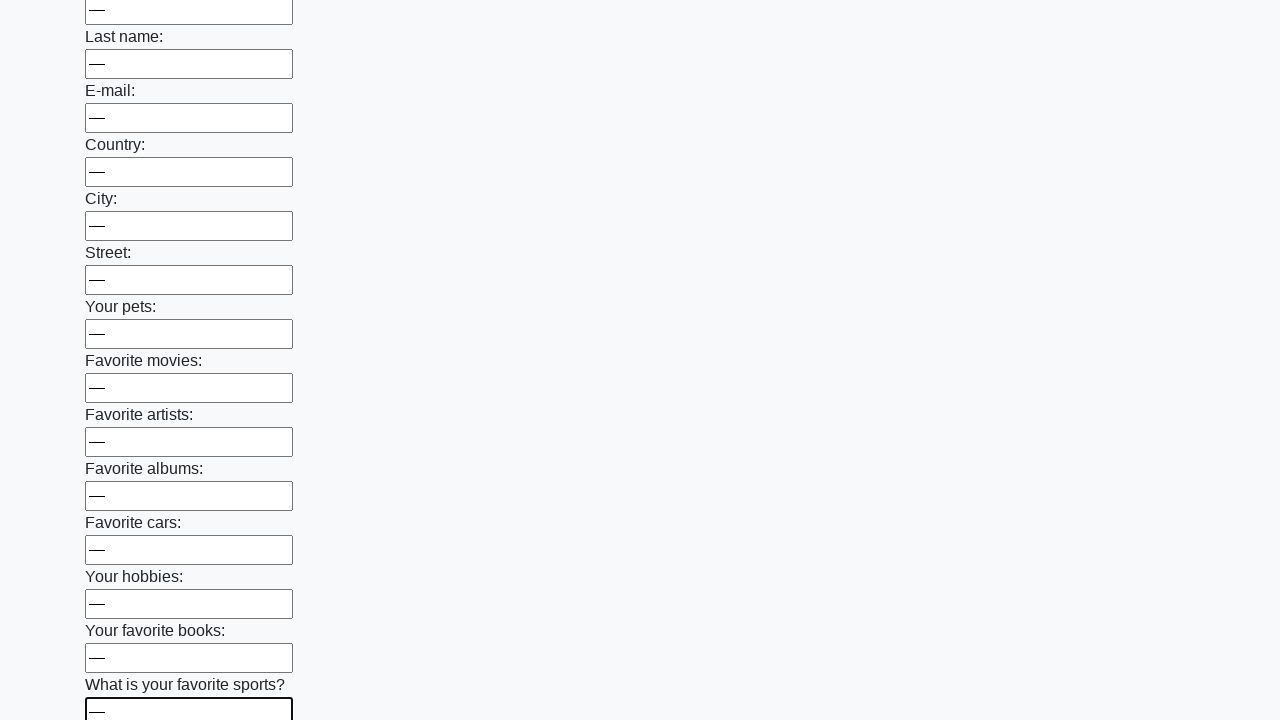

Filled an input field with dash character on input >> nth=14
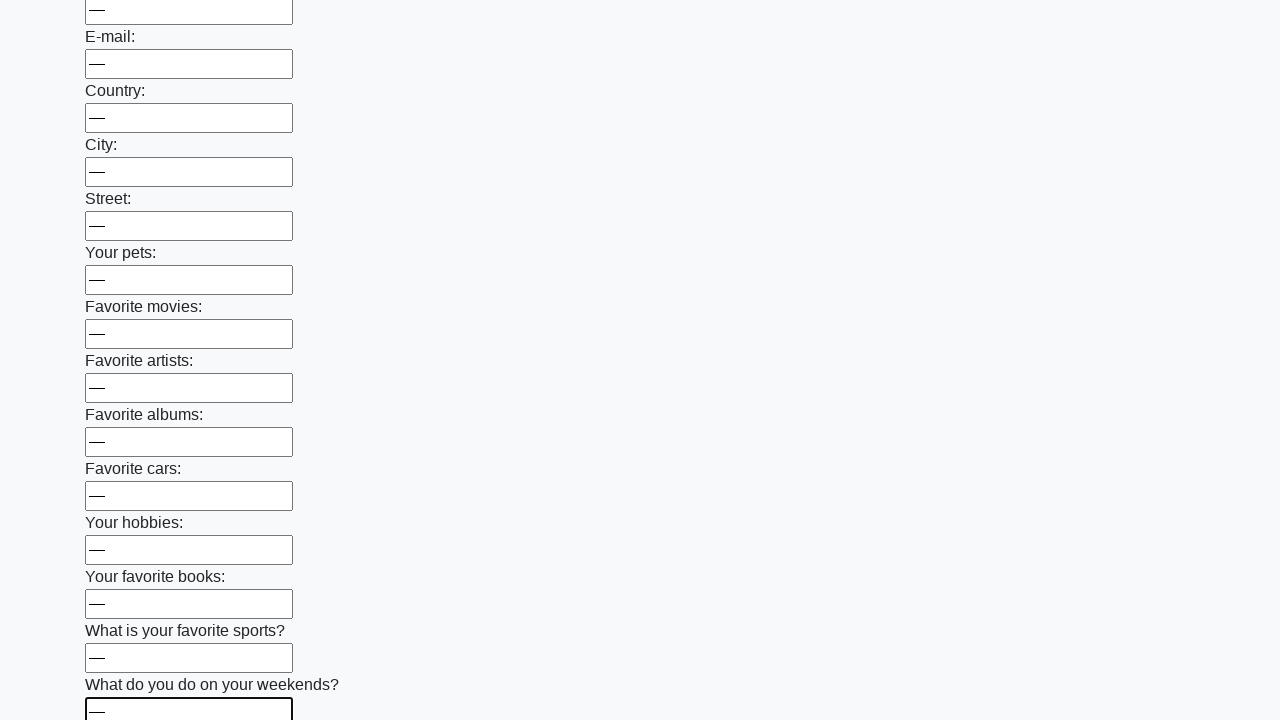

Filled an input field with dash character on input >> nth=15
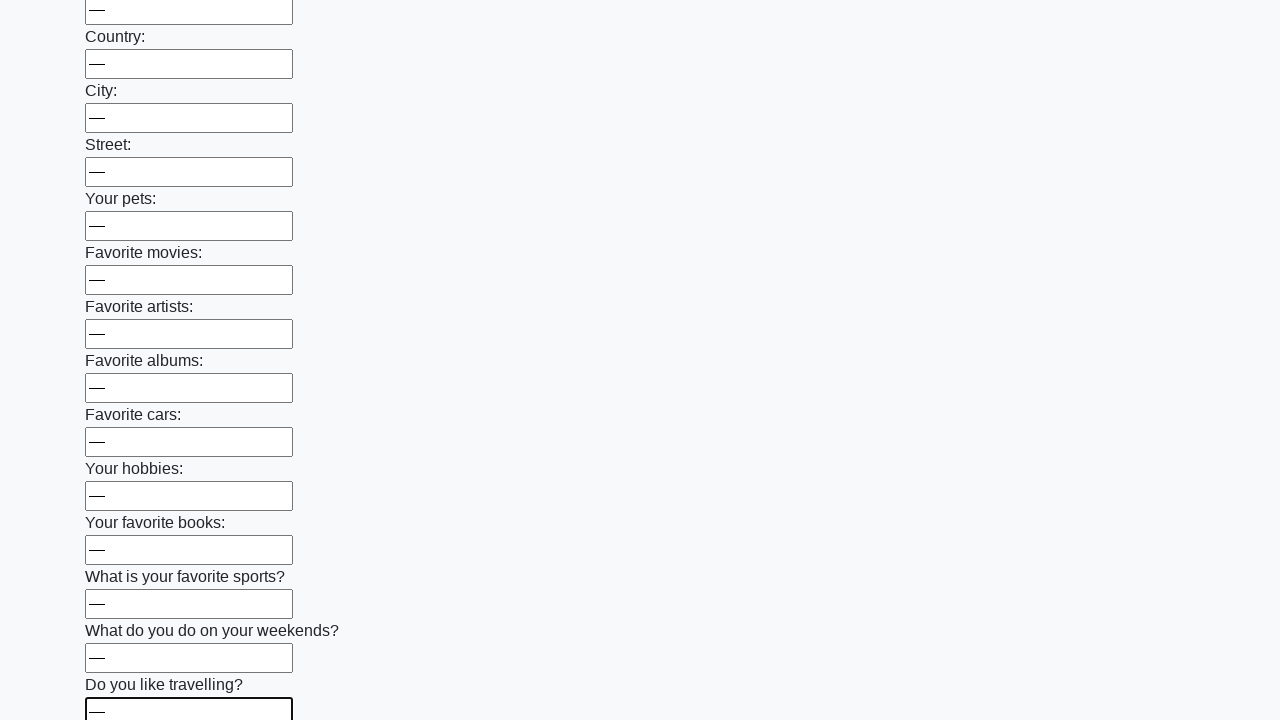

Filled an input field with dash character on input >> nth=16
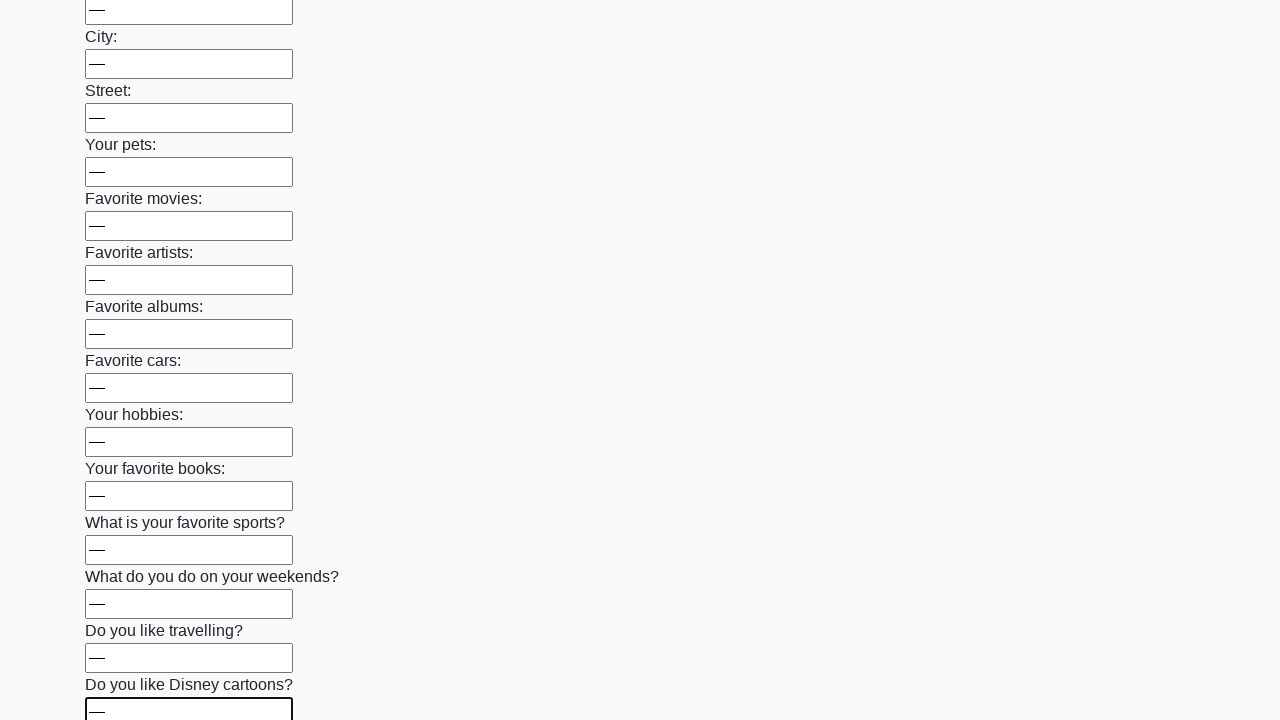

Filled an input field with dash character on input >> nth=17
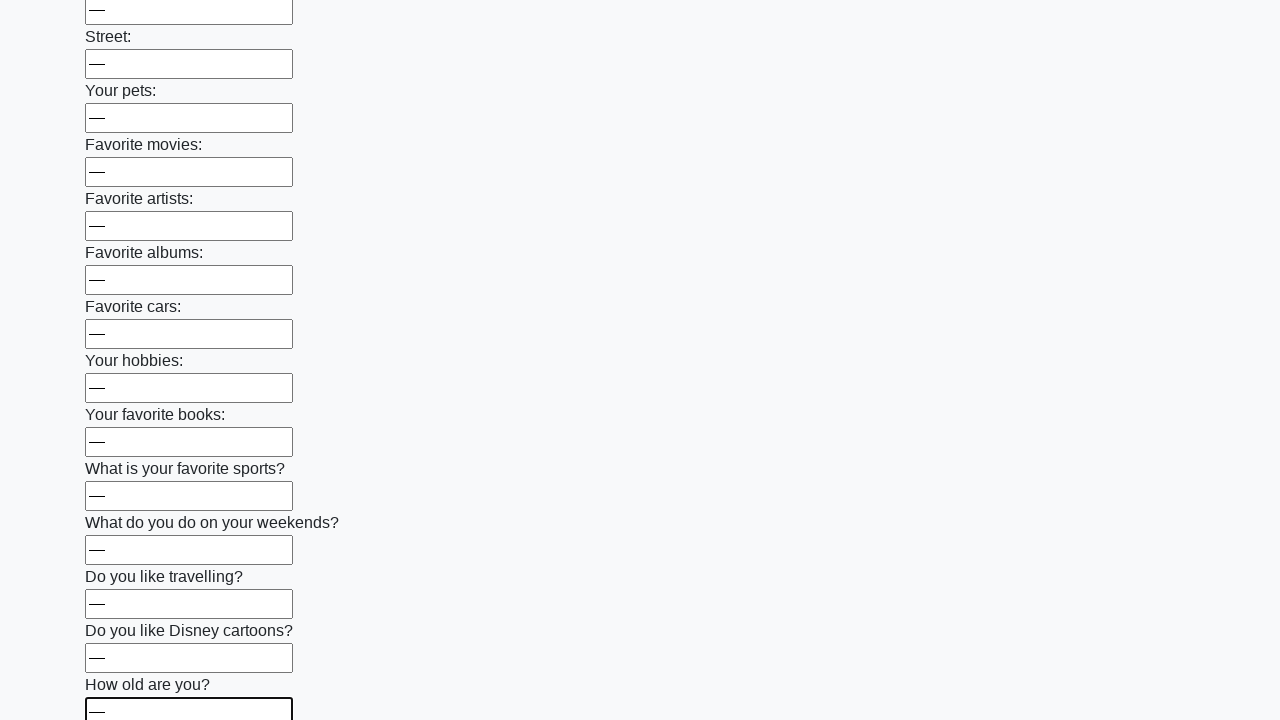

Filled an input field with dash character on input >> nth=18
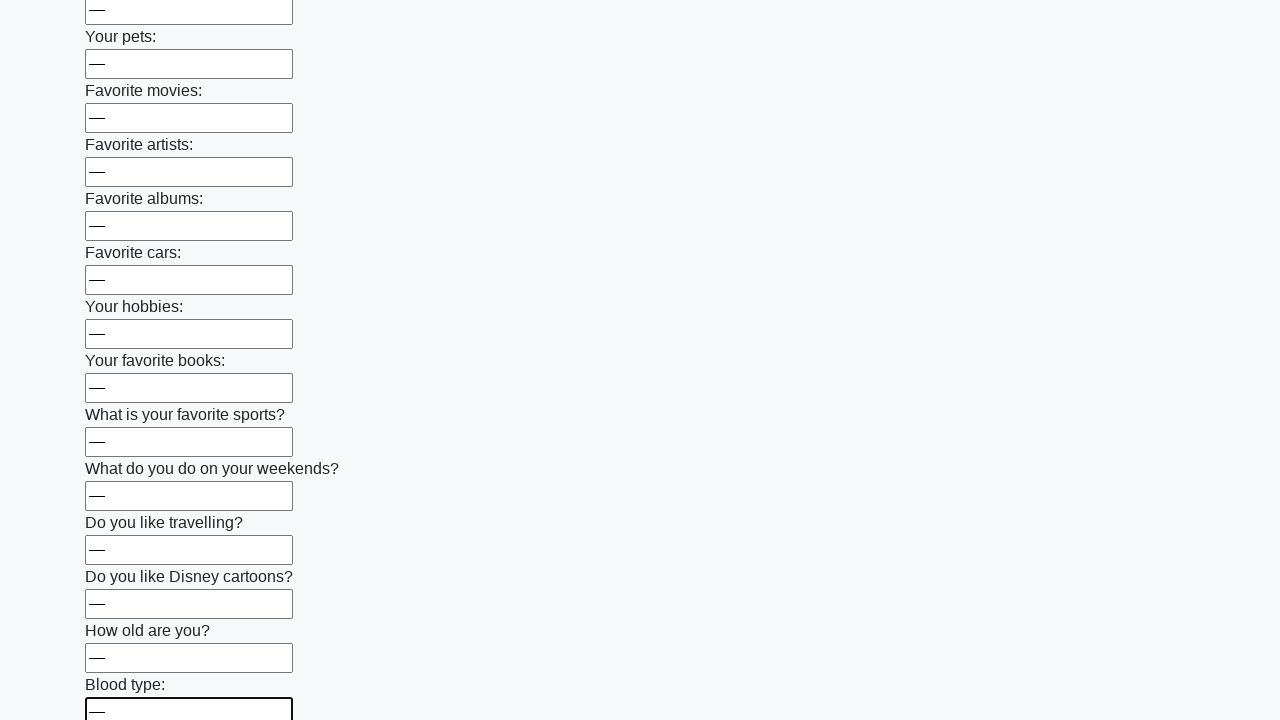

Filled an input field with dash character on input >> nth=19
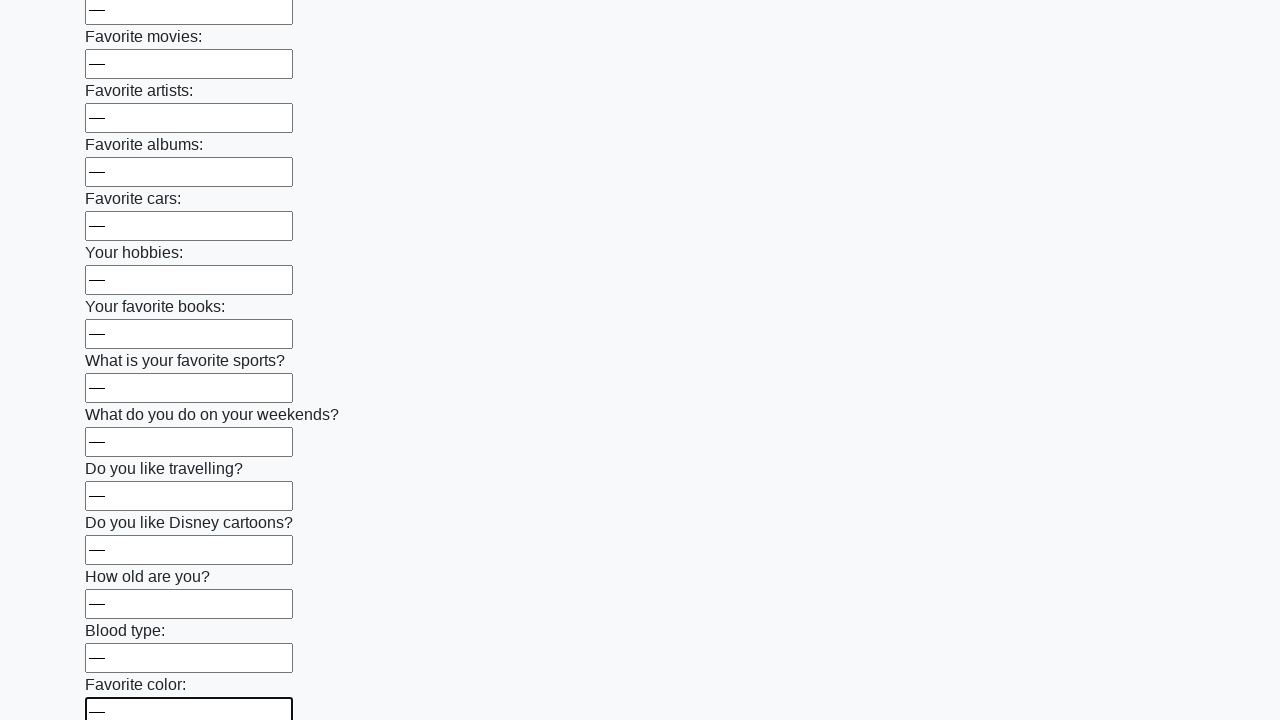

Filled an input field with dash character on input >> nth=20
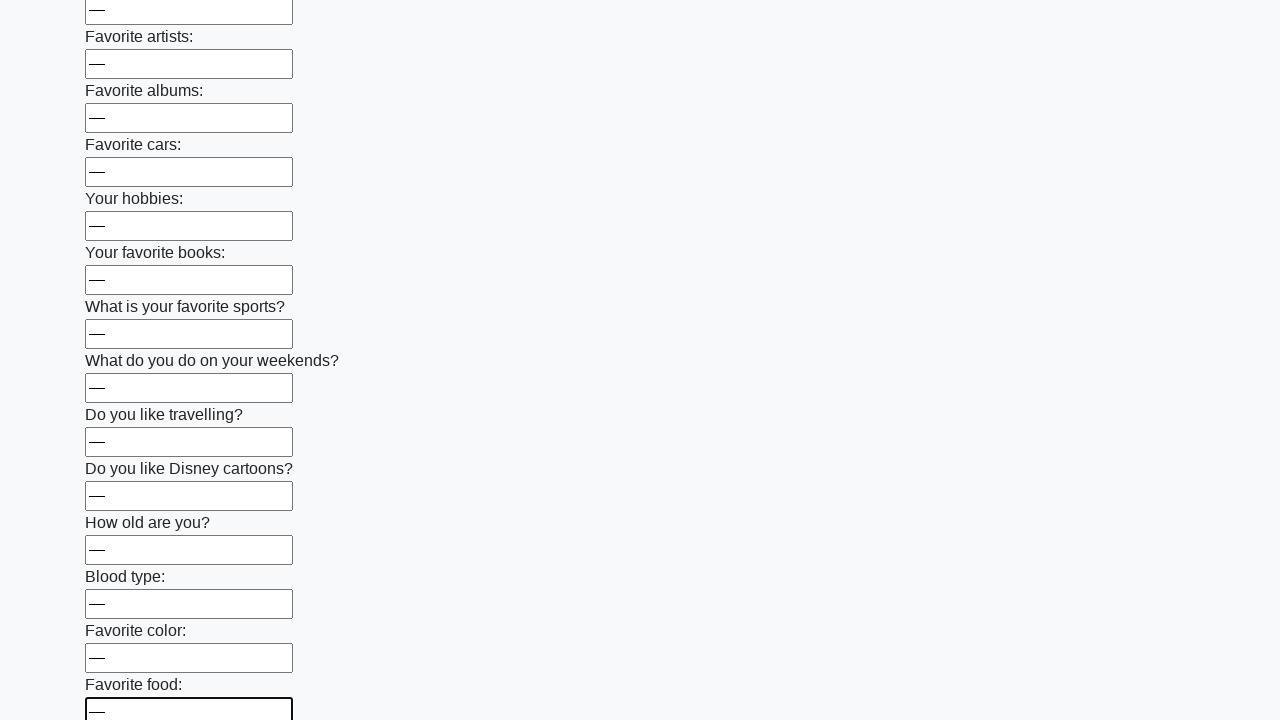

Filled an input field with dash character on input >> nth=21
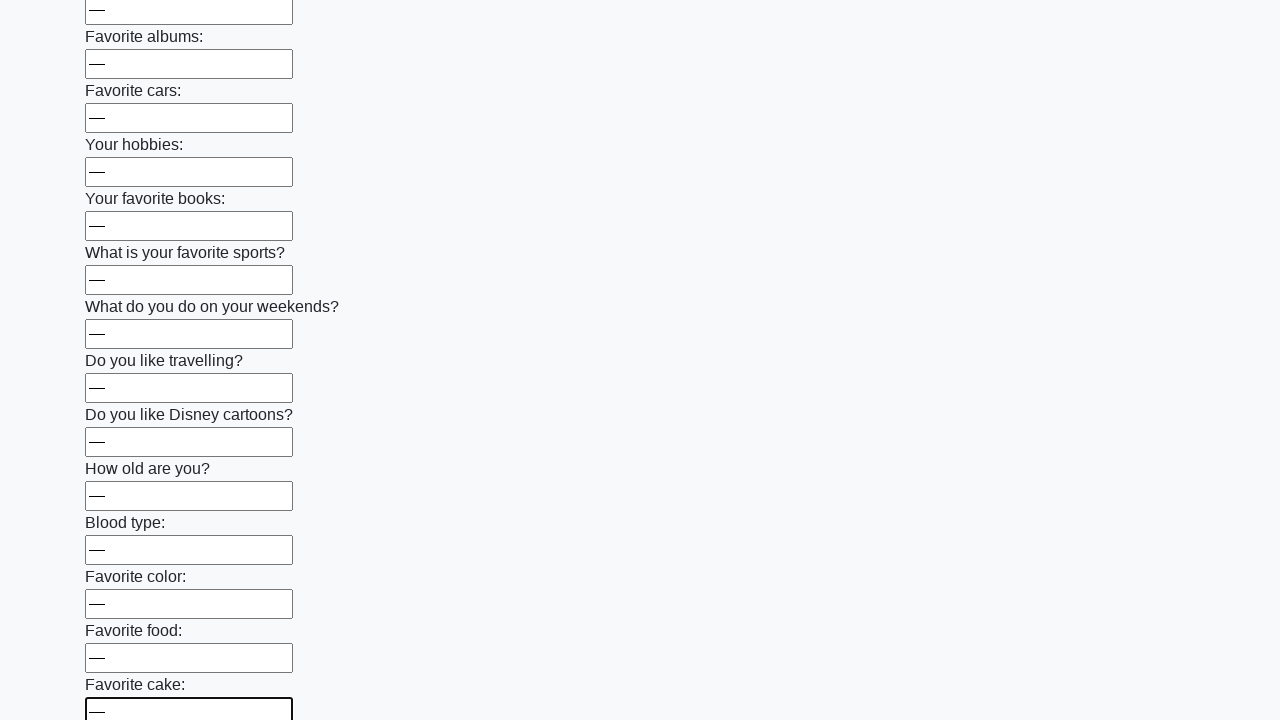

Filled an input field with dash character on input >> nth=22
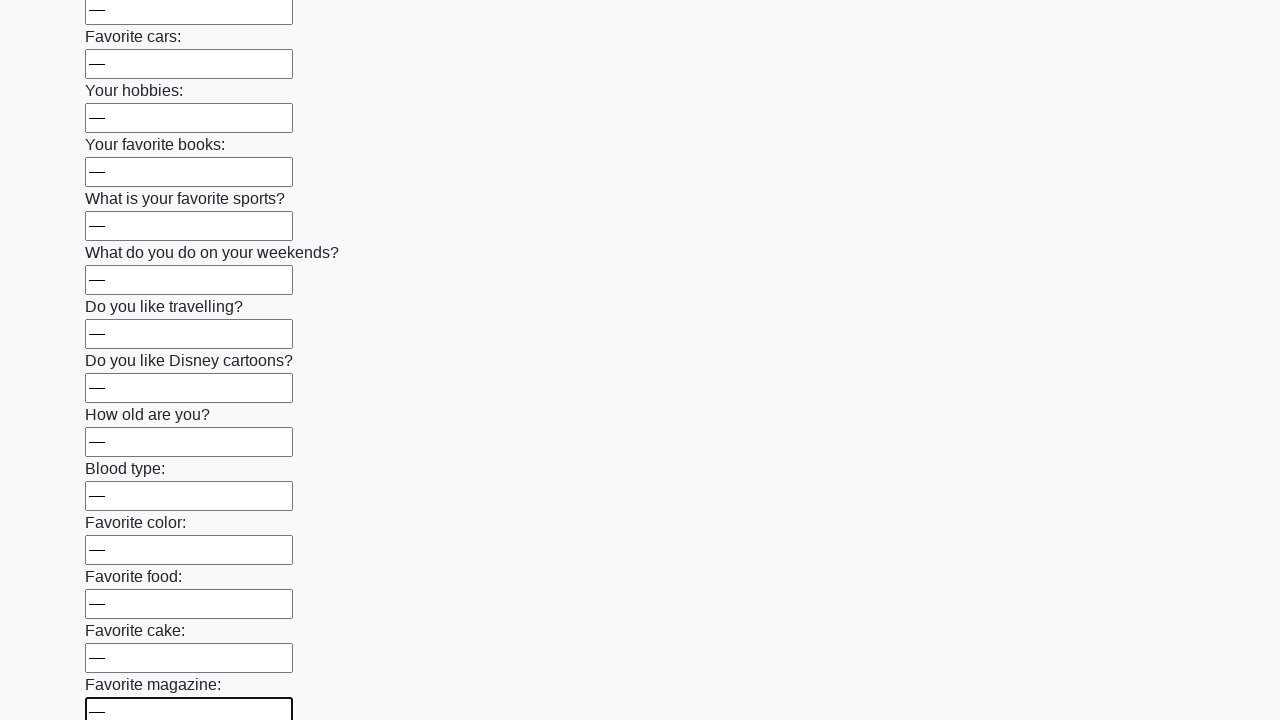

Filled an input field with dash character on input >> nth=23
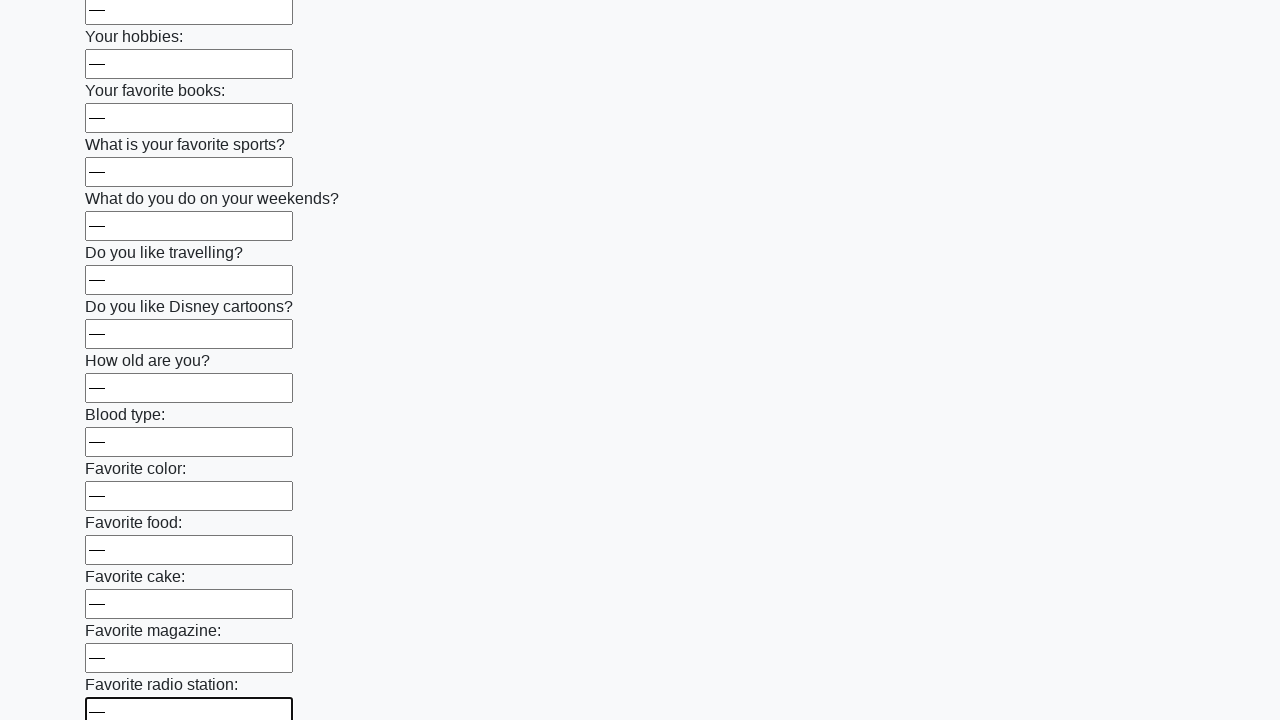

Filled an input field with dash character on input >> nth=24
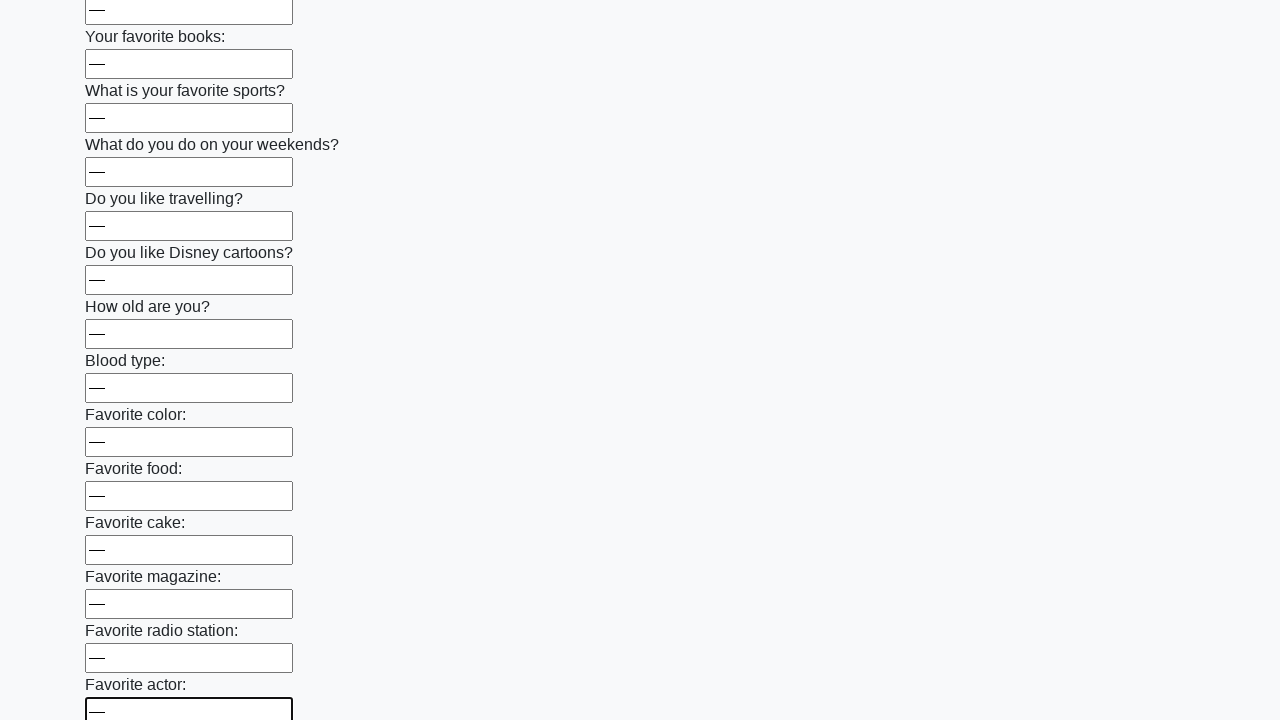

Filled an input field with dash character on input >> nth=25
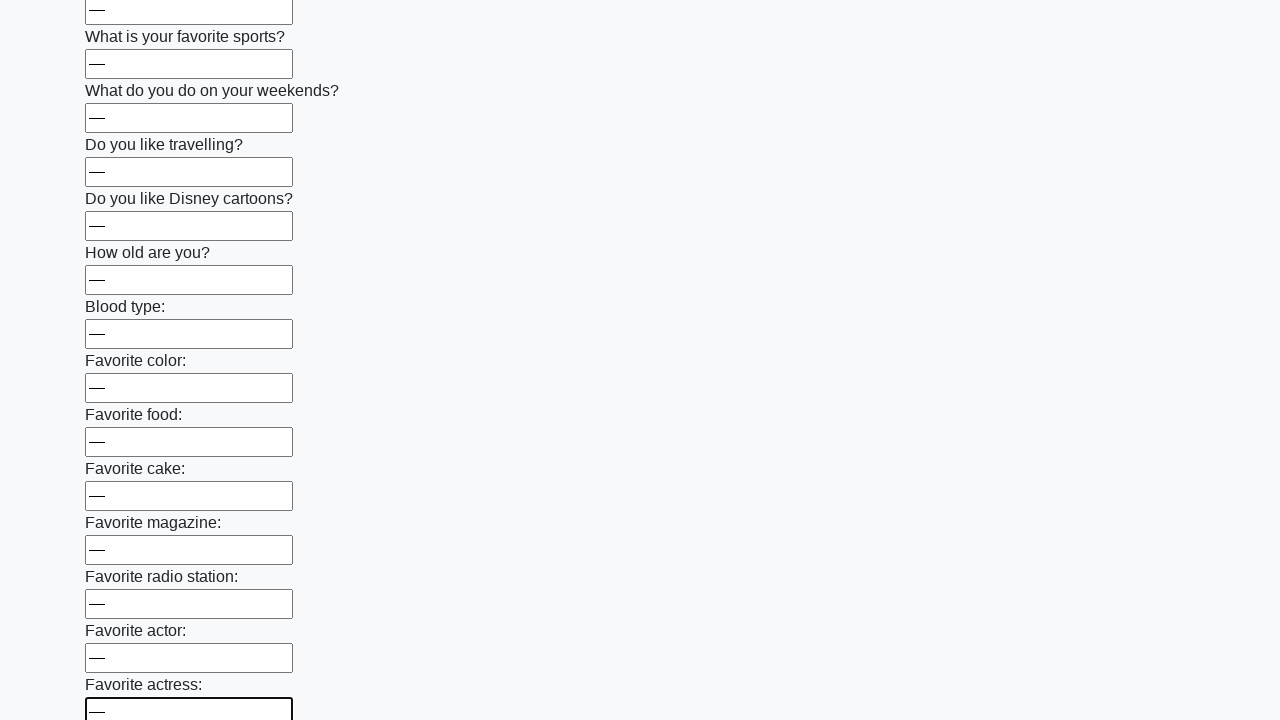

Filled an input field with dash character on input >> nth=26
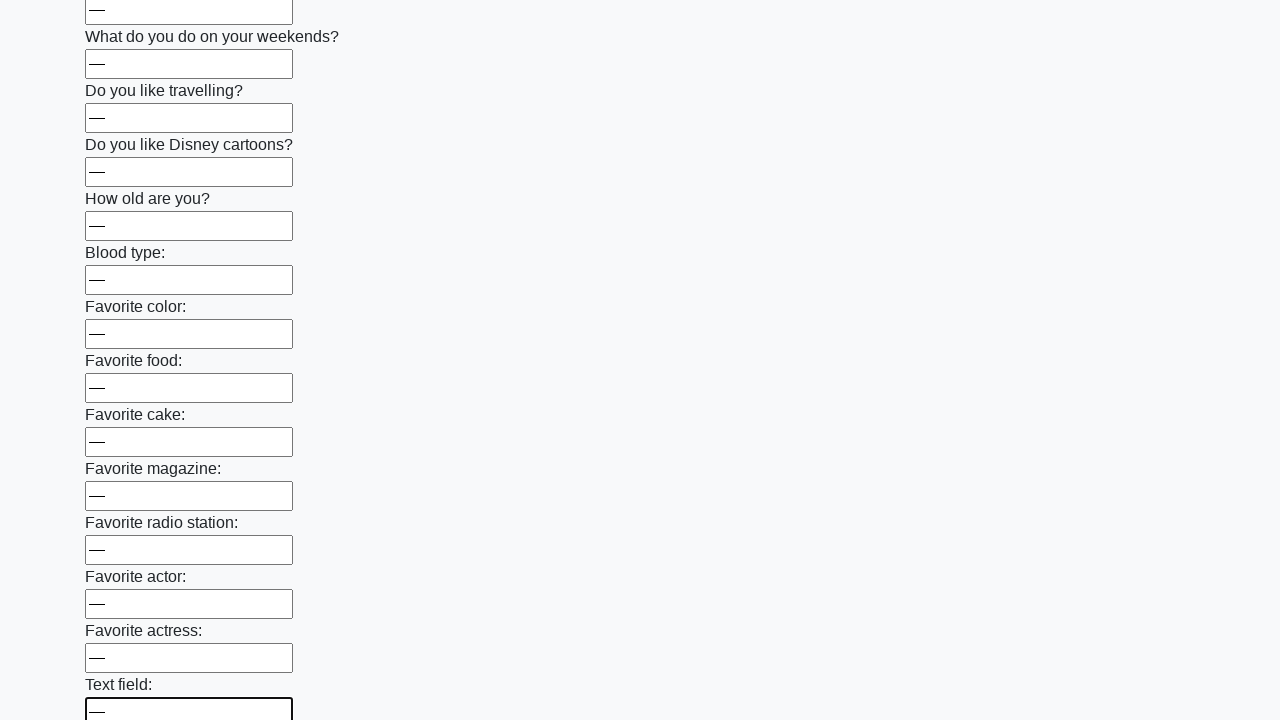

Filled an input field with dash character on input >> nth=27
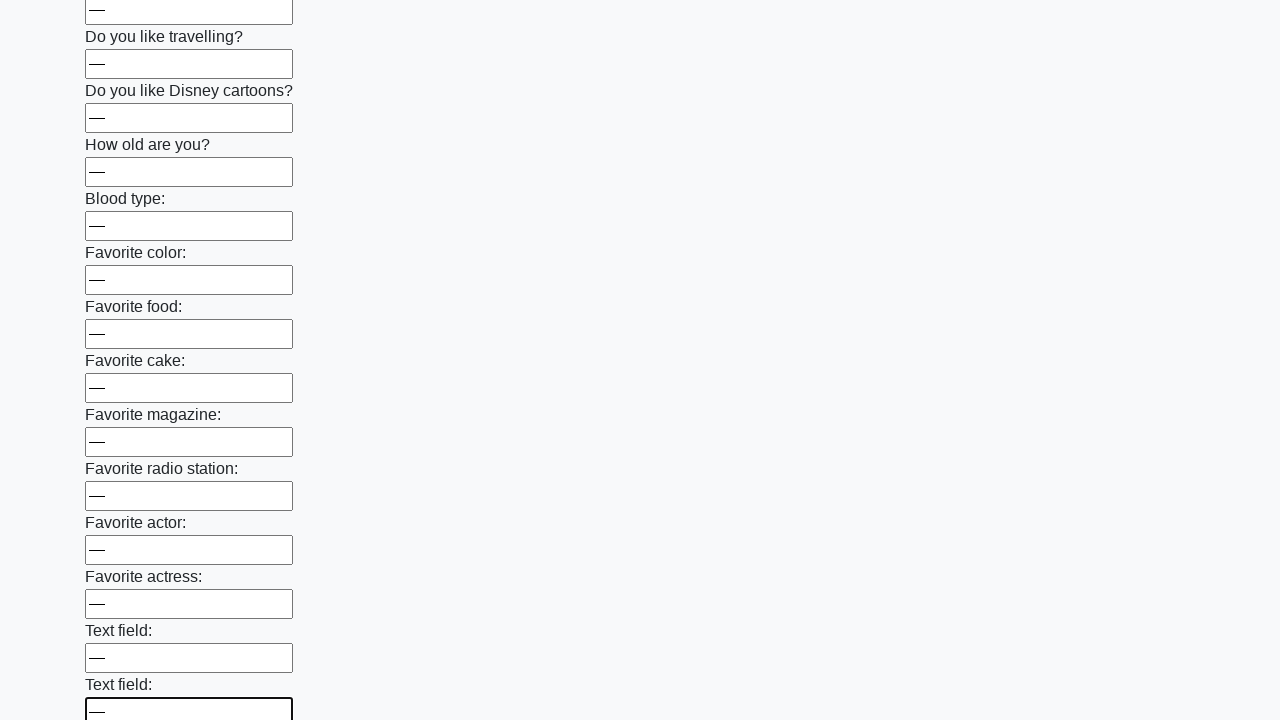

Filled an input field with dash character on input >> nth=28
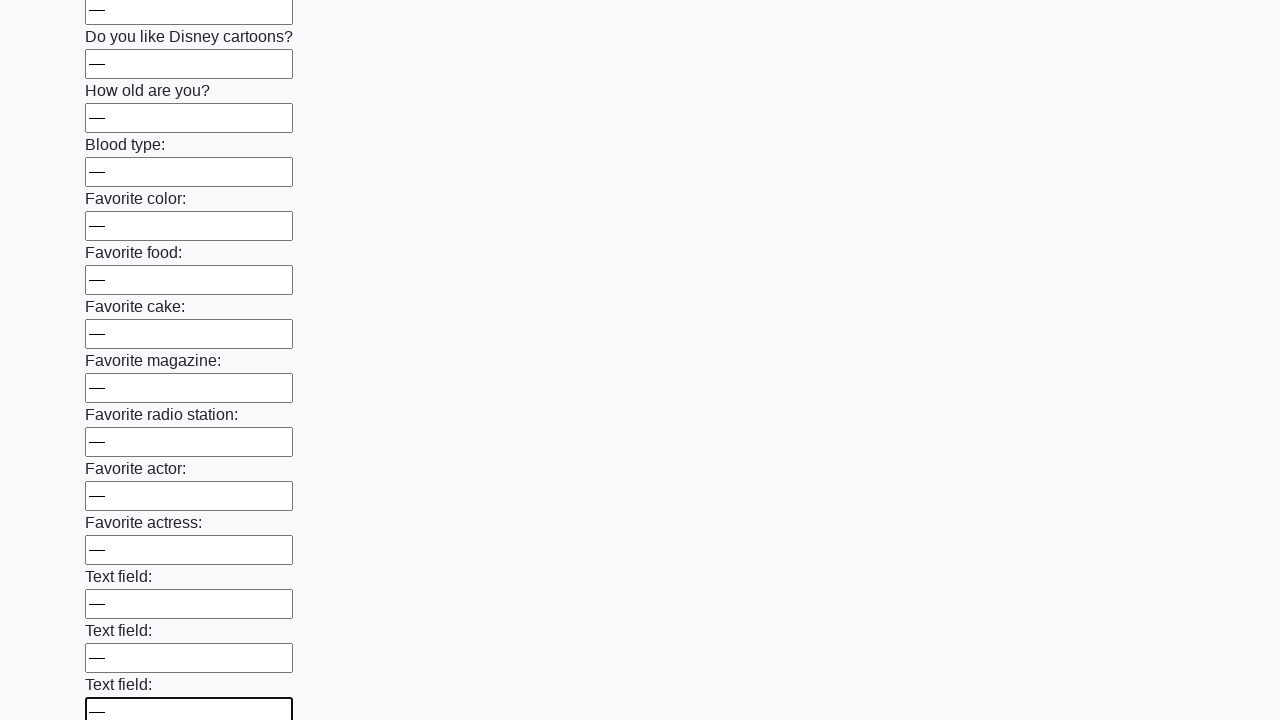

Filled an input field with dash character on input >> nth=29
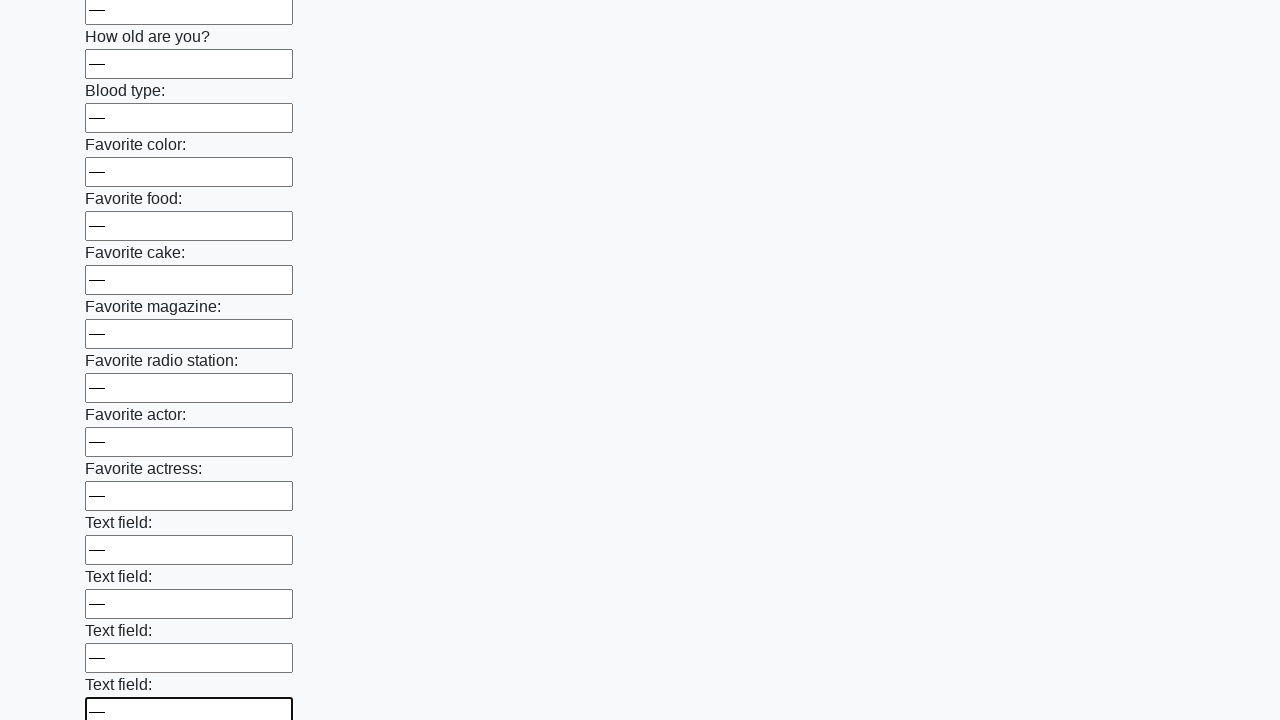

Filled an input field with dash character on input >> nth=30
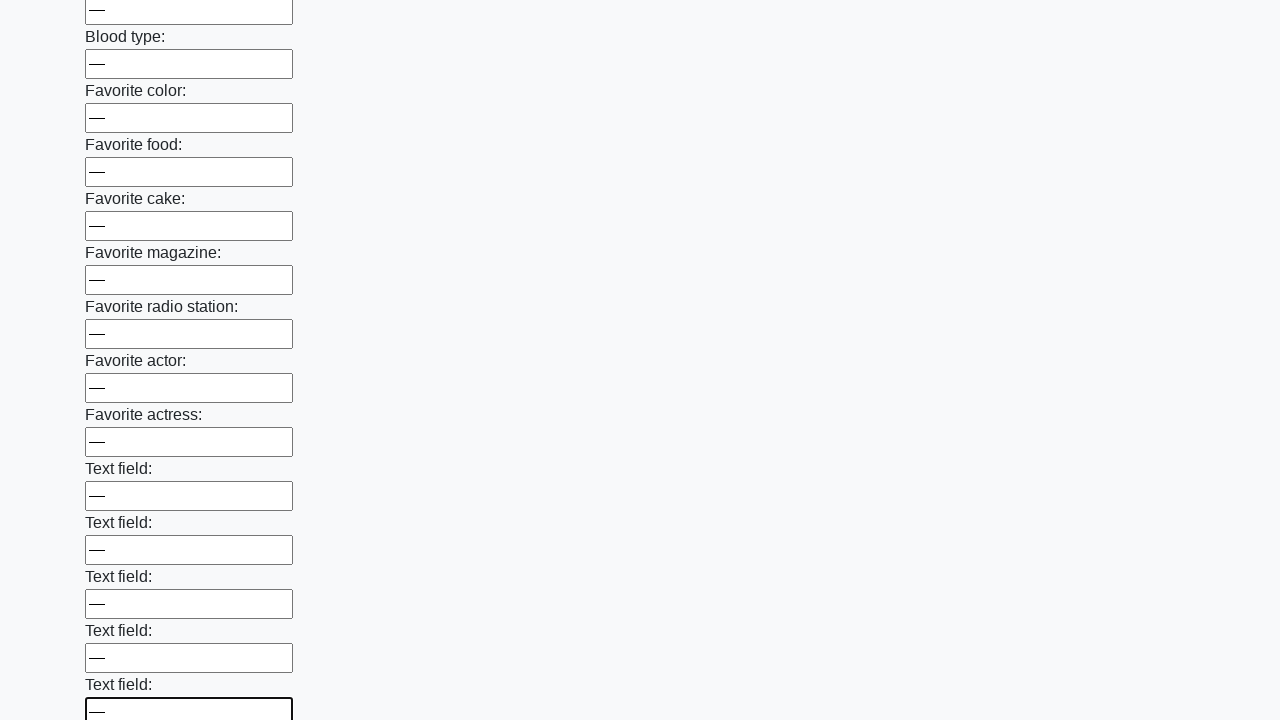

Filled an input field with dash character on input >> nth=31
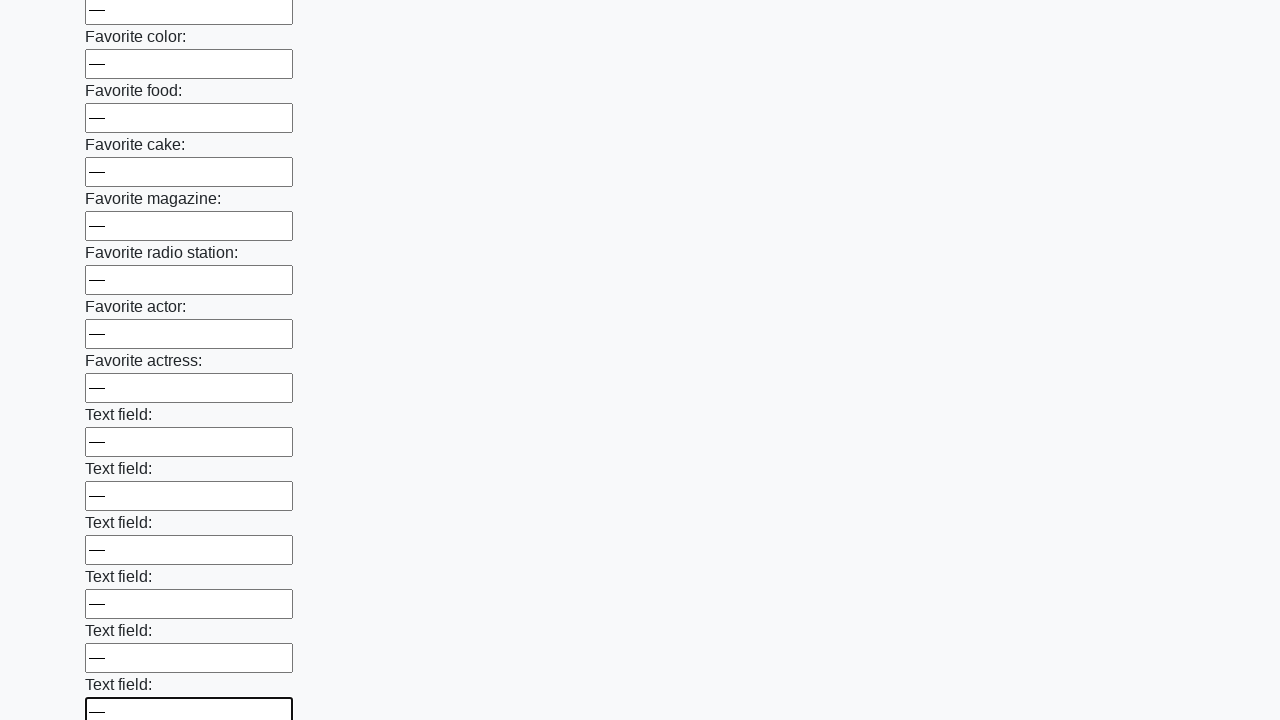

Filled an input field with dash character on input >> nth=32
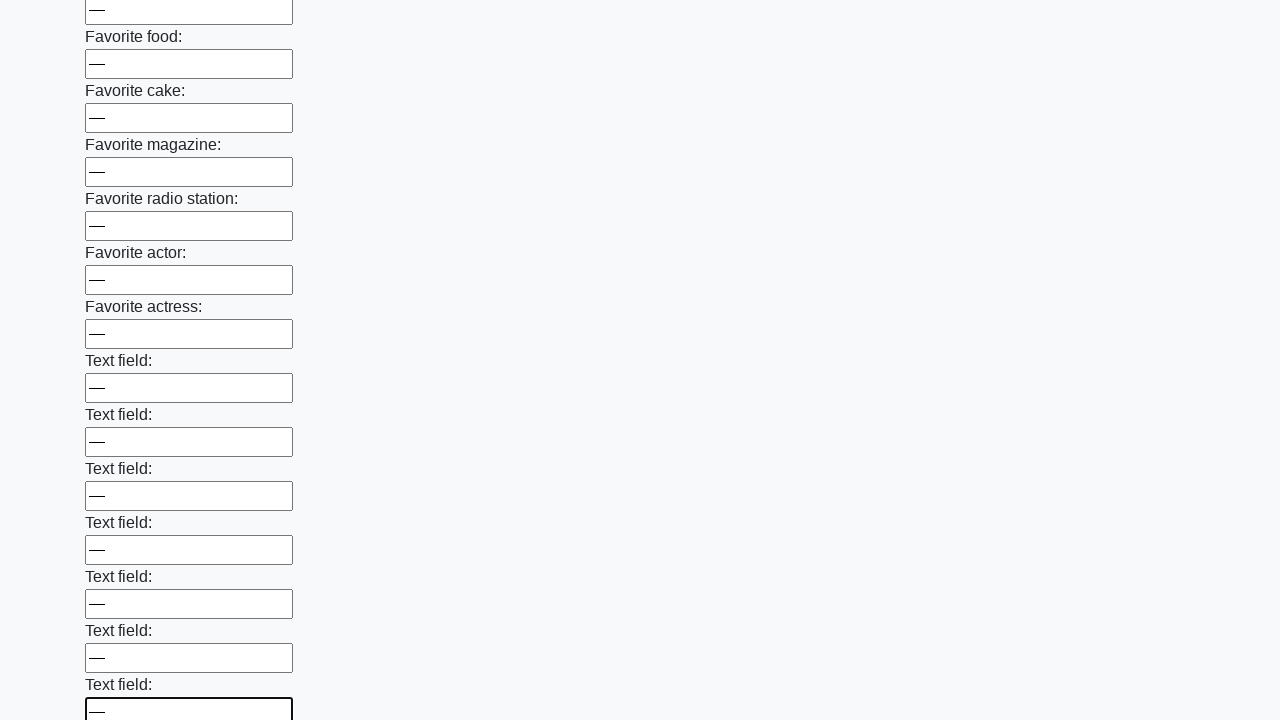

Filled an input field with dash character on input >> nth=33
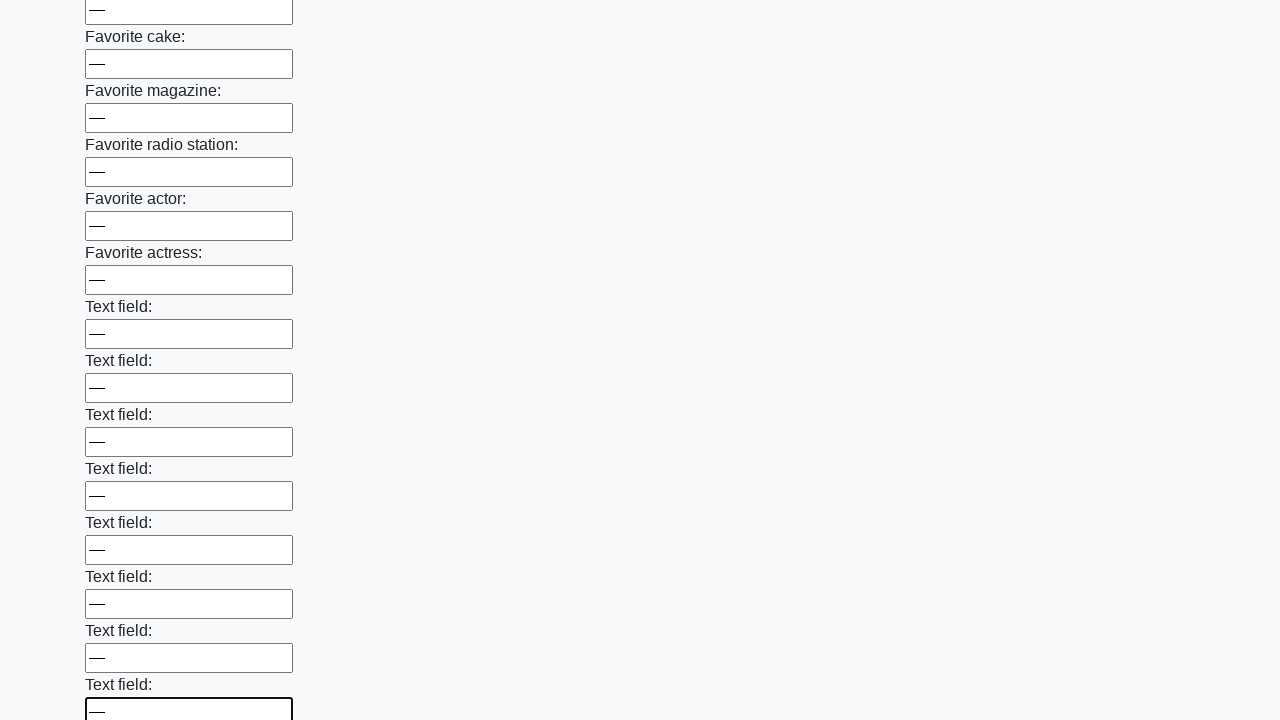

Filled an input field with dash character on input >> nth=34
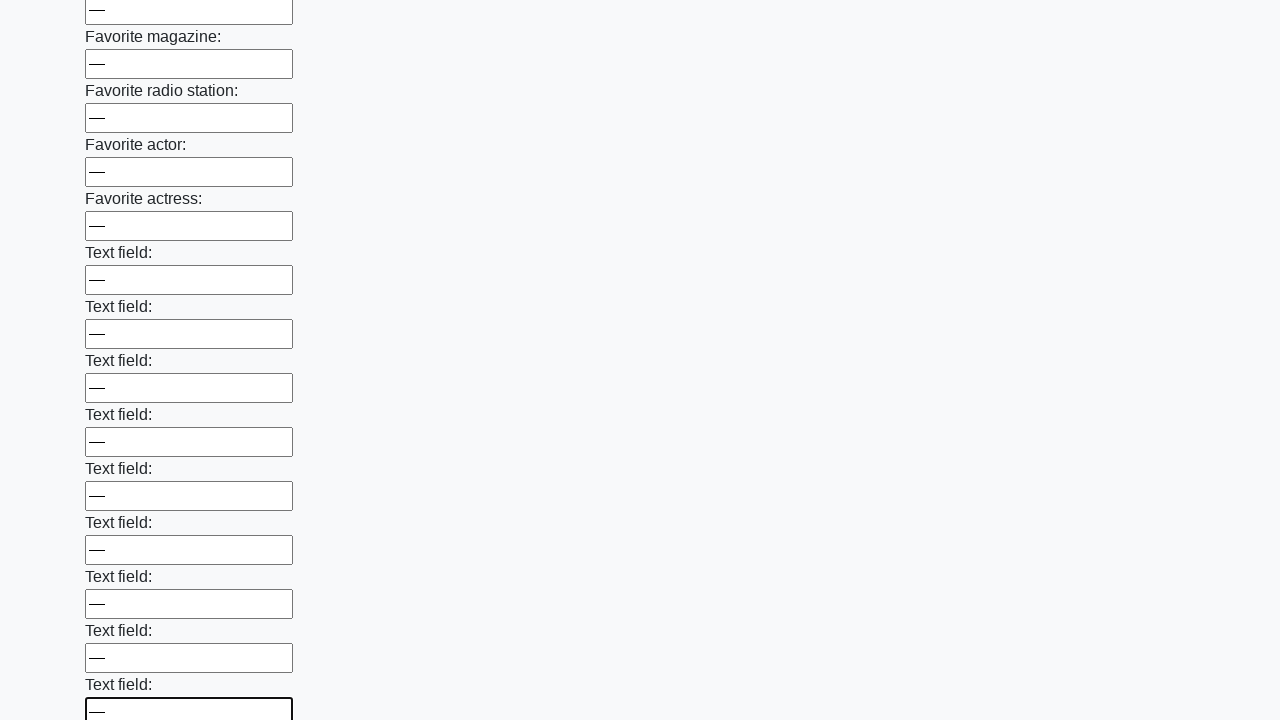

Filled an input field with dash character on input >> nth=35
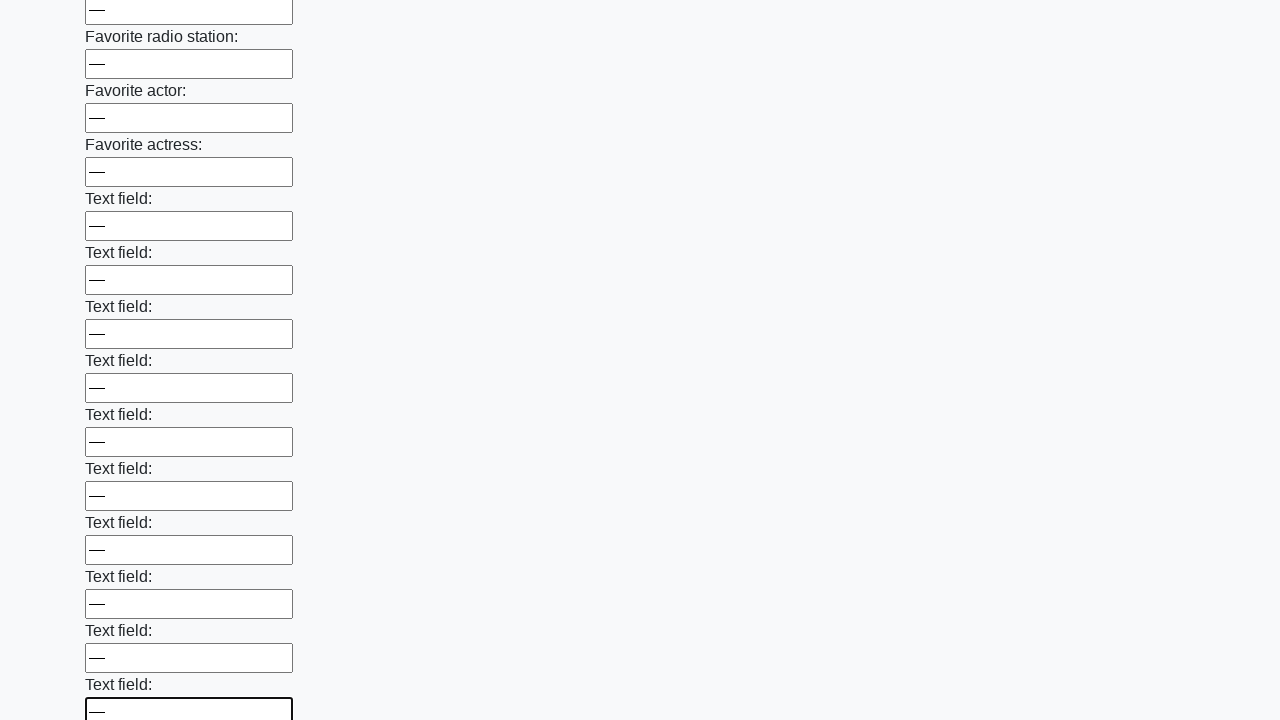

Filled an input field with dash character on input >> nth=36
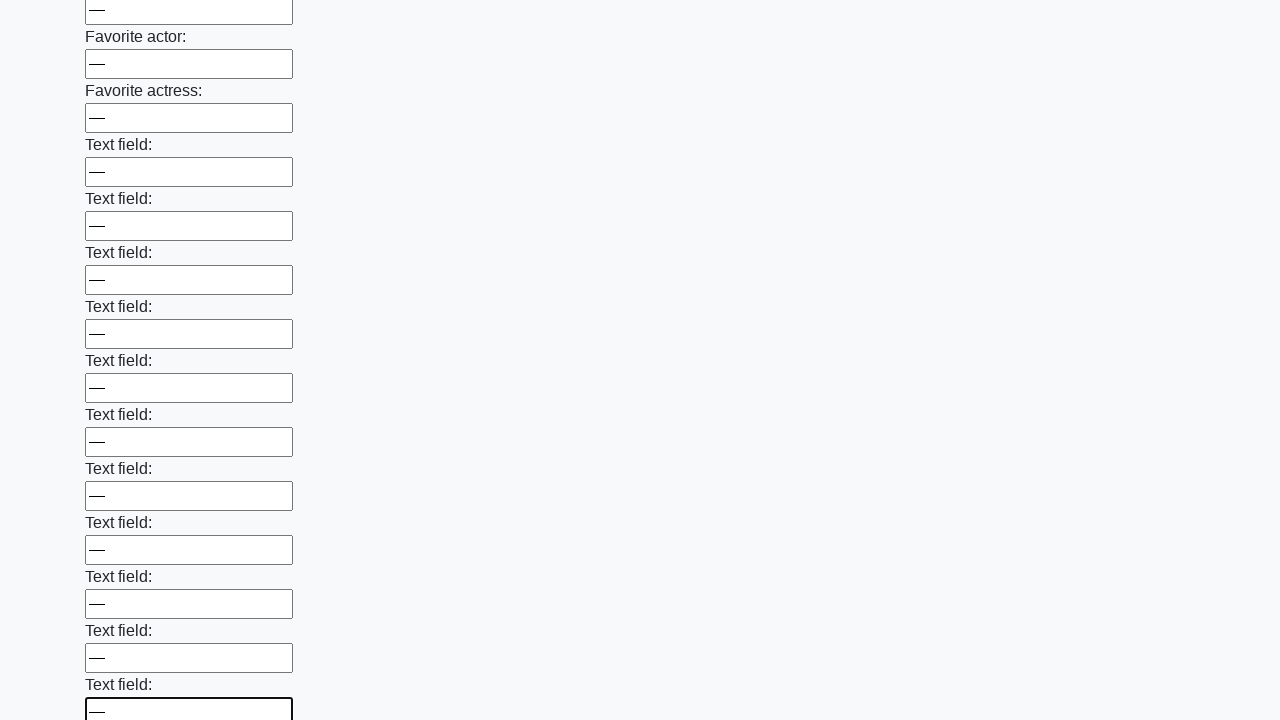

Filled an input field with dash character on input >> nth=37
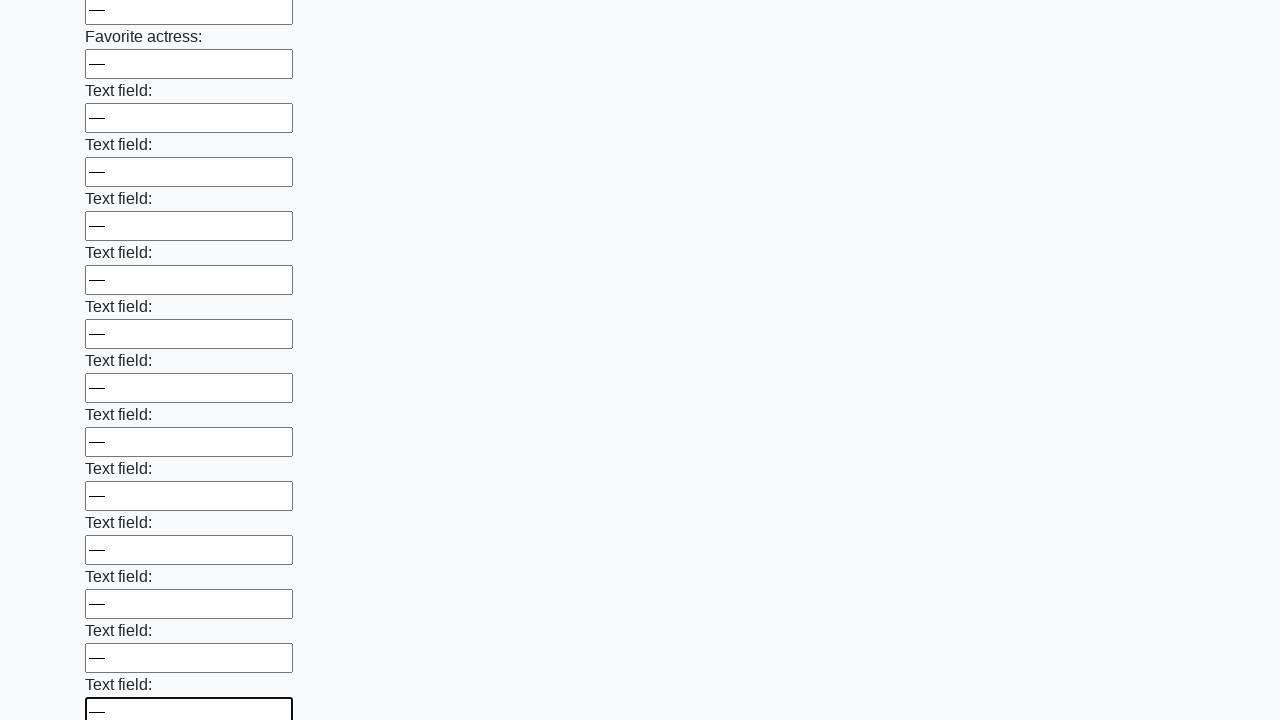

Filled an input field with dash character on input >> nth=38
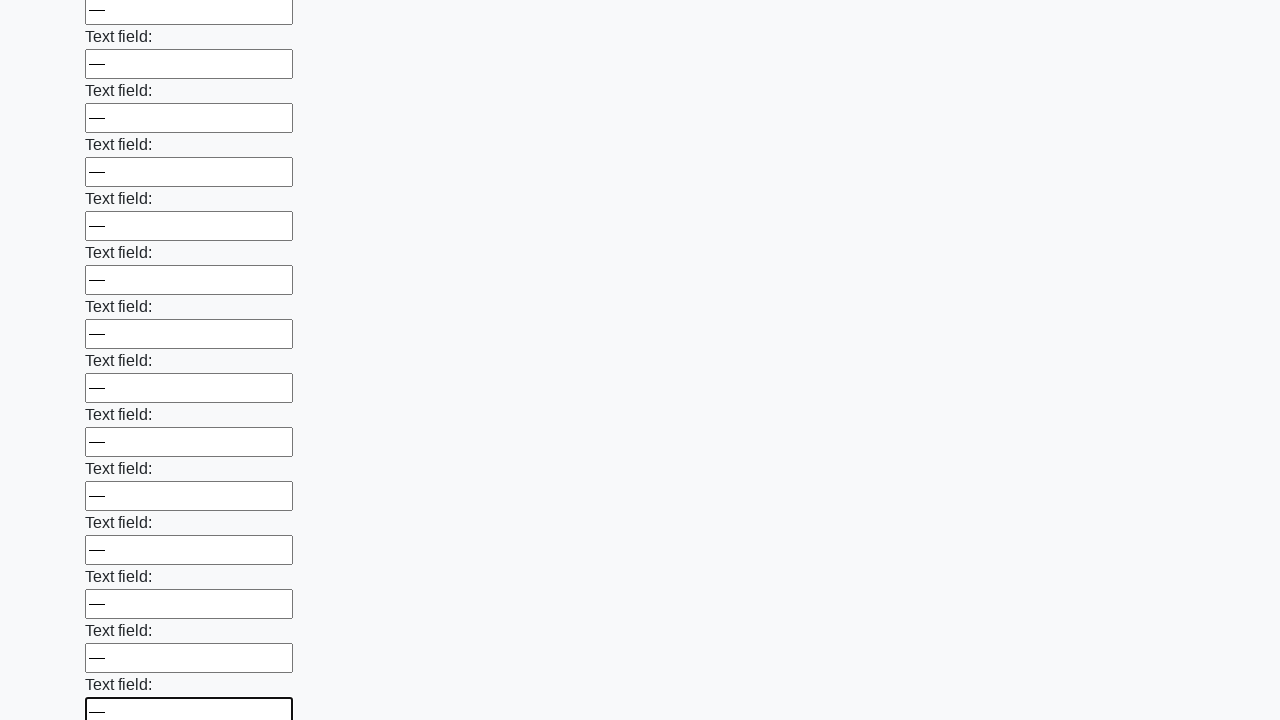

Filled an input field with dash character on input >> nth=39
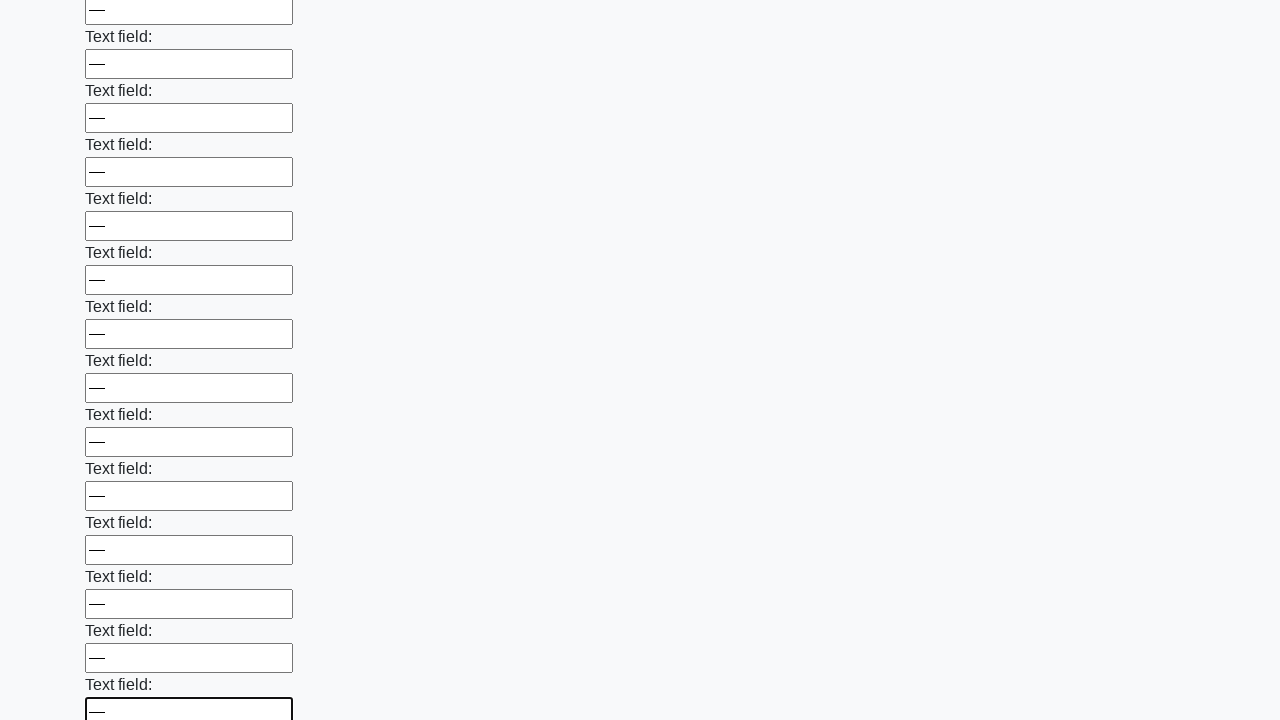

Filled an input field with dash character on input >> nth=40
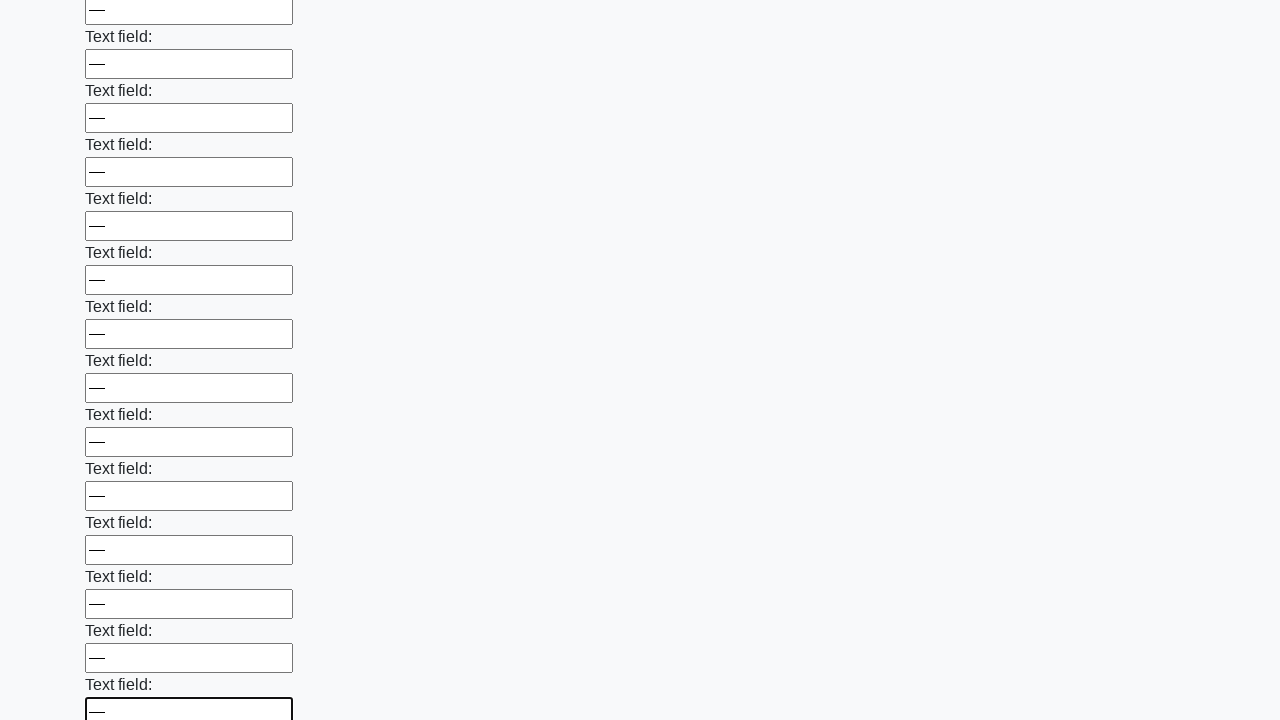

Filled an input field with dash character on input >> nth=41
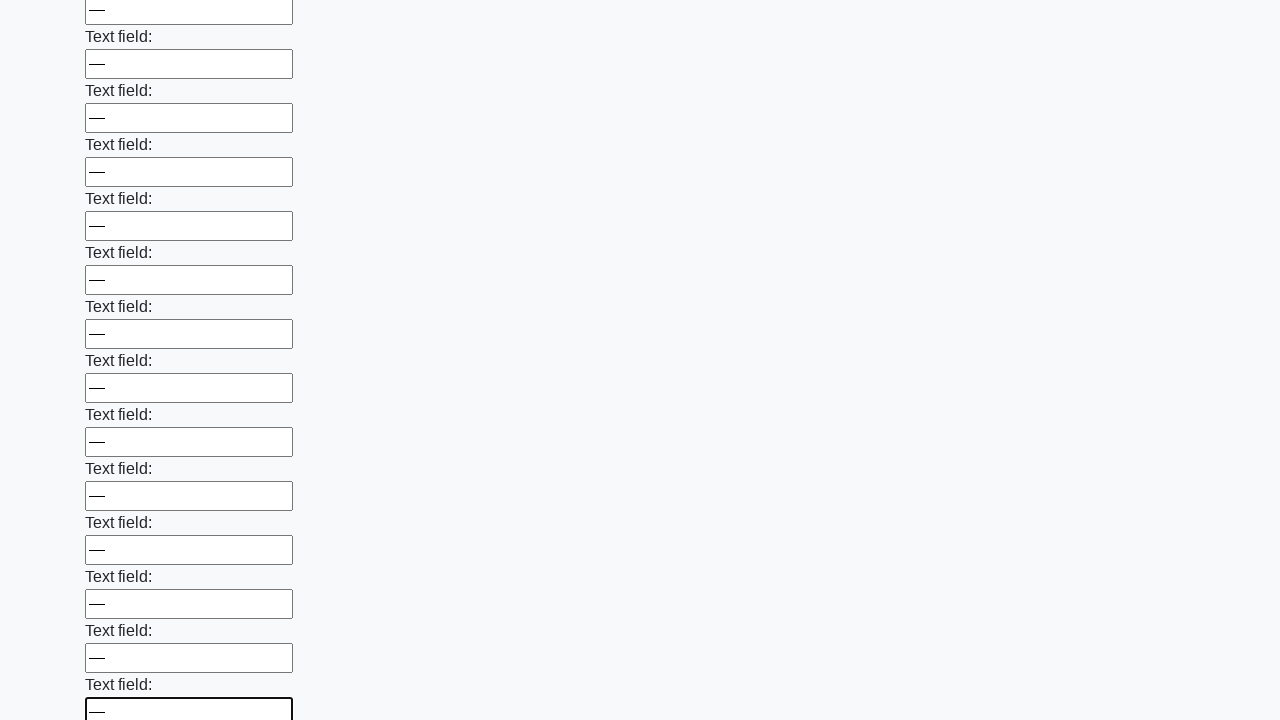

Filled an input field with dash character on input >> nth=42
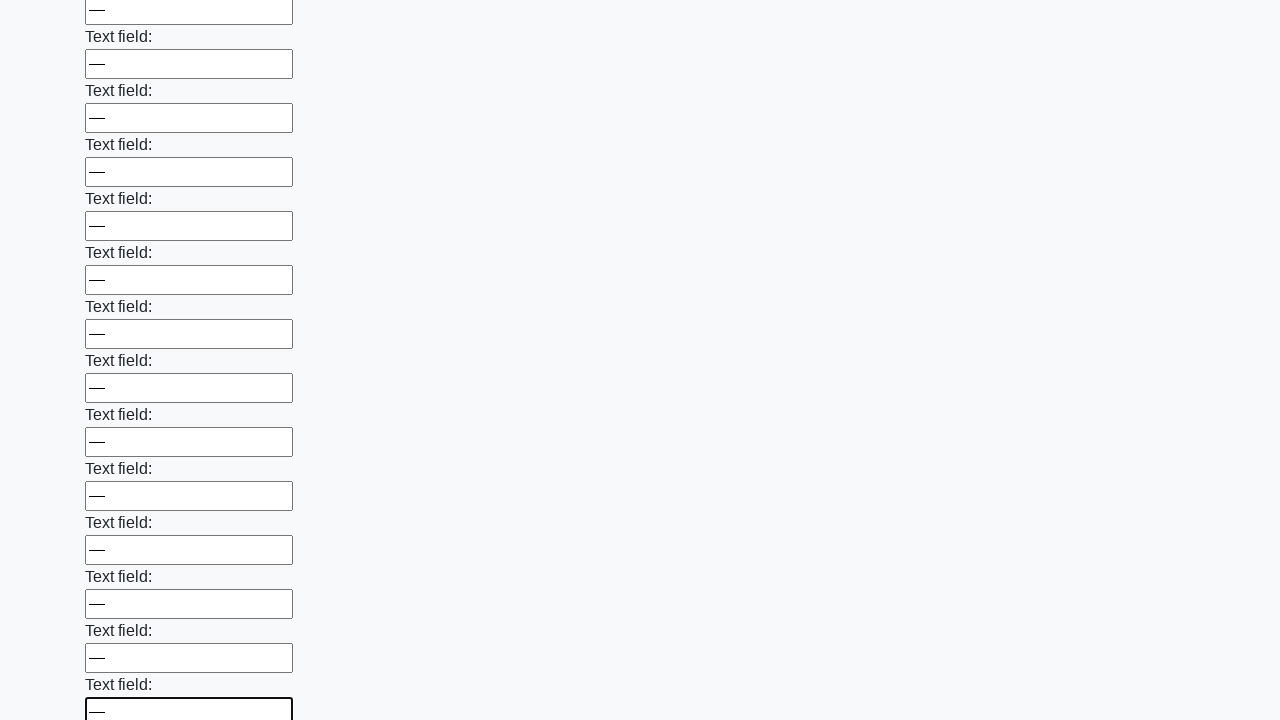

Filled an input field with dash character on input >> nth=43
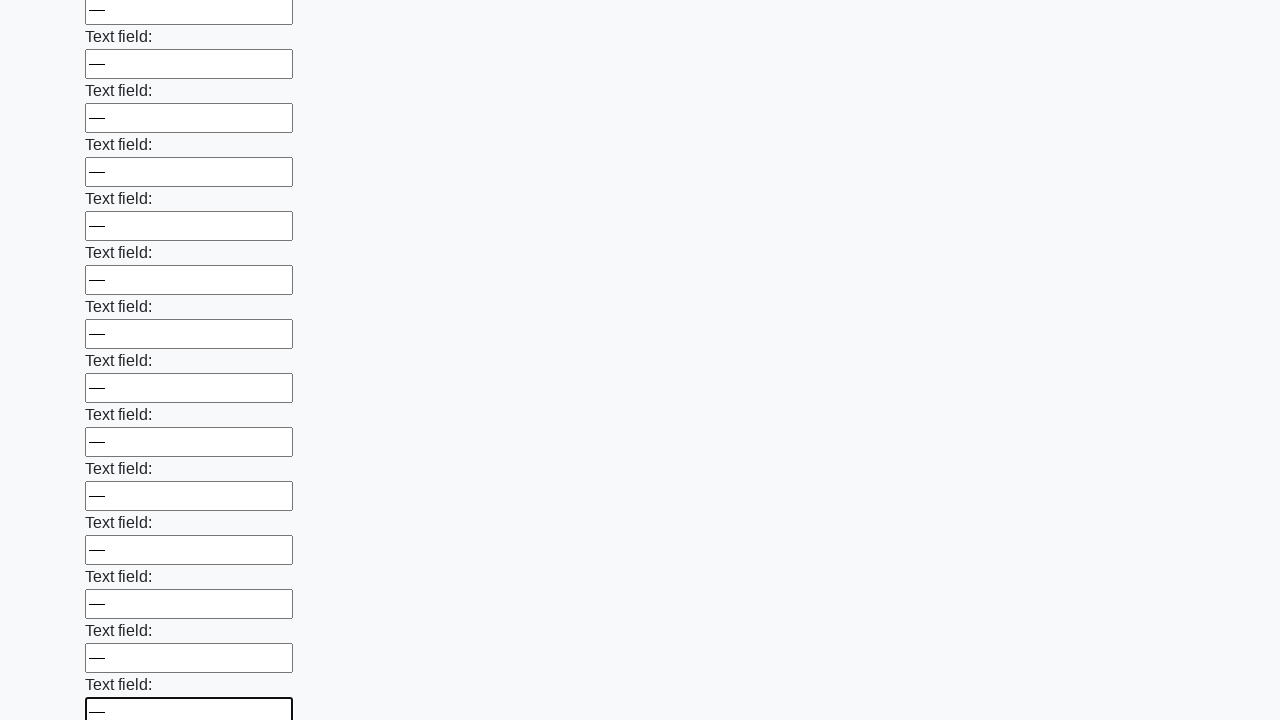

Filled an input field with dash character on input >> nth=44
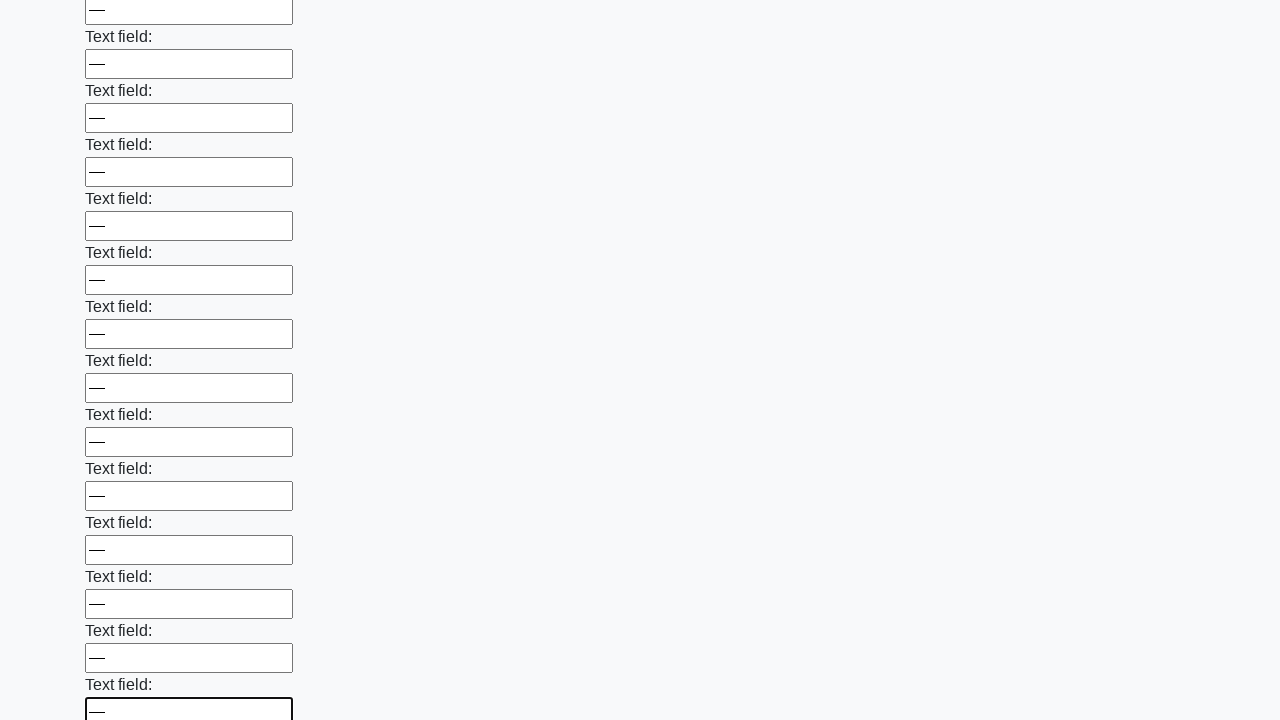

Filled an input field with dash character on input >> nth=45
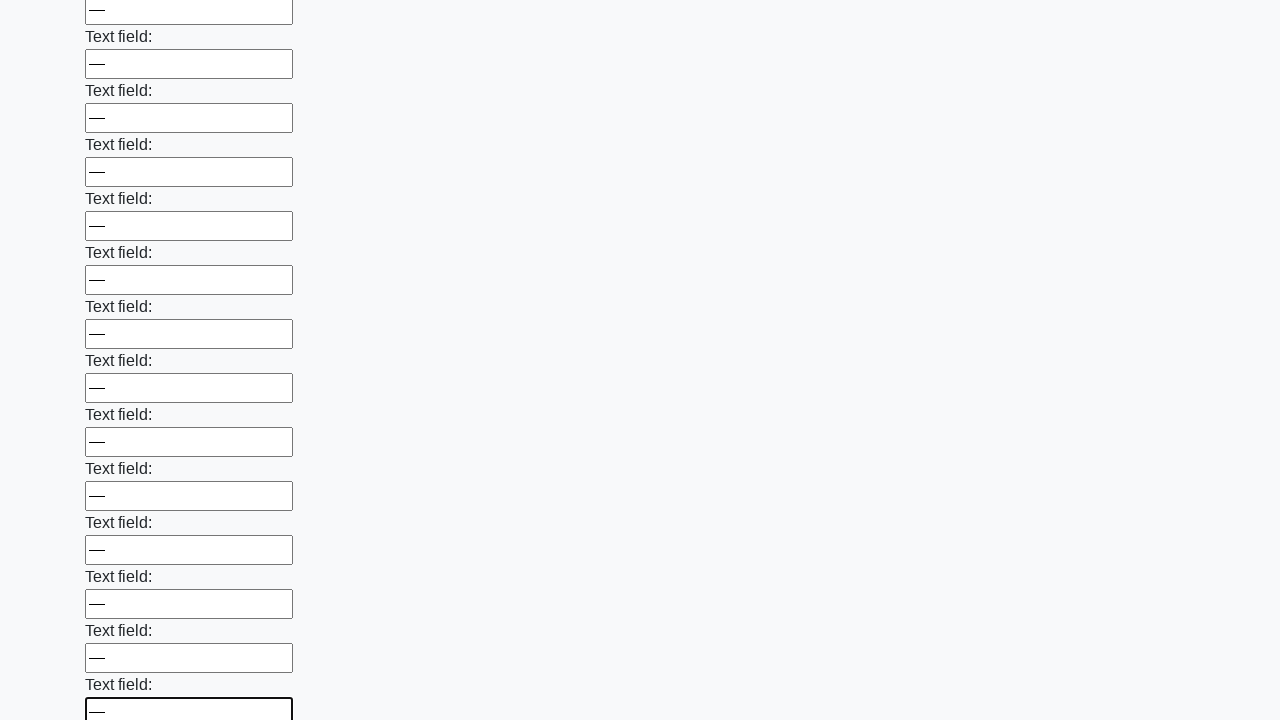

Filled an input field with dash character on input >> nth=46
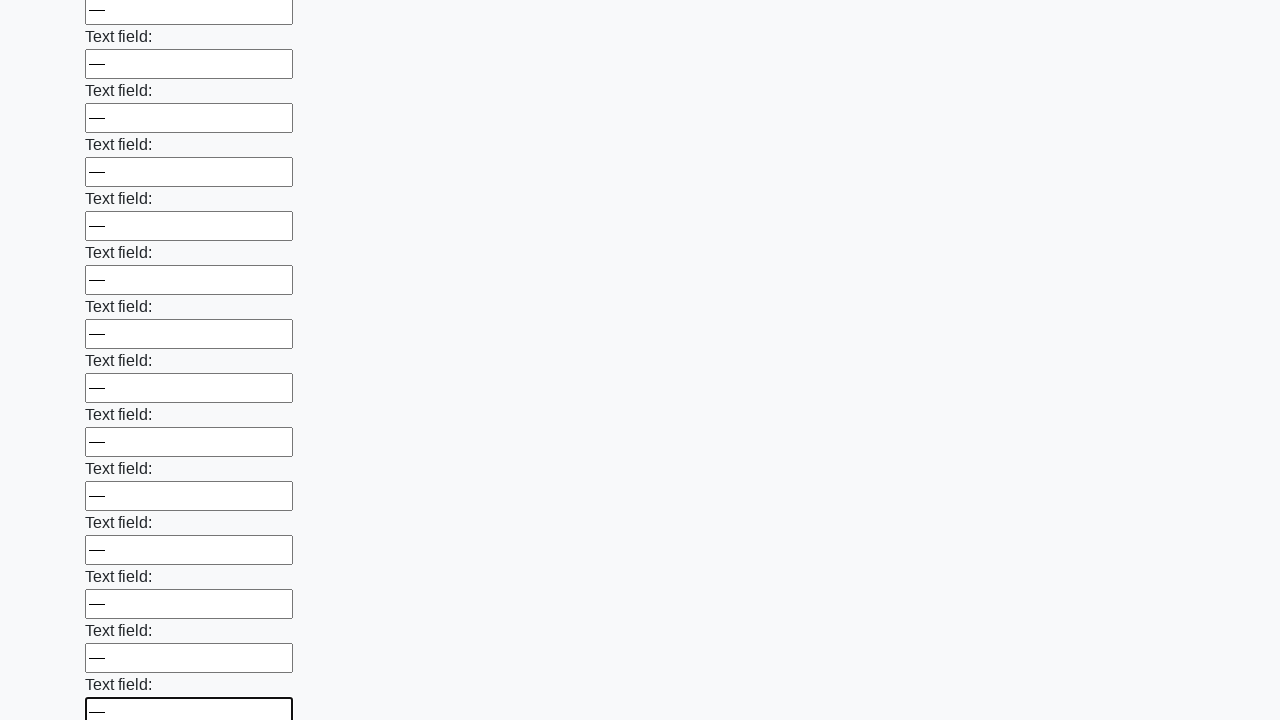

Filled an input field with dash character on input >> nth=47
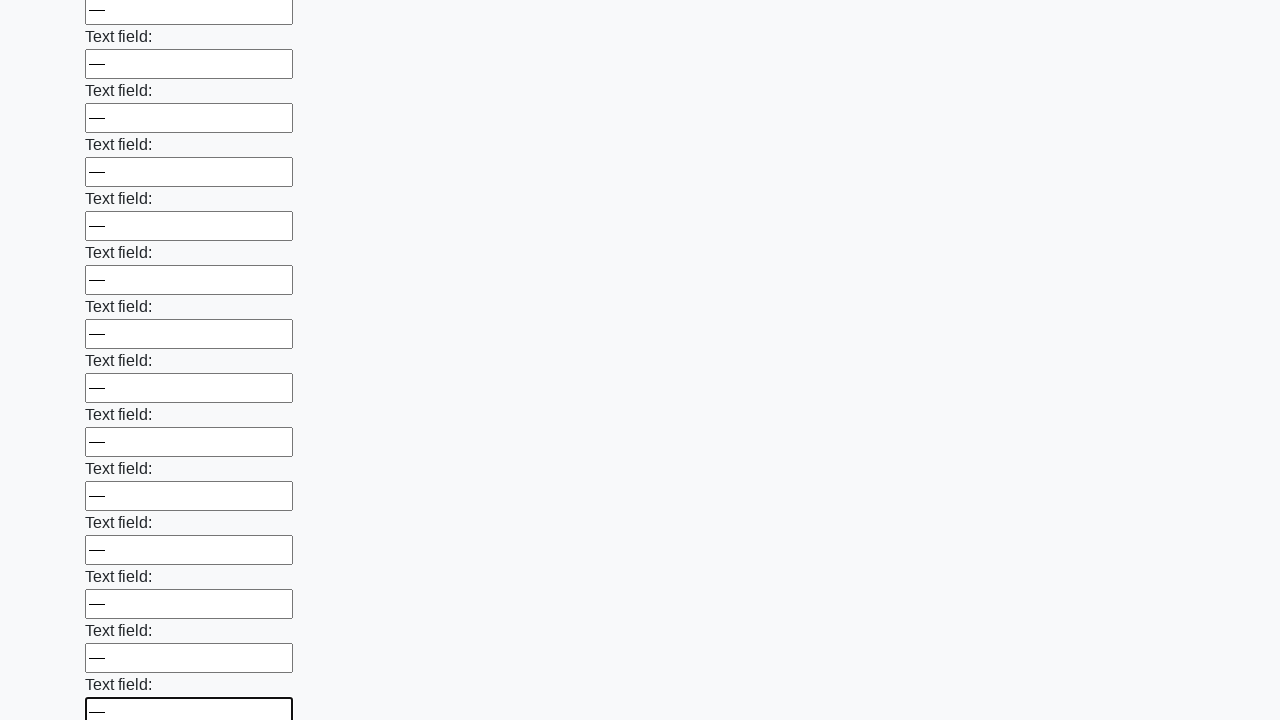

Filled an input field with dash character on input >> nth=48
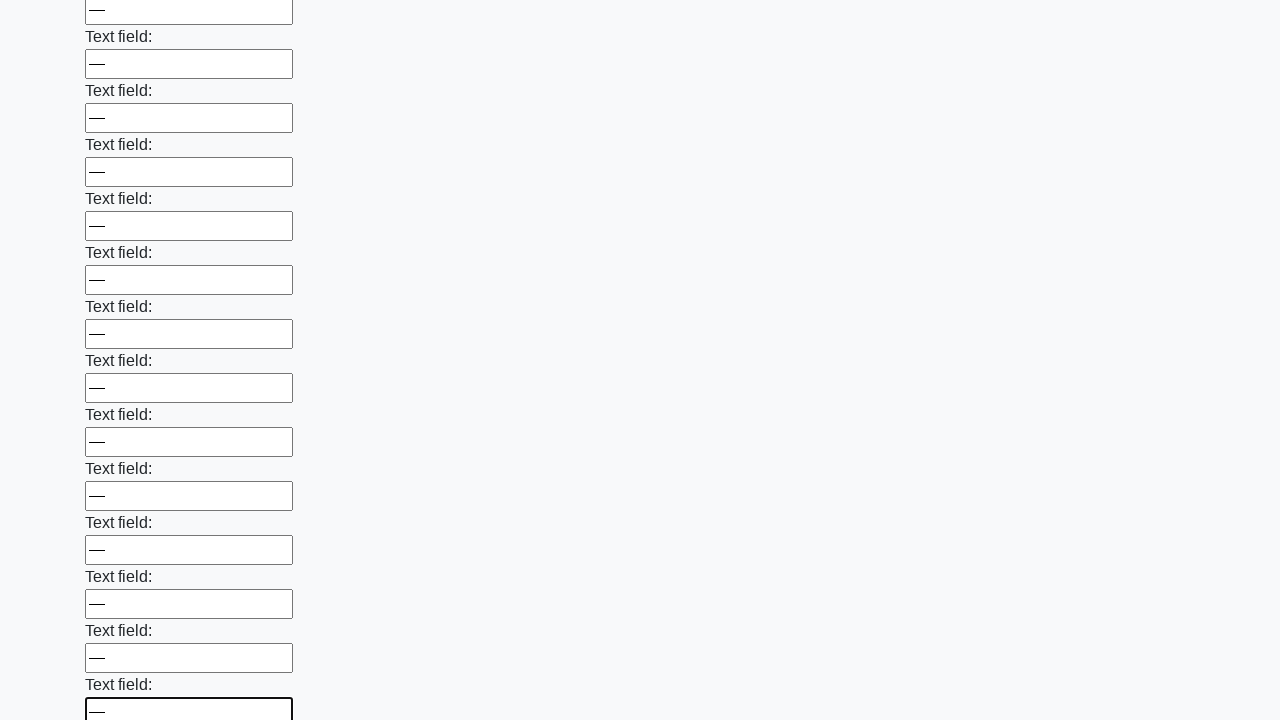

Filled an input field with dash character on input >> nth=49
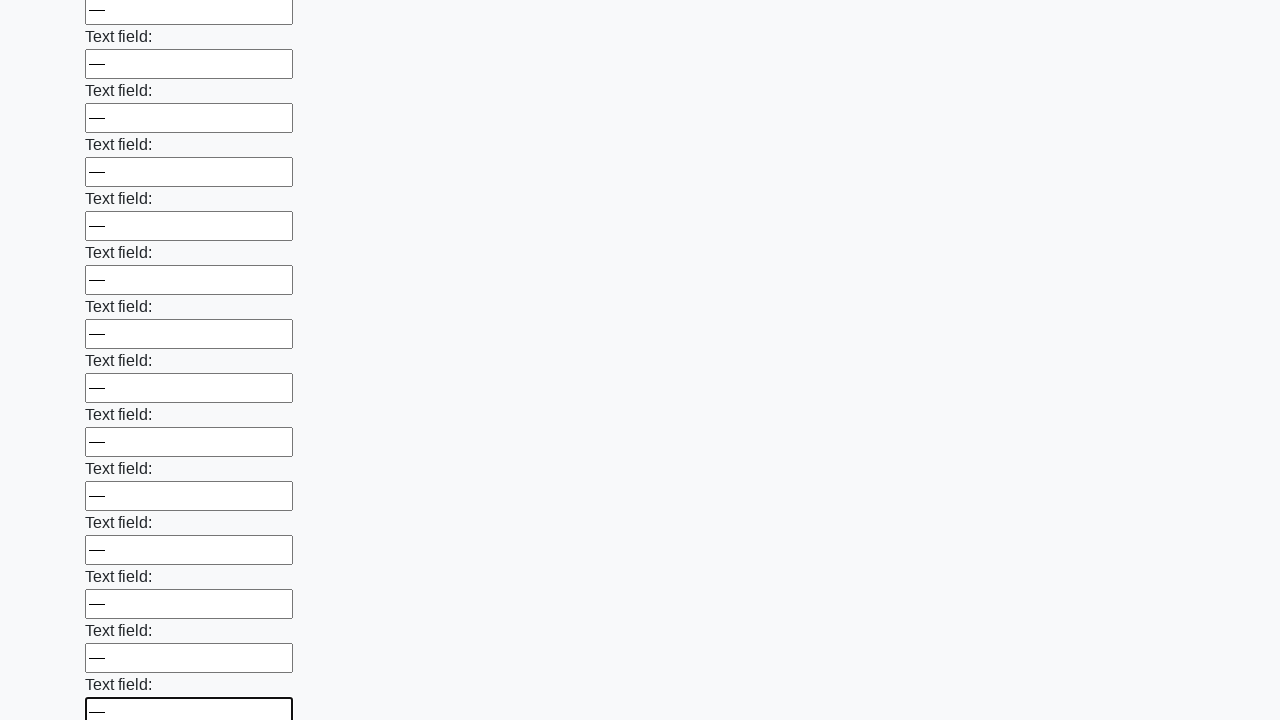

Filled an input field with dash character on input >> nth=50
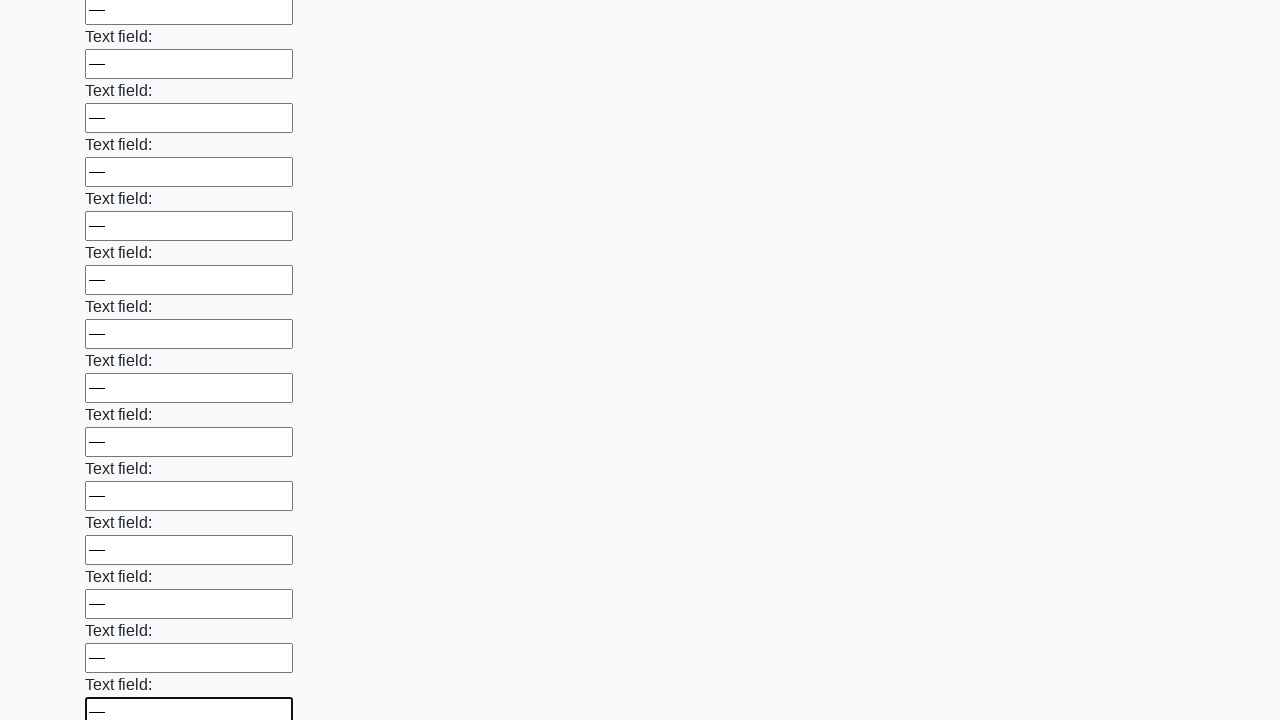

Filled an input field with dash character on input >> nth=51
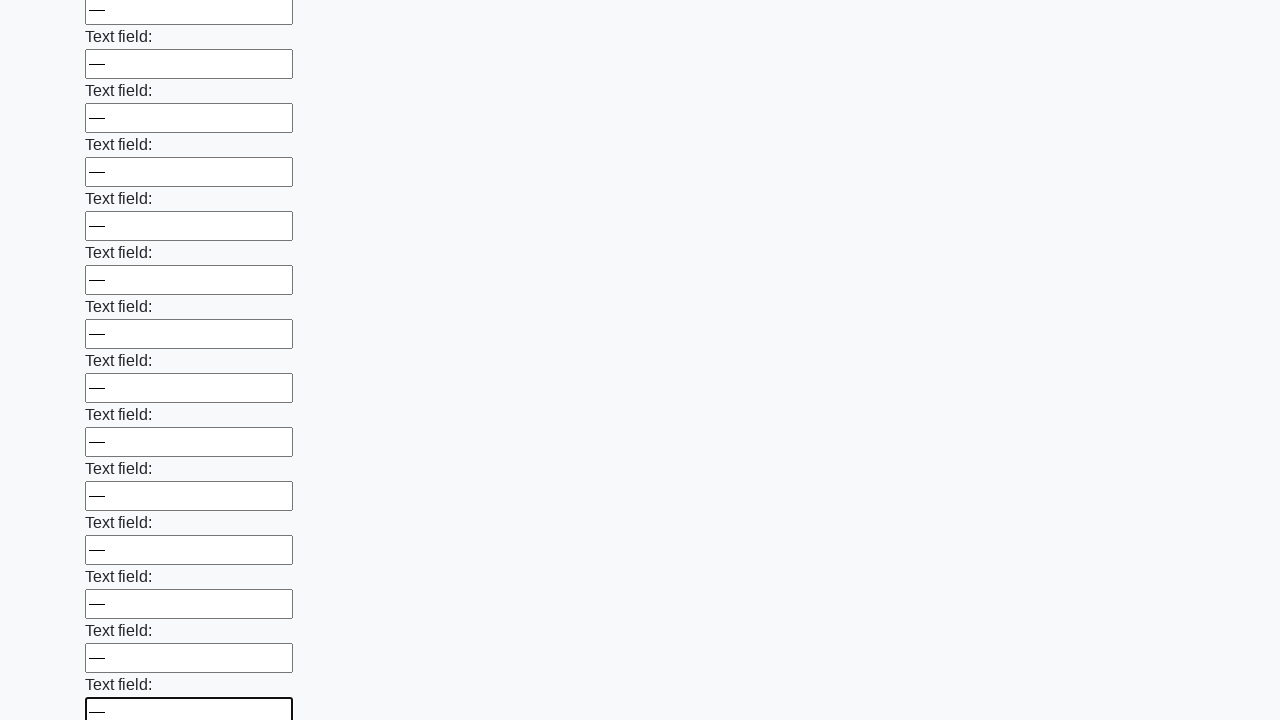

Filled an input field with dash character on input >> nth=52
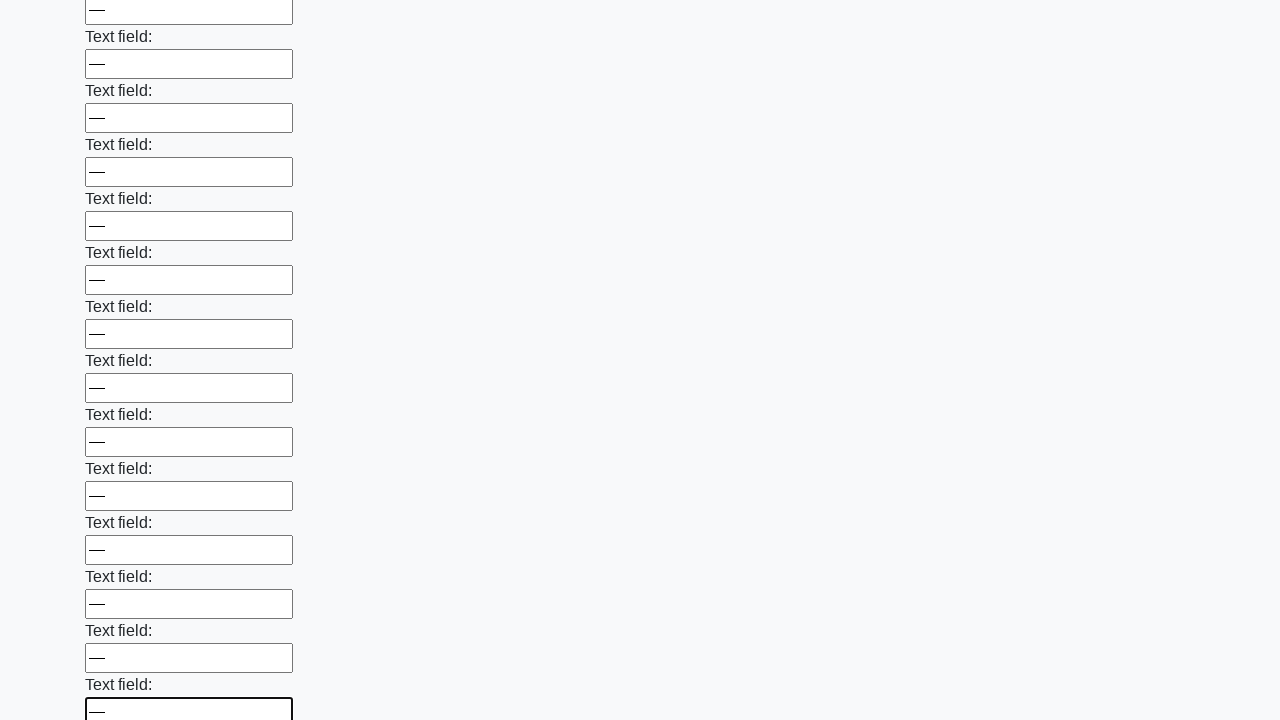

Filled an input field with dash character on input >> nth=53
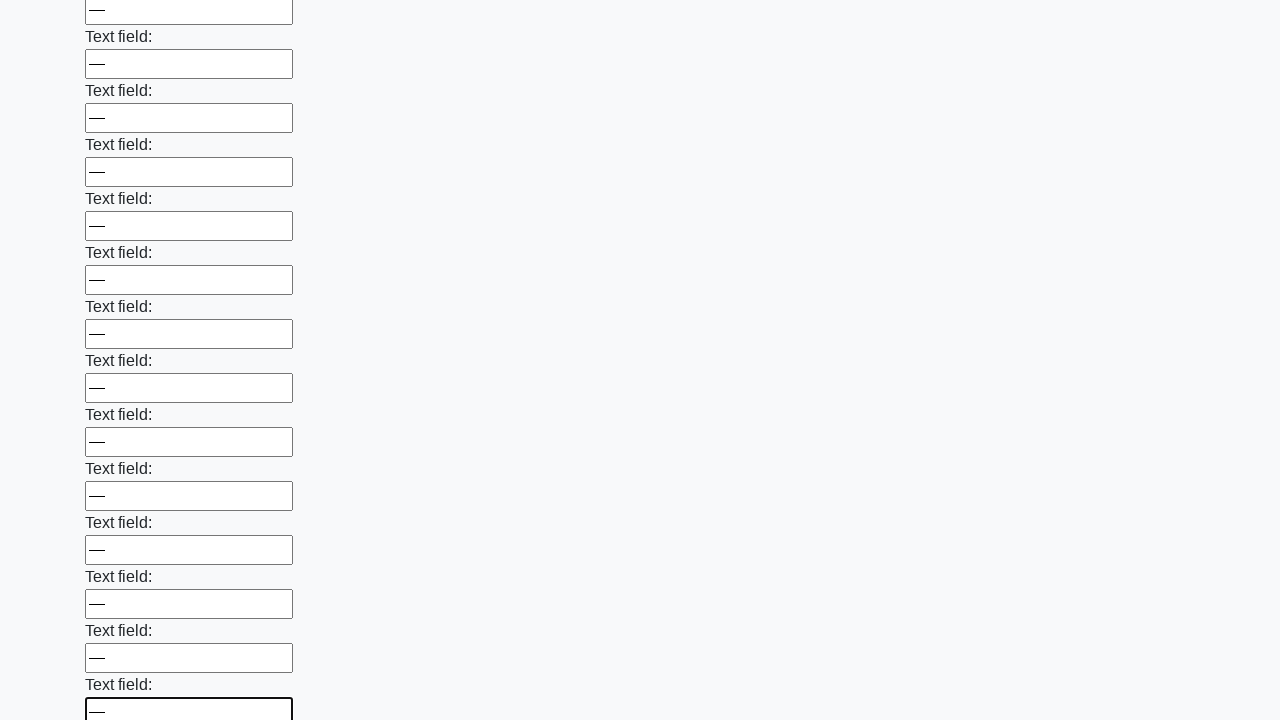

Filled an input field with dash character on input >> nth=54
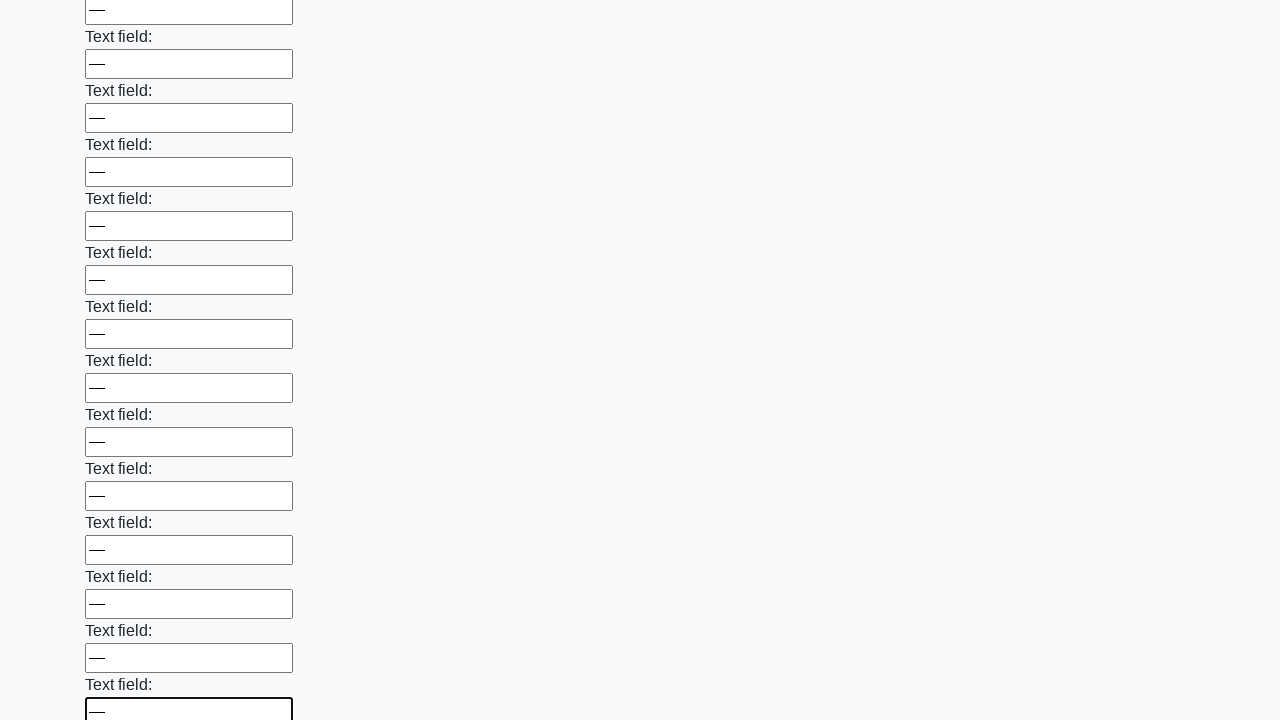

Filled an input field with dash character on input >> nth=55
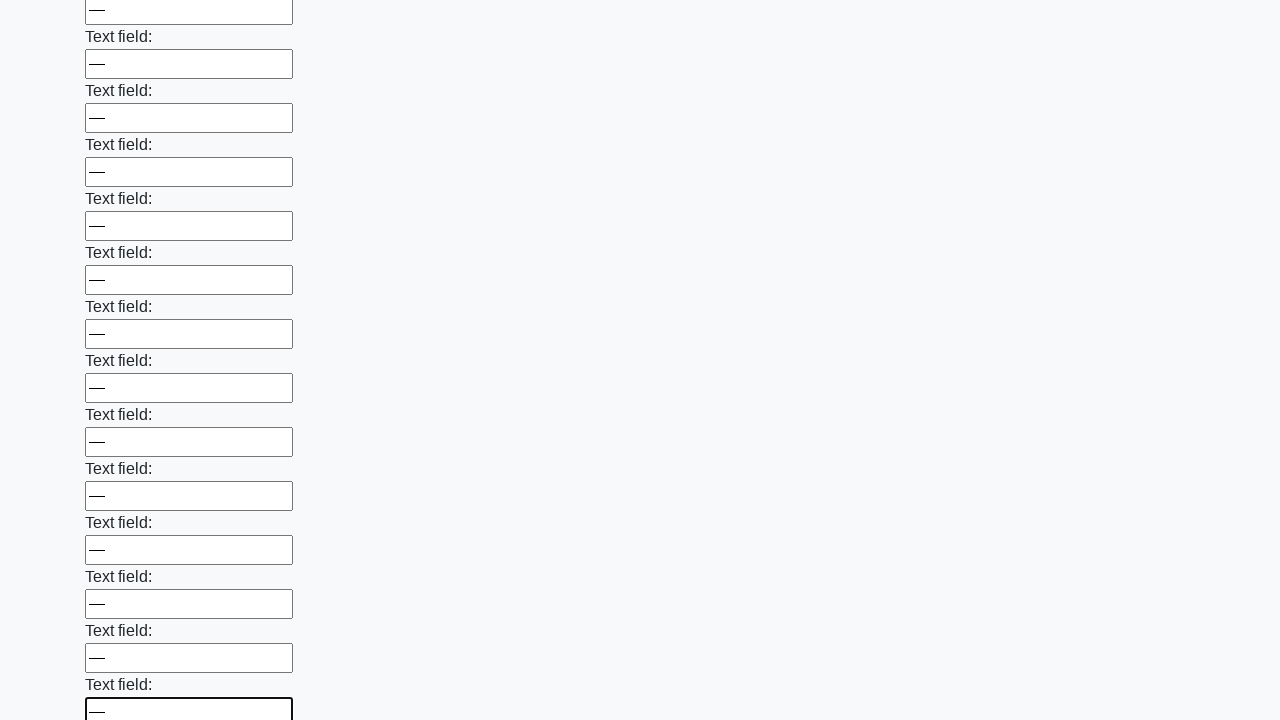

Filled an input field with dash character on input >> nth=56
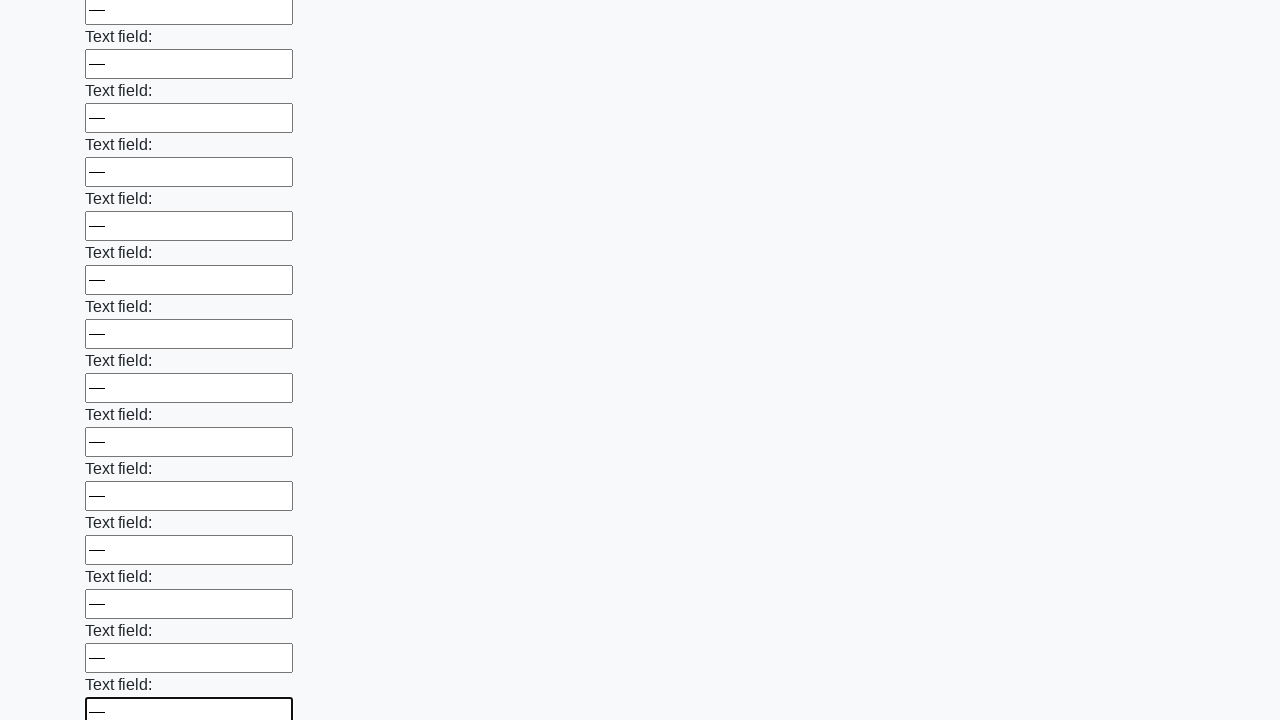

Filled an input field with dash character on input >> nth=57
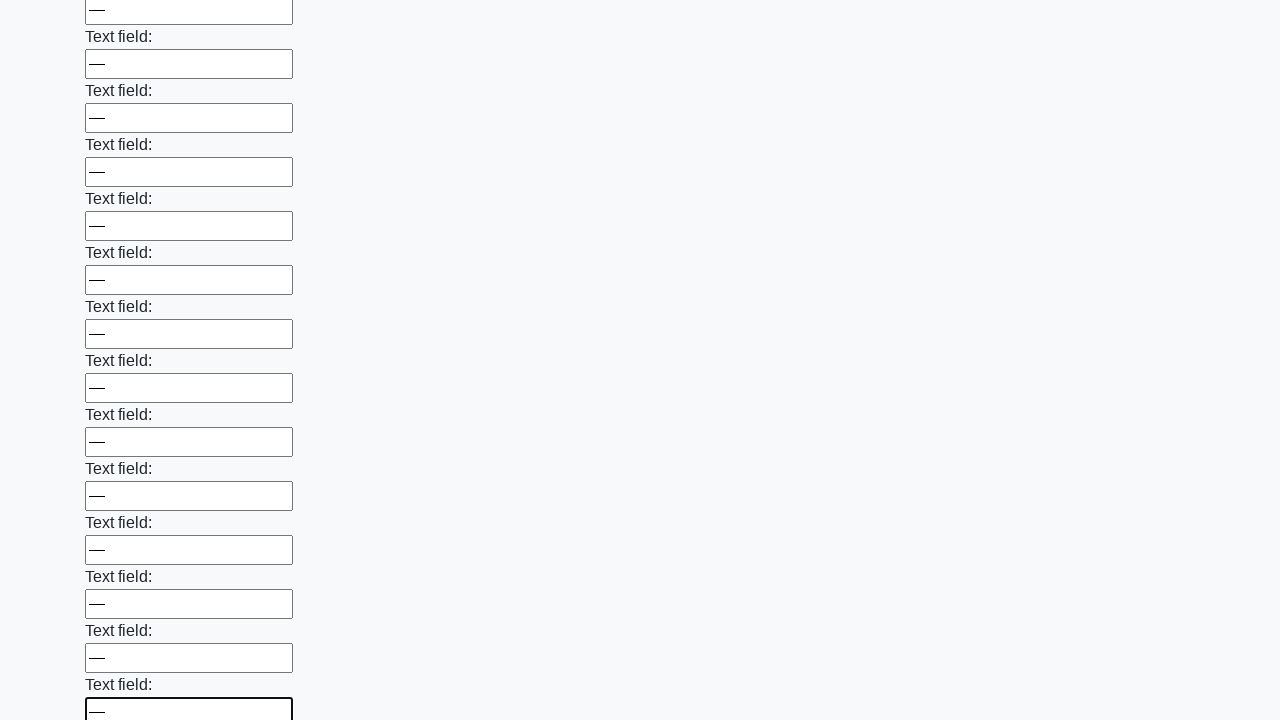

Filled an input field with dash character on input >> nth=58
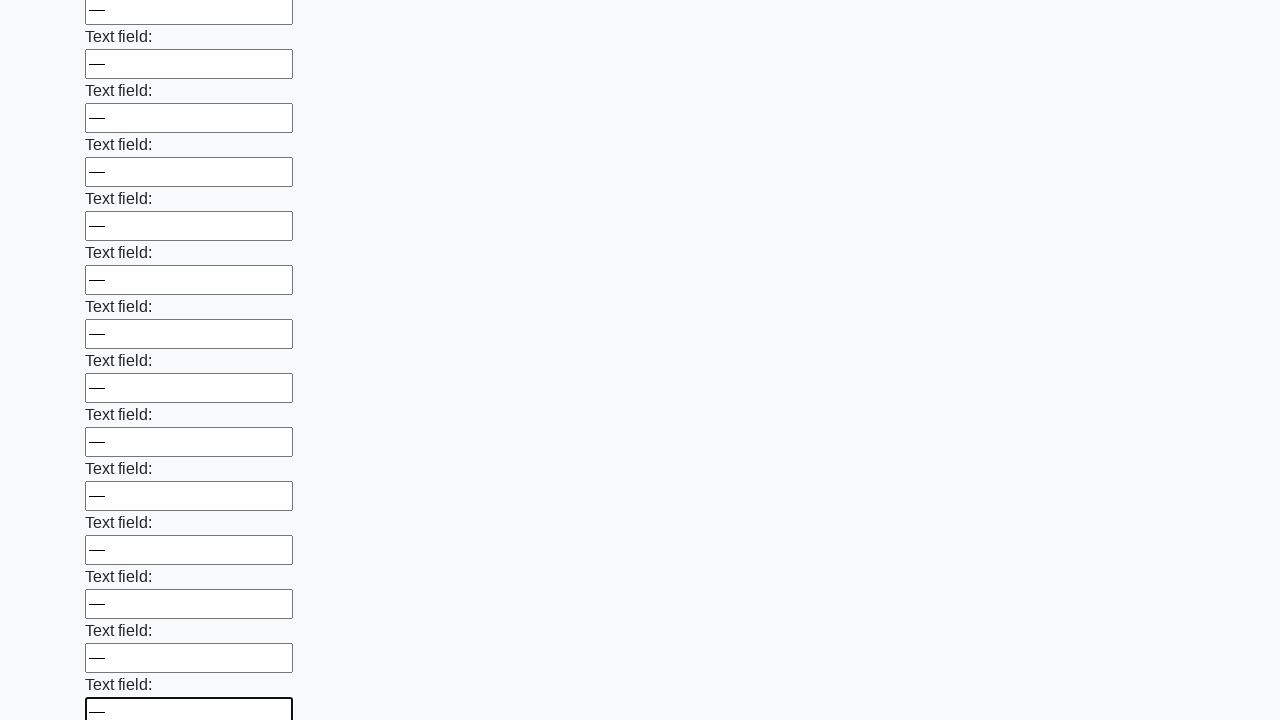

Filled an input field with dash character on input >> nth=59
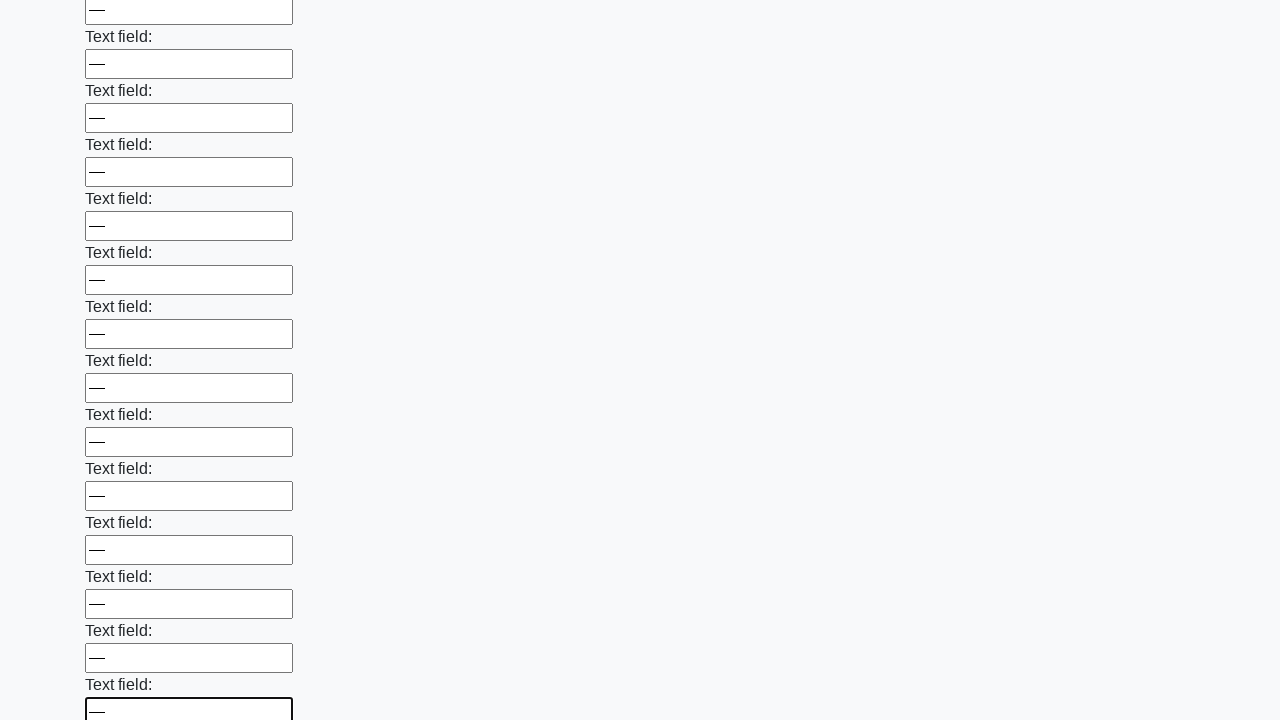

Filled an input field with dash character on input >> nth=60
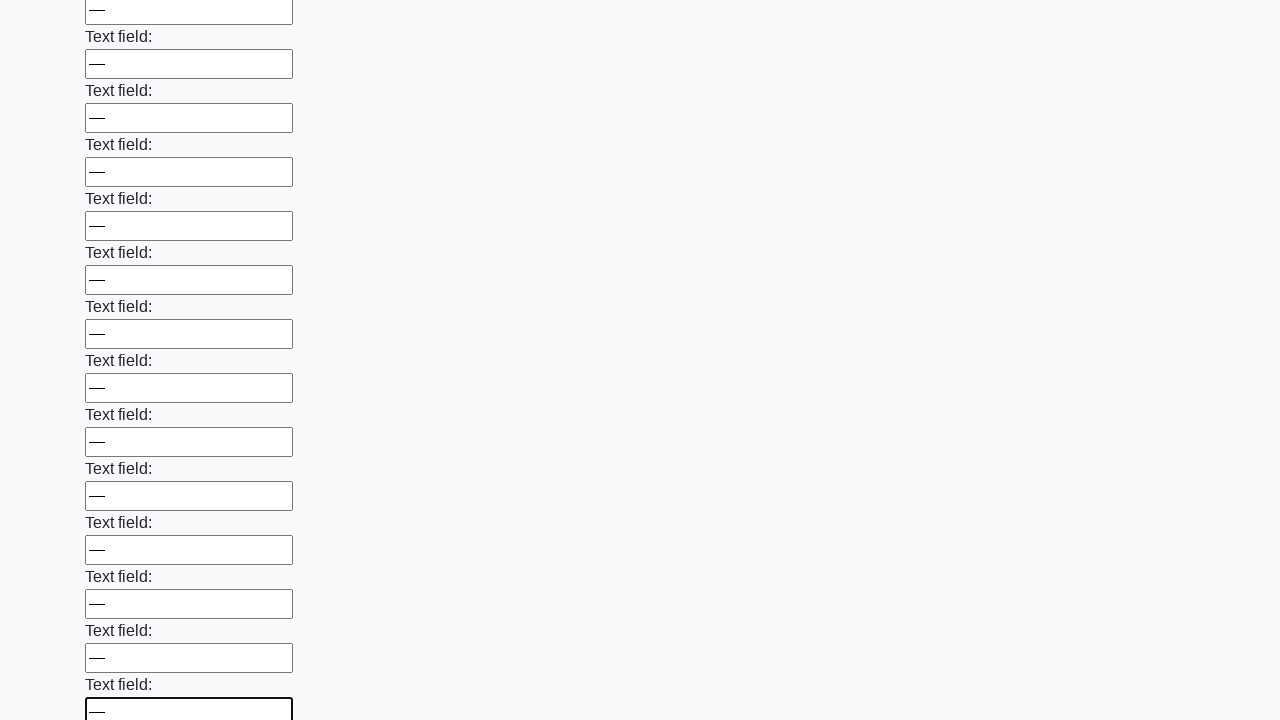

Filled an input field with dash character on input >> nth=61
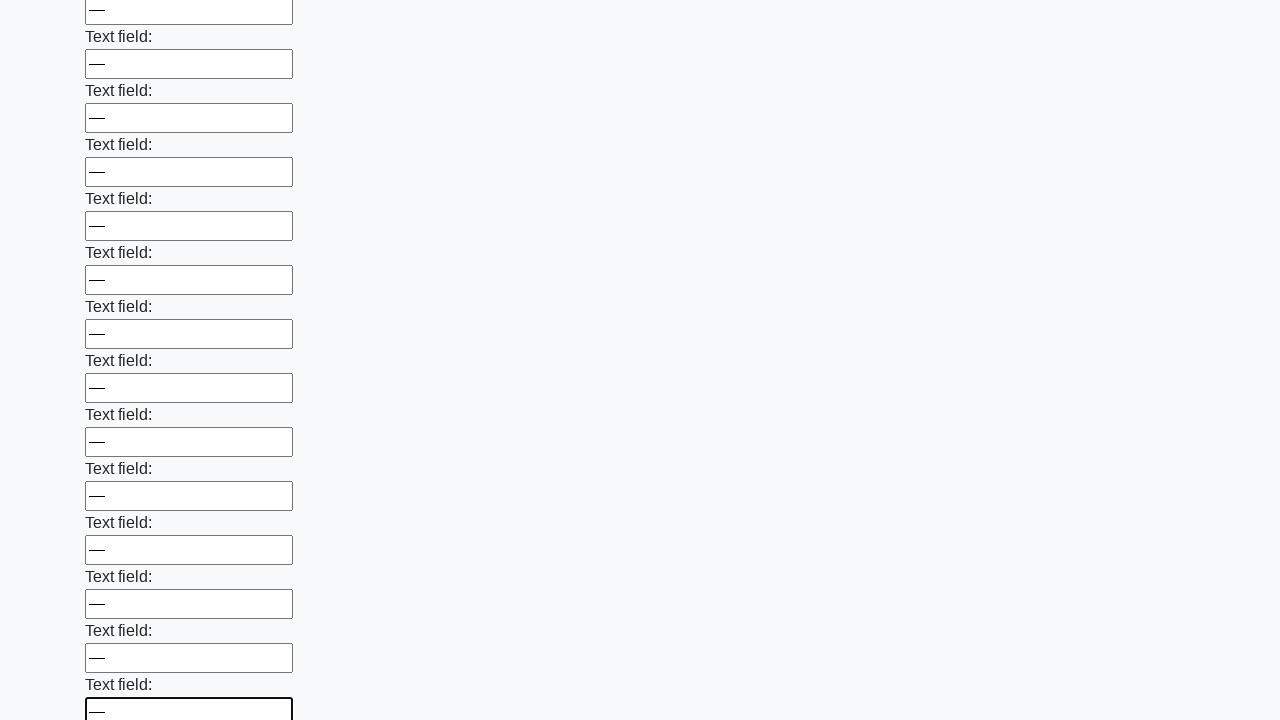

Filled an input field with dash character on input >> nth=62
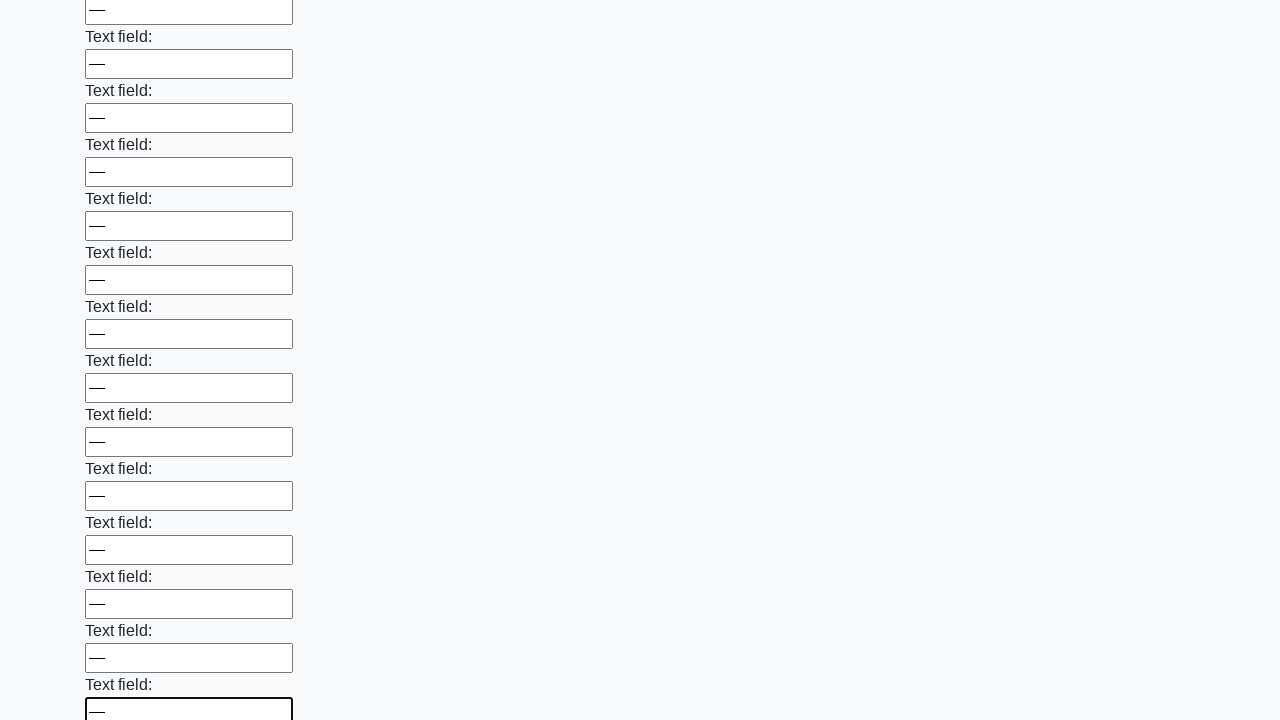

Filled an input field with dash character on input >> nth=63
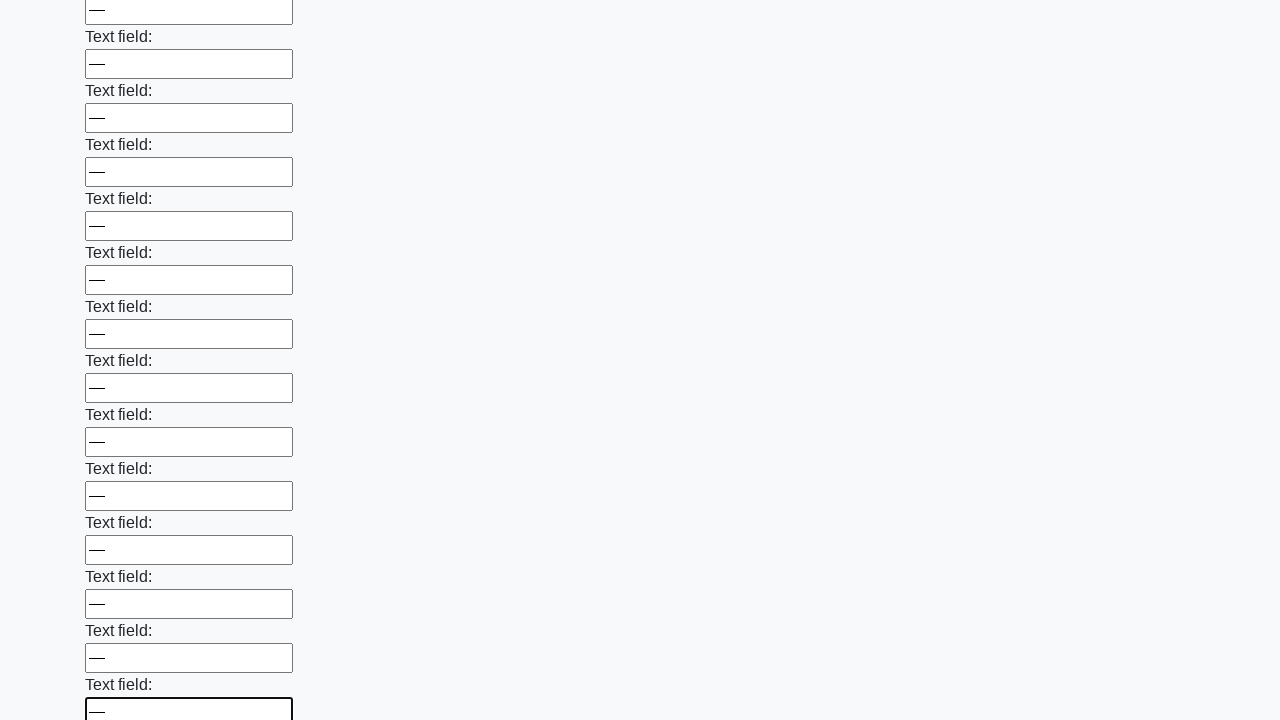

Filled an input field with dash character on input >> nth=64
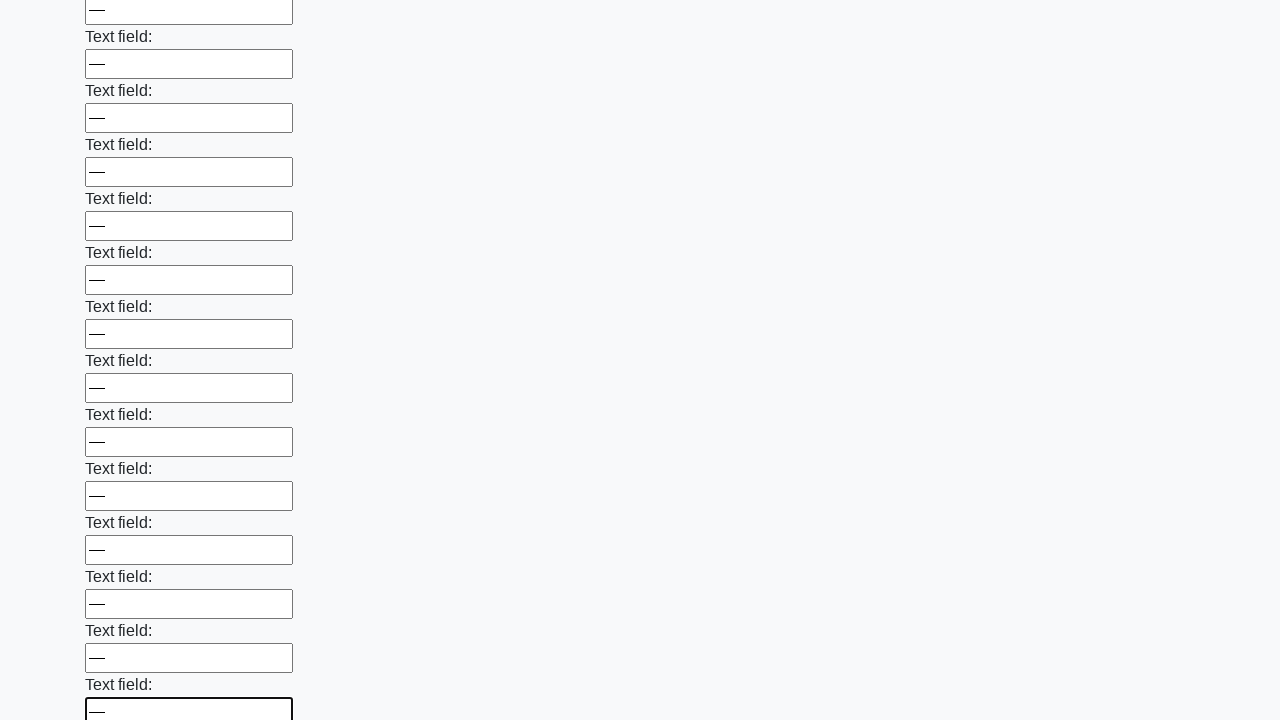

Filled an input field with dash character on input >> nth=65
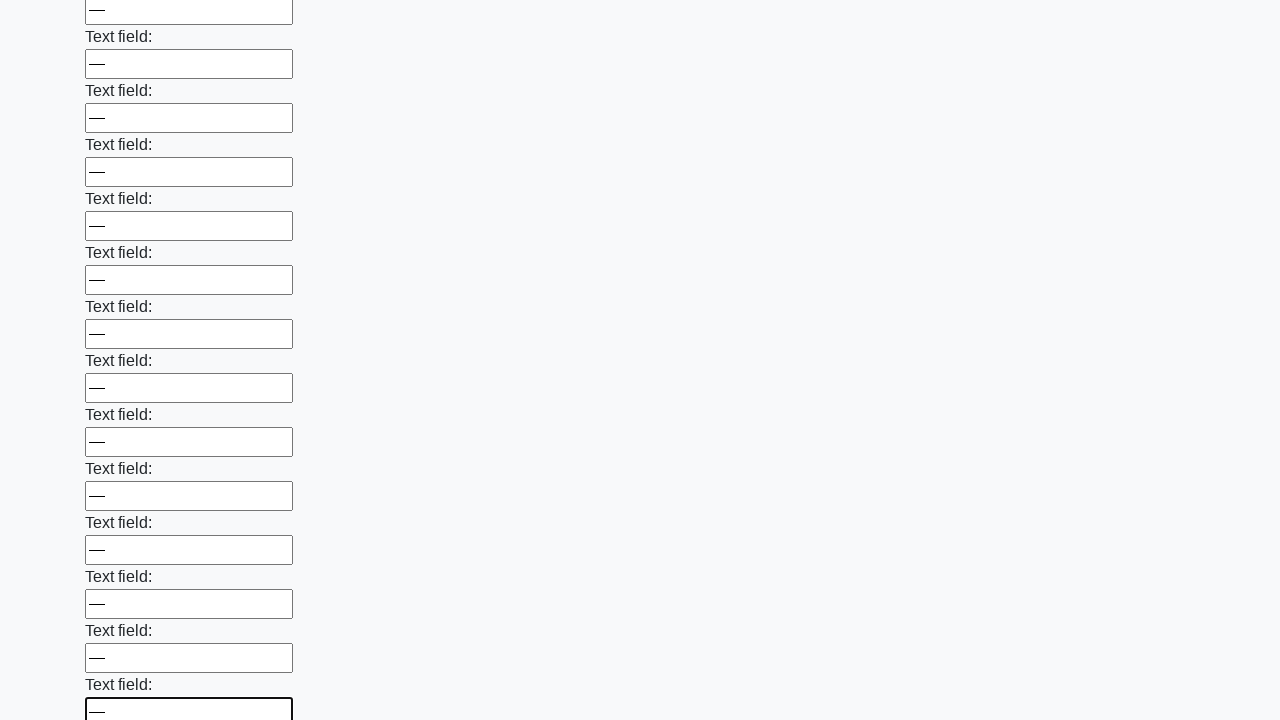

Filled an input field with dash character on input >> nth=66
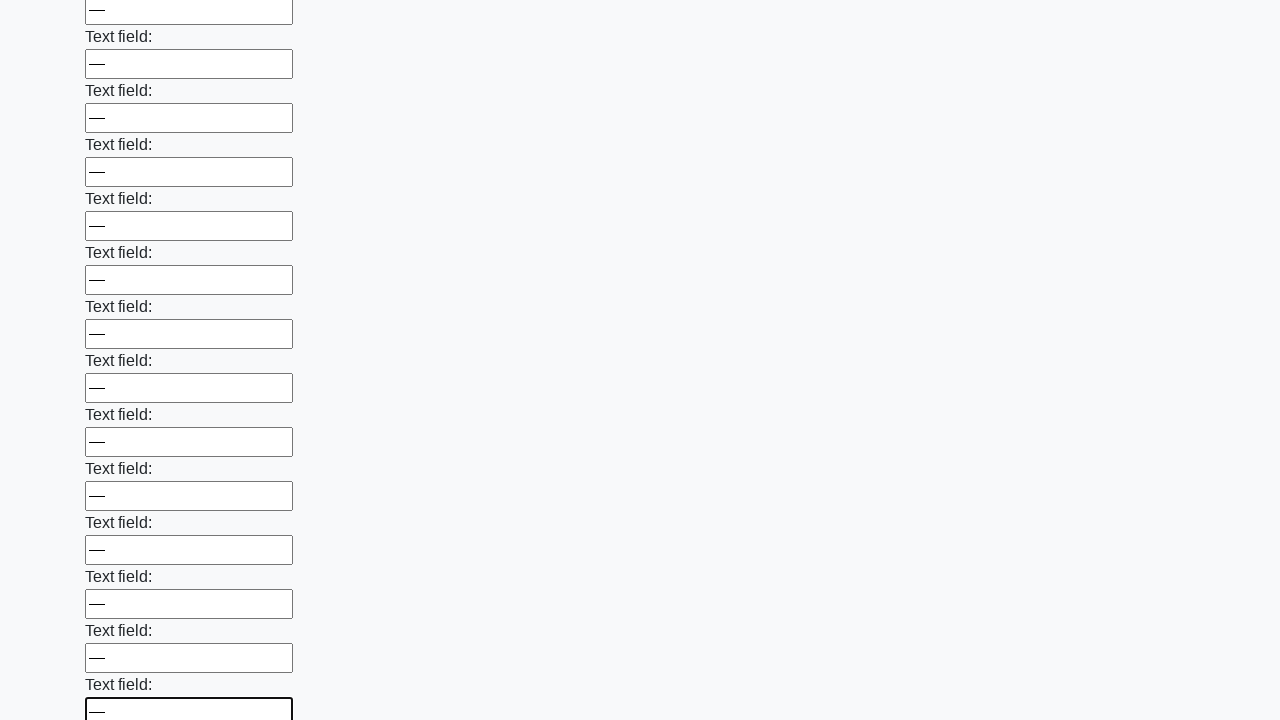

Filled an input field with dash character on input >> nth=67
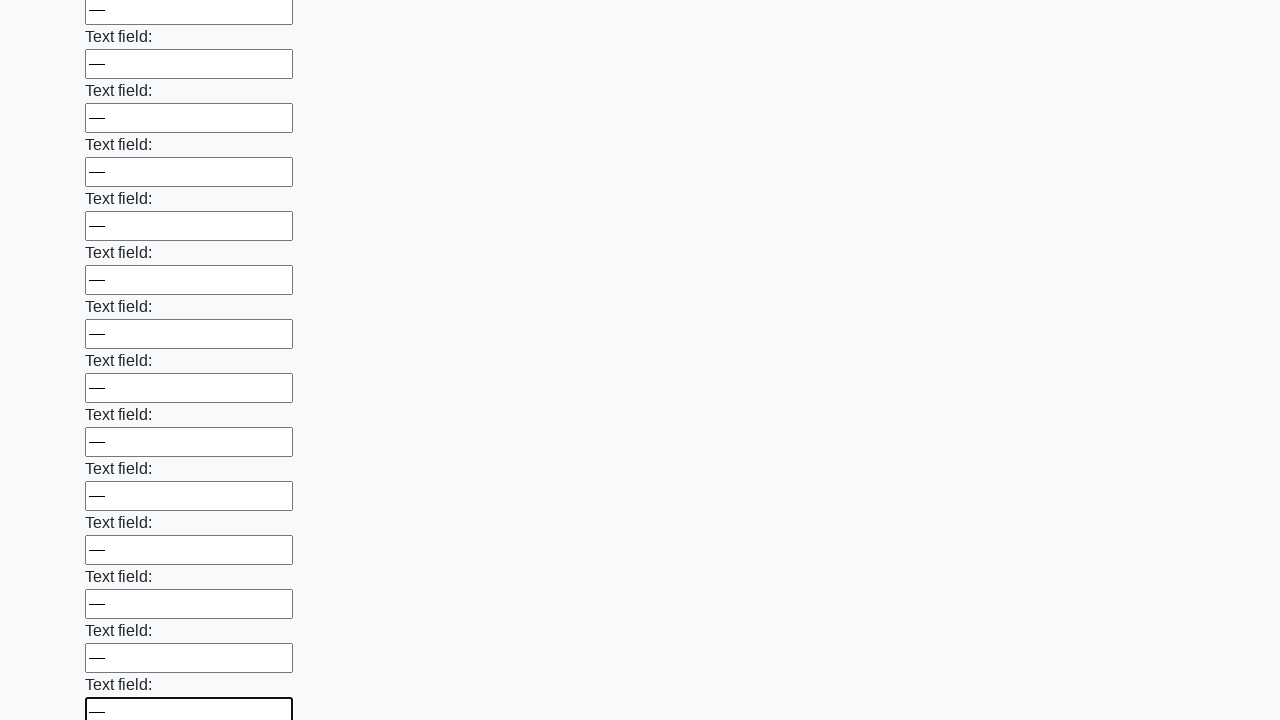

Filled an input field with dash character on input >> nth=68
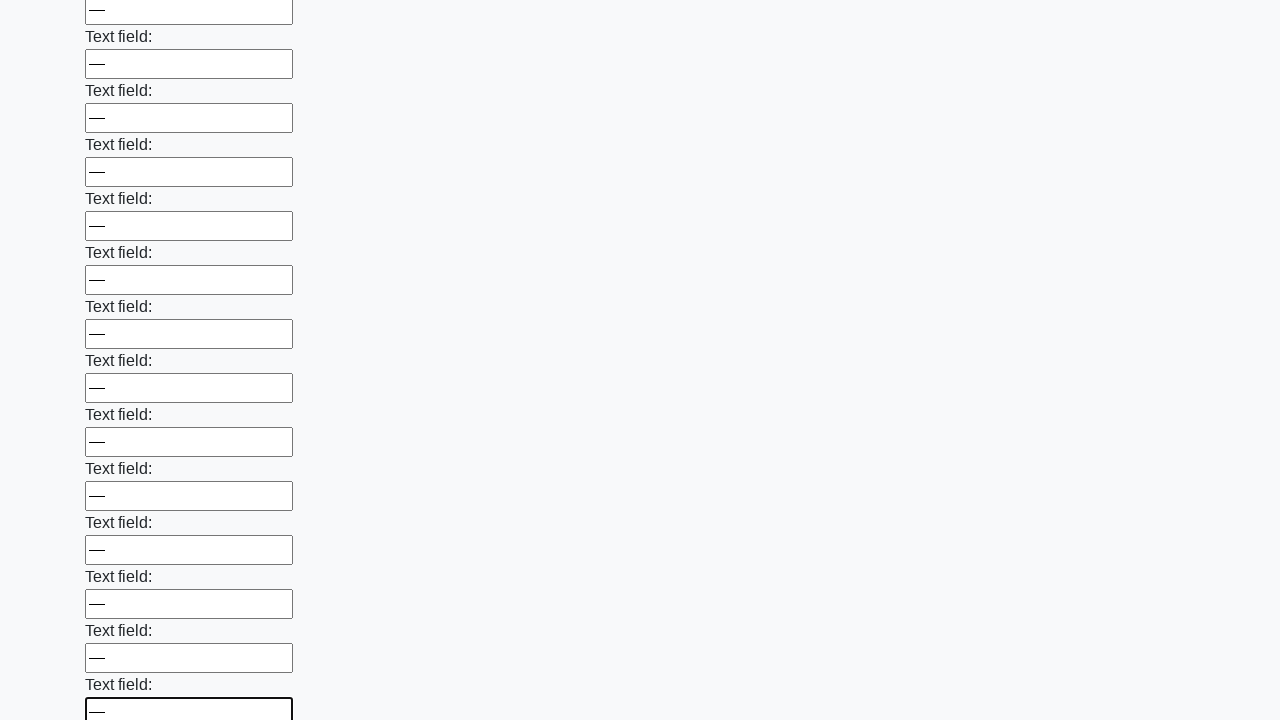

Filled an input field with dash character on input >> nth=69
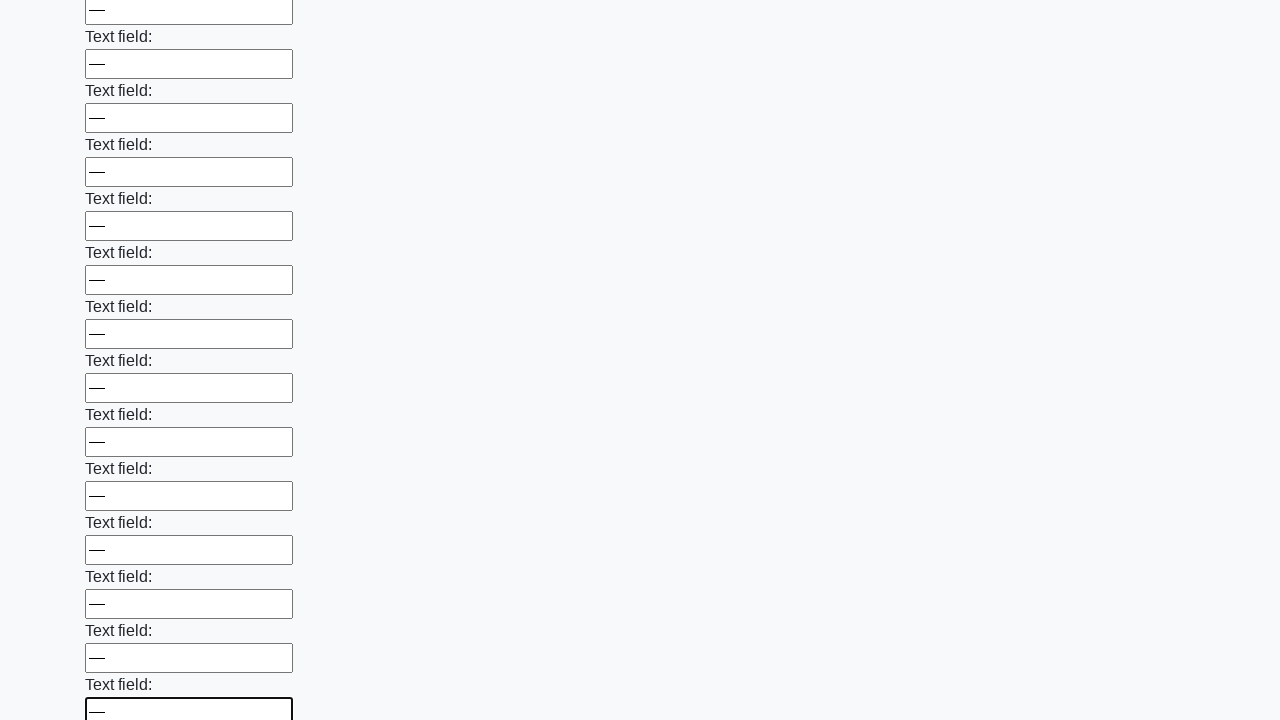

Filled an input field with dash character on input >> nth=70
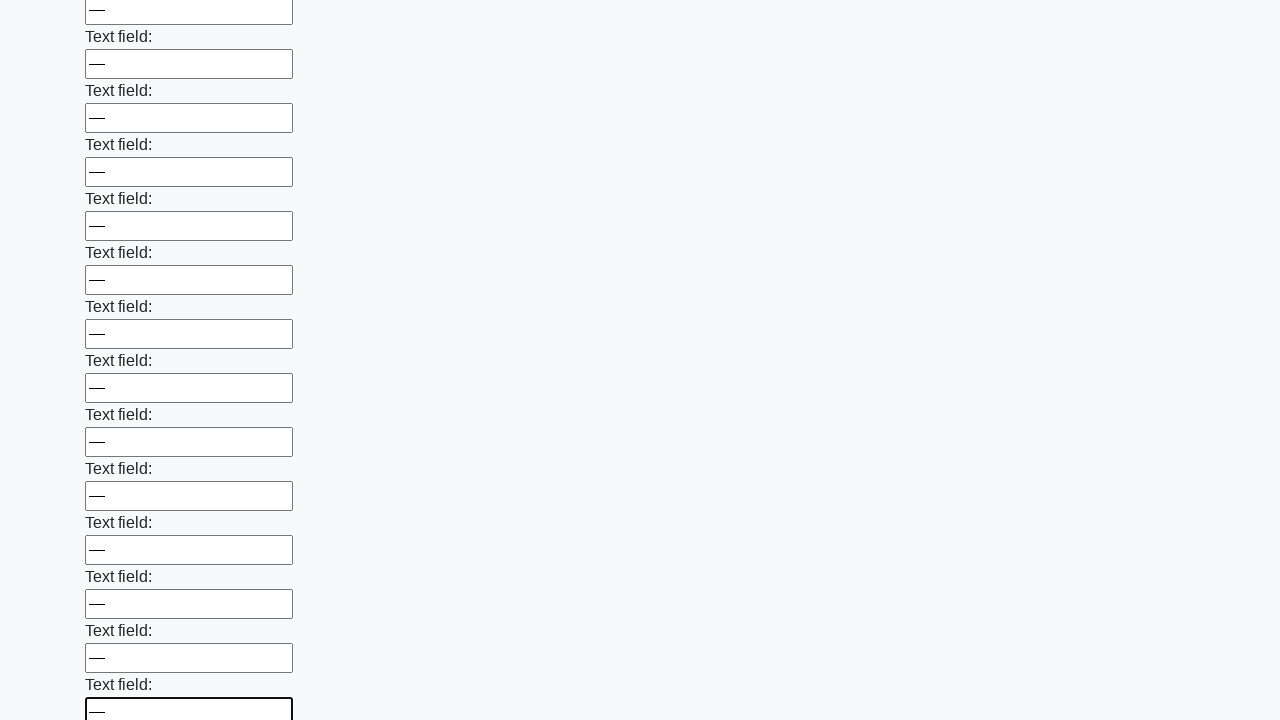

Filled an input field with dash character on input >> nth=71
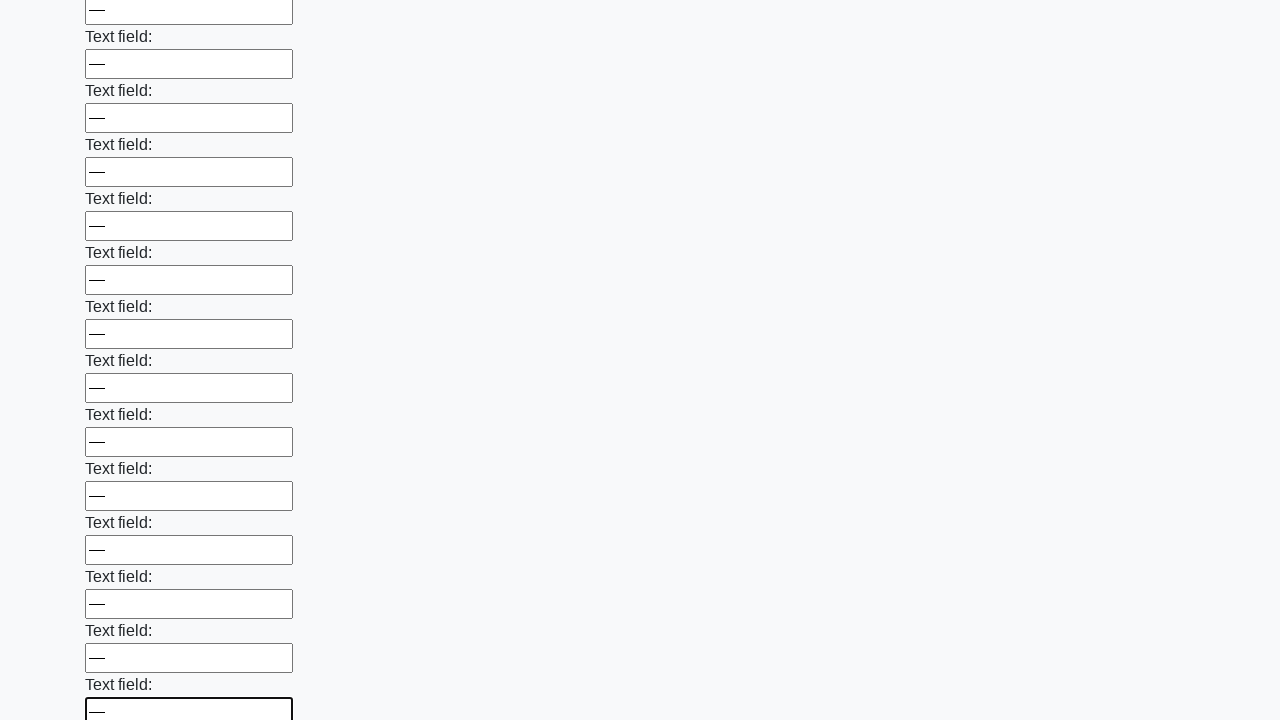

Filled an input field with dash character on input >> nth=72
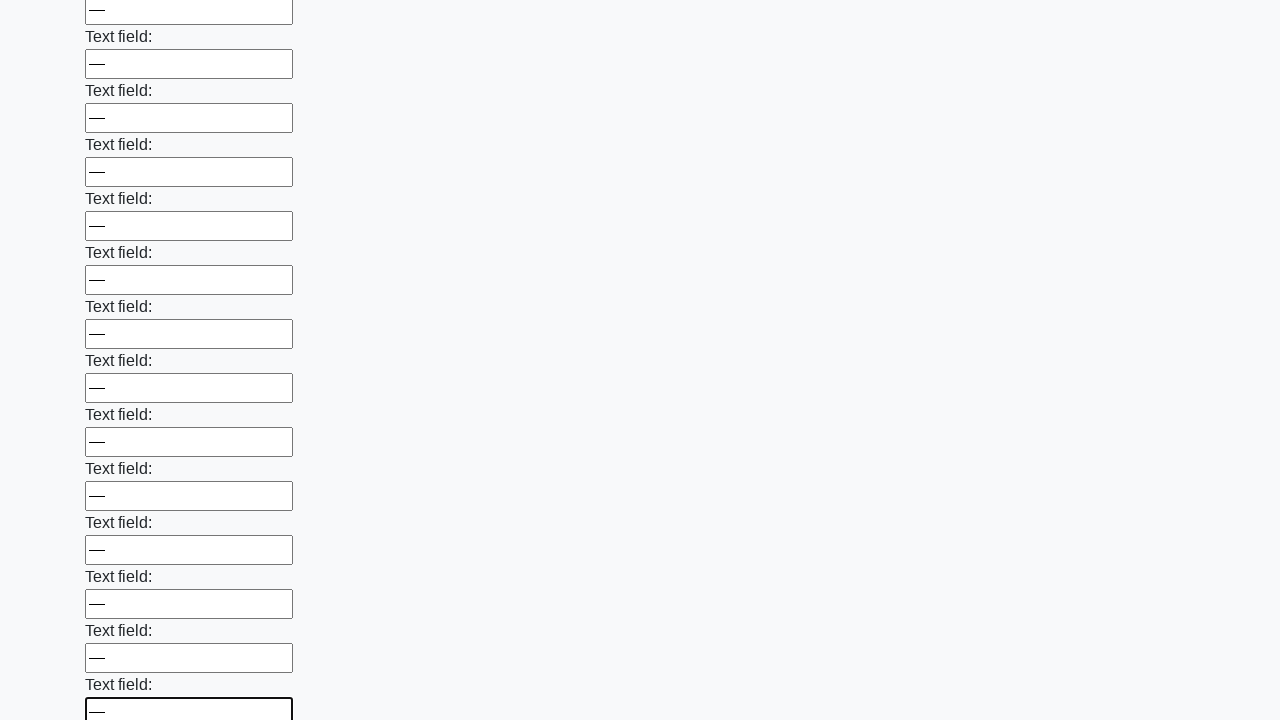

Filled an input field with dash character on input >> nth=73
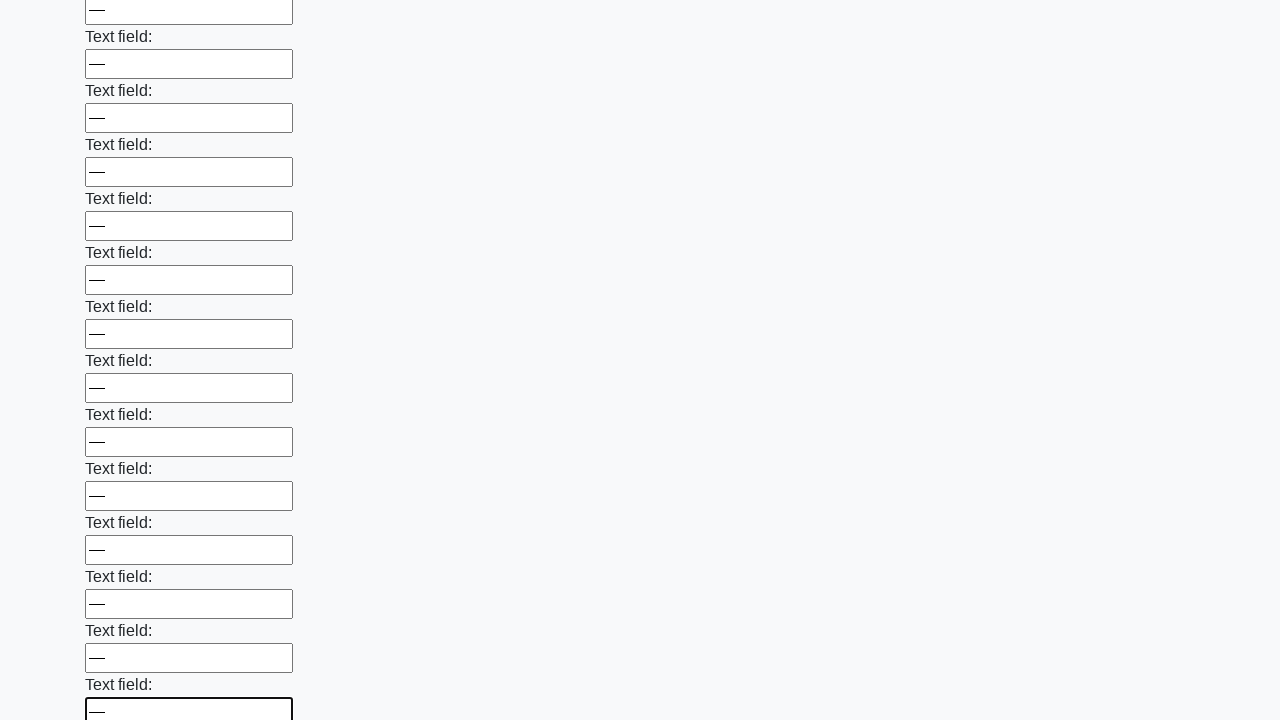

Filled an input field with dash character on input >> nth=74
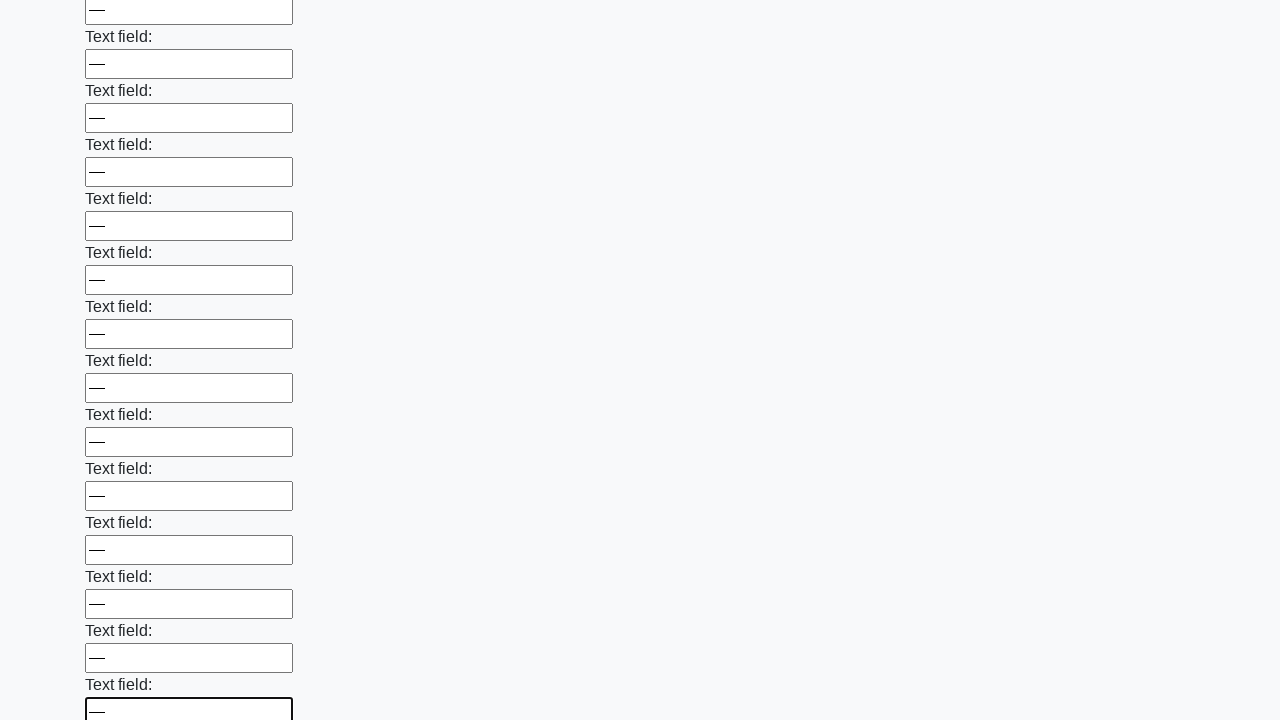

Filled an input field with dash character on input >> nth=75
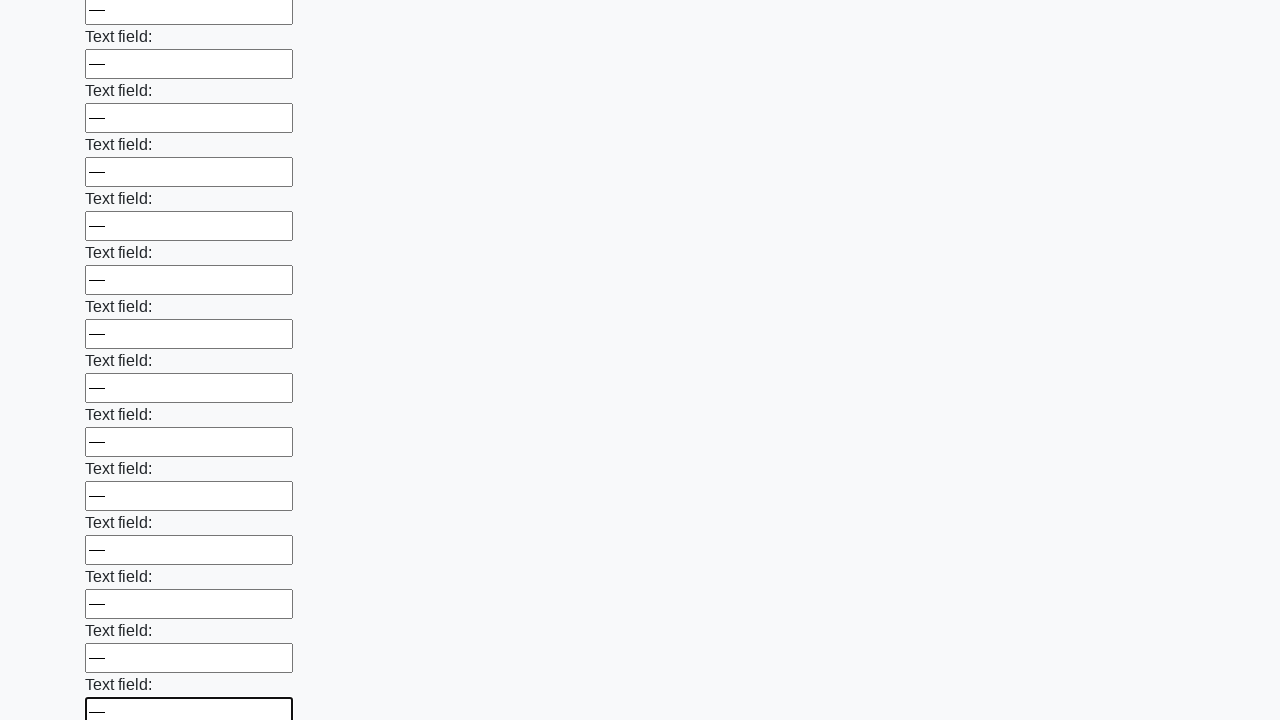

Filled an input field with dash character on input >> nth=76
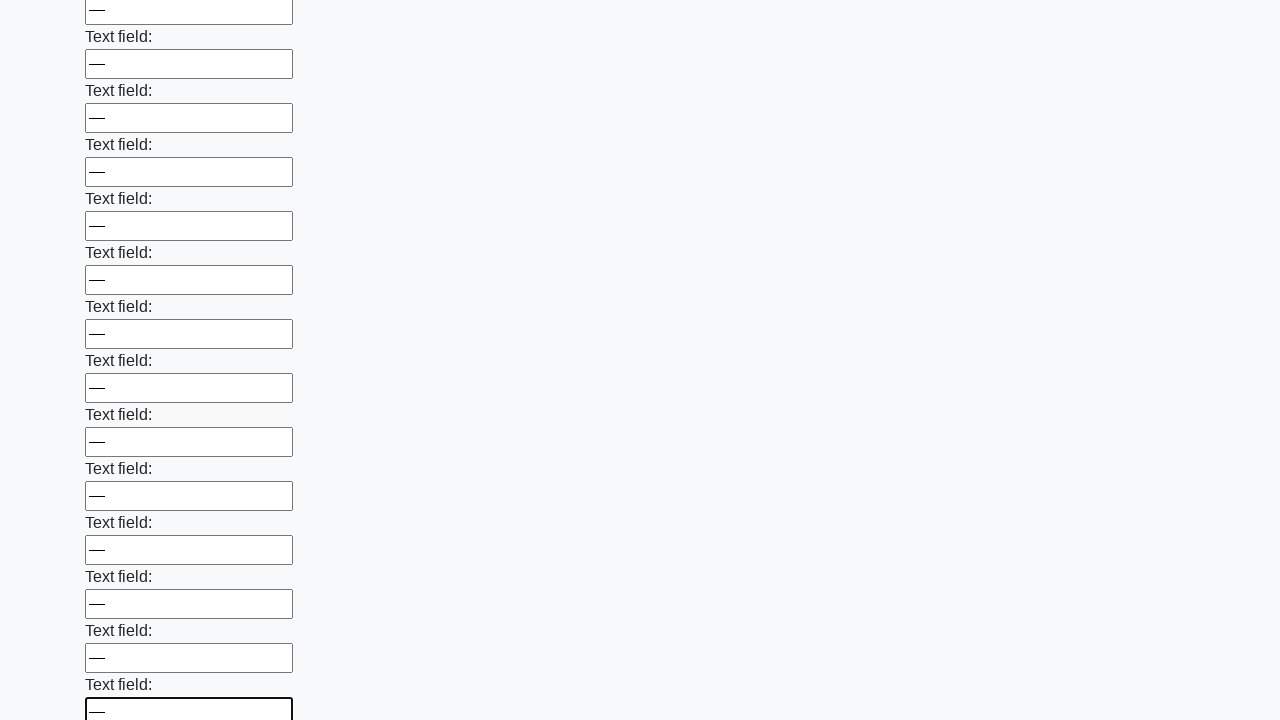

Filled an input field with dash character on input >> nth=77
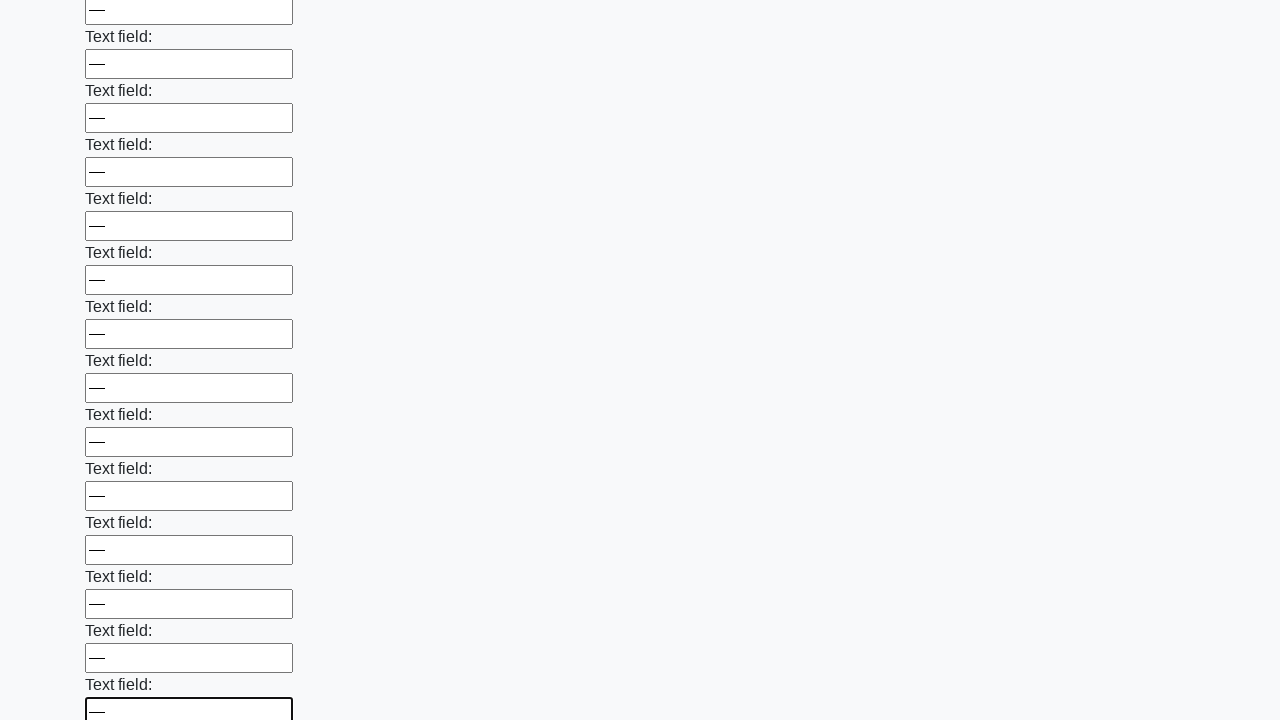

Filled an input field with dash character on input >> nth=78
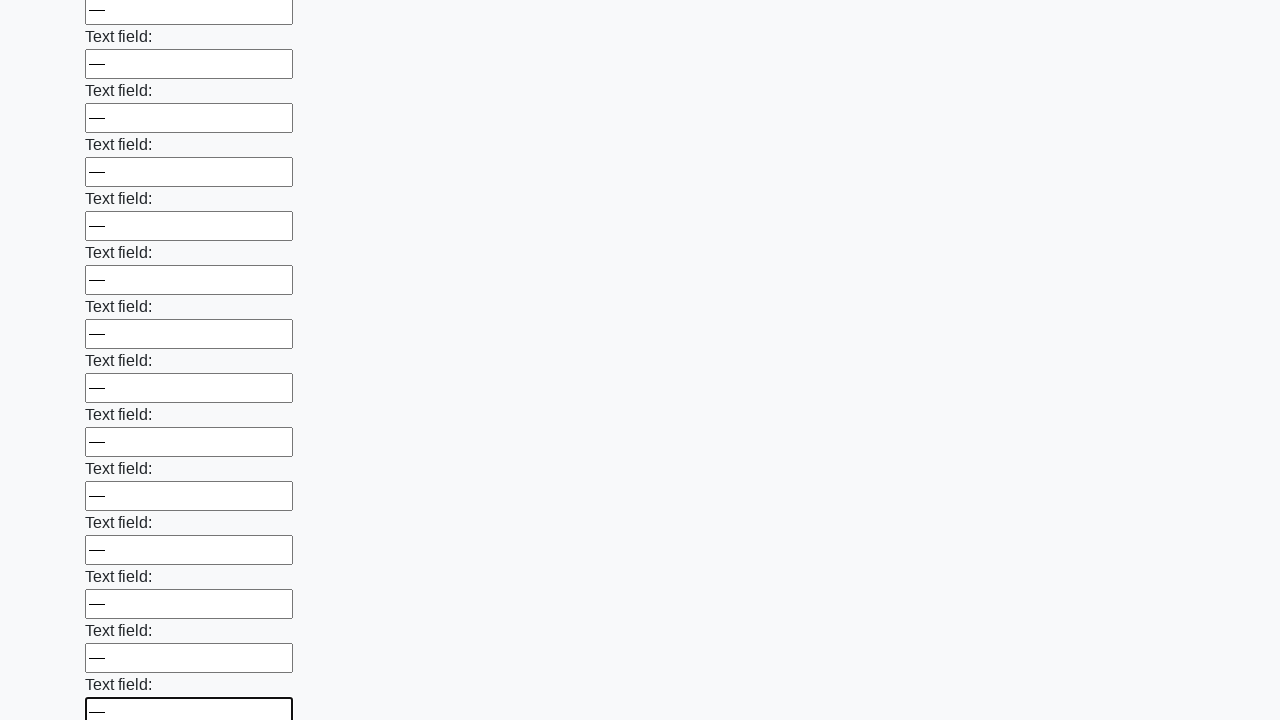

Filled an input field with dash character on input >> nth=79
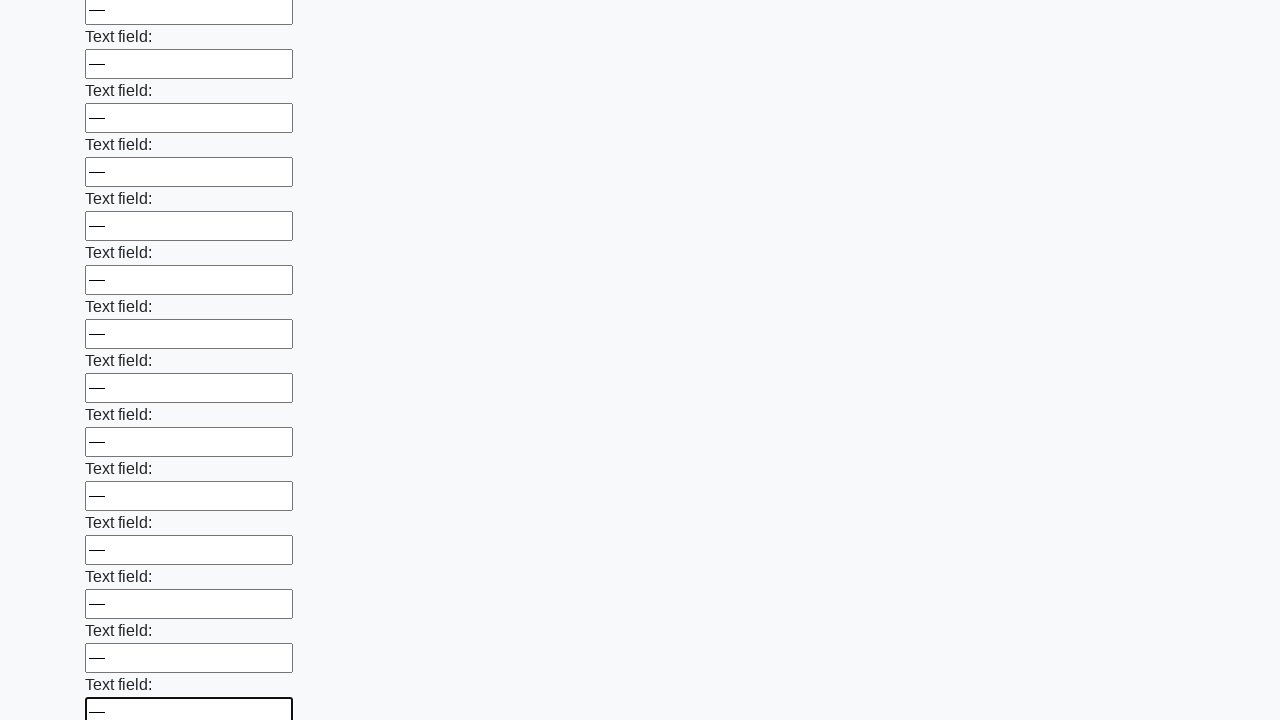

Filled an input field with dash character on input >> nth=80
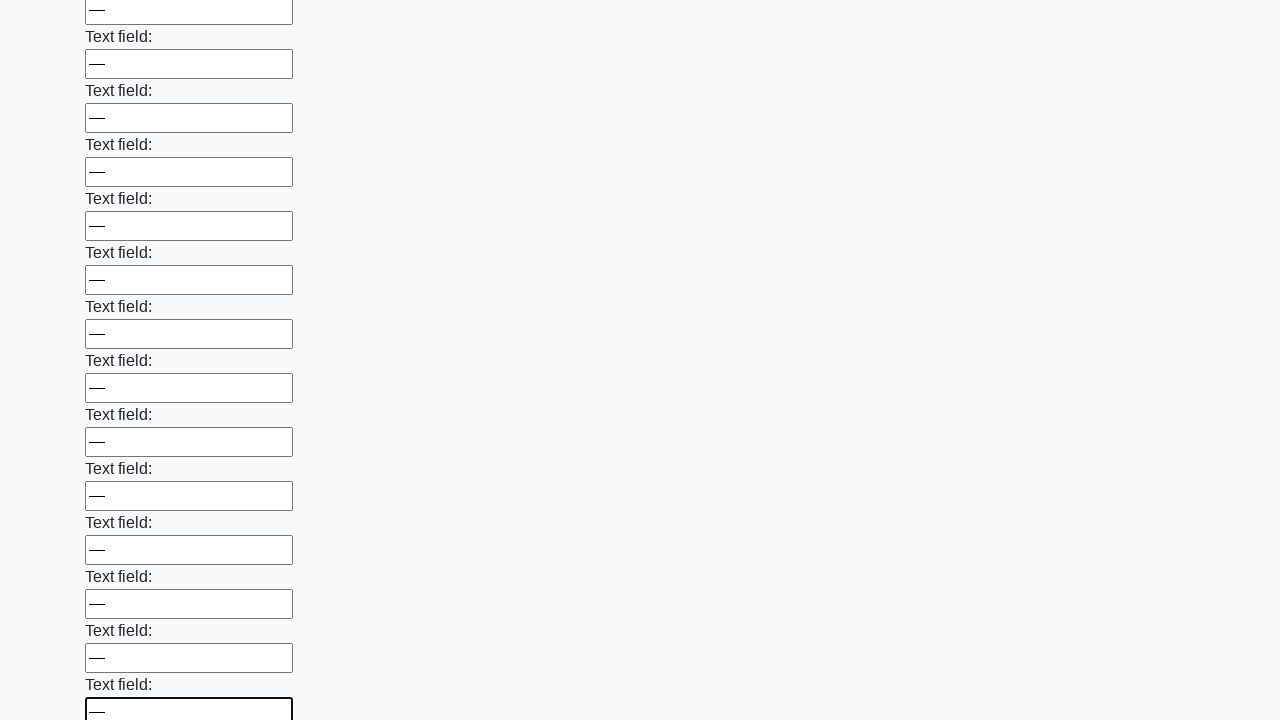

Filled an input field with dash character on input >> nth=81
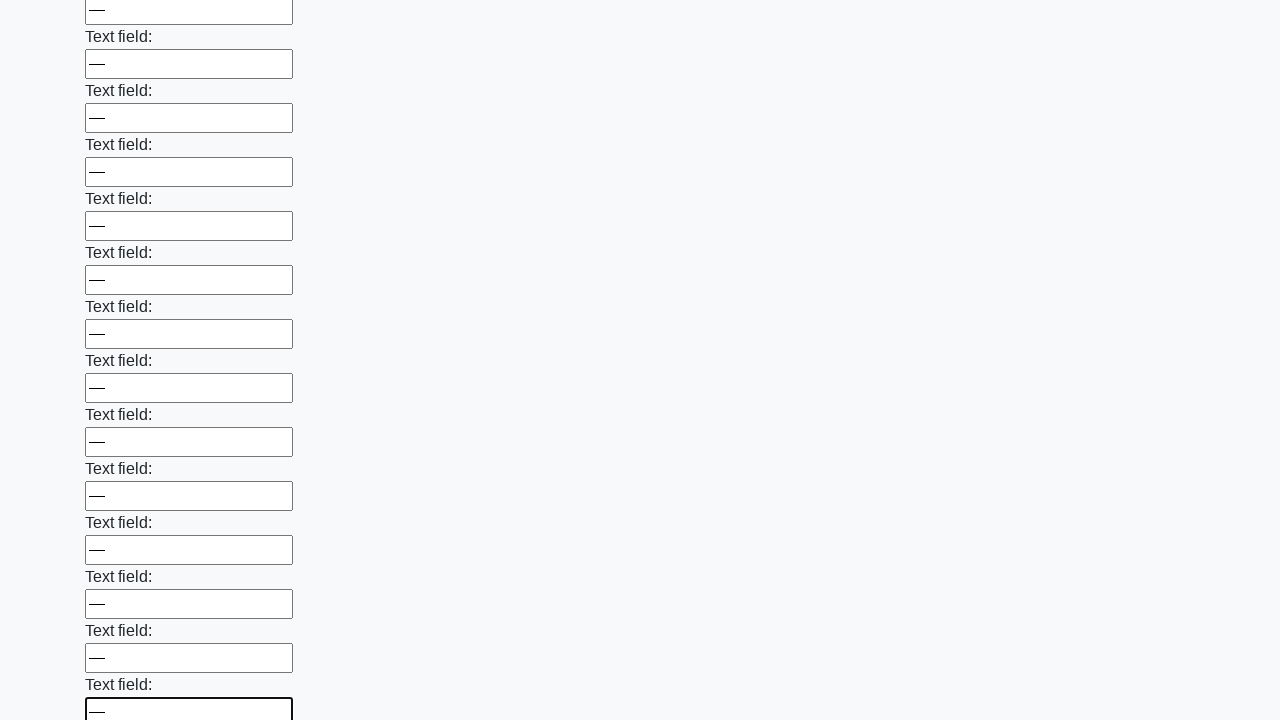

Filled an input field with dash character on input >> nth=82
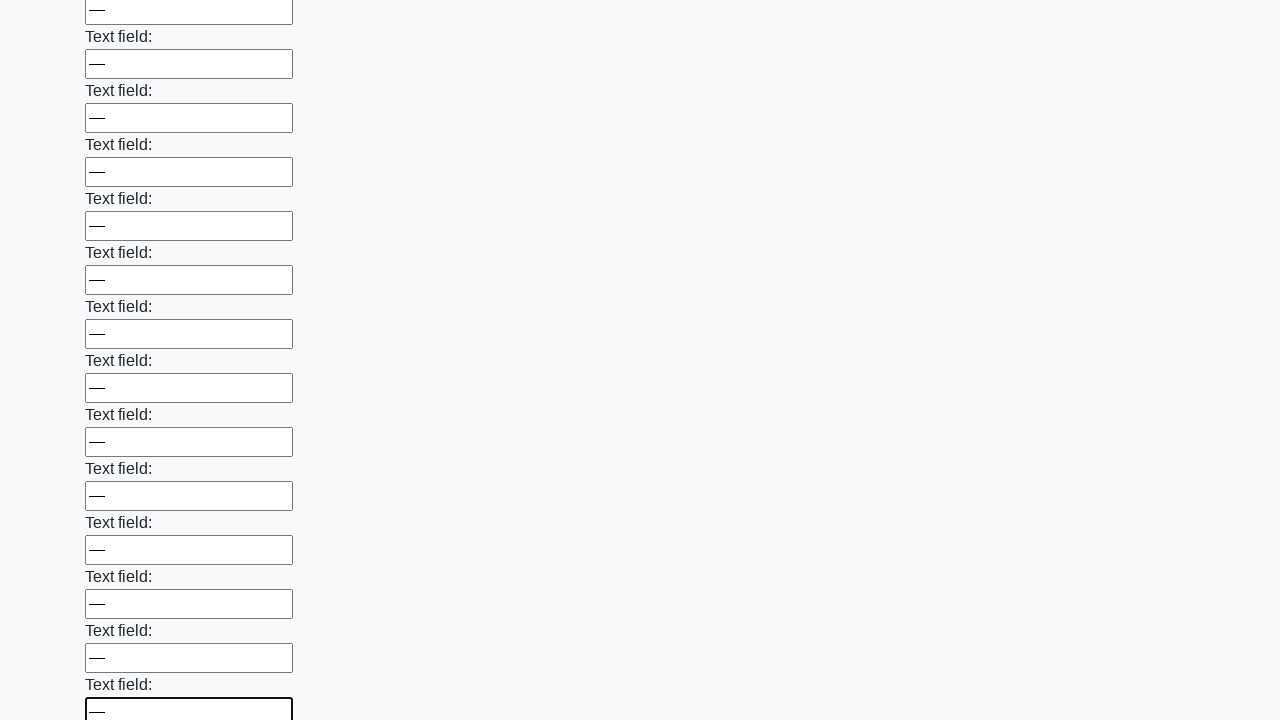

Filled an input field with dash character on input >> nth=83
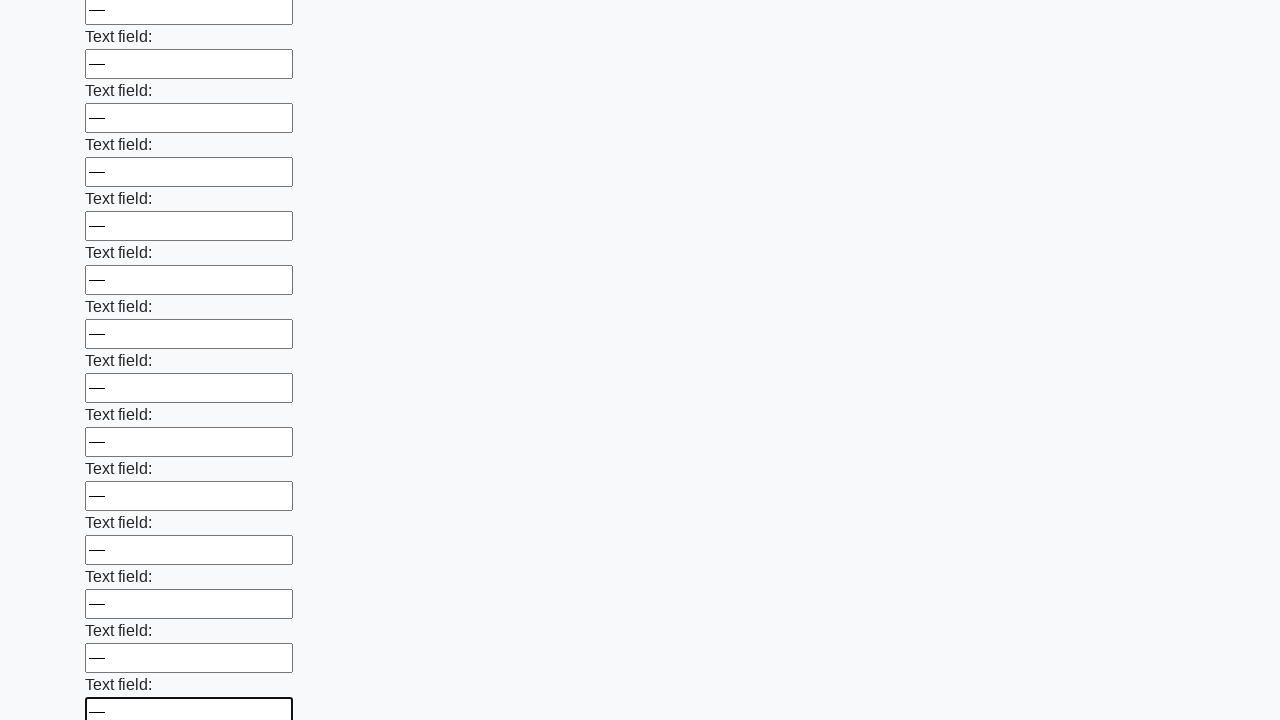

Filled an input field with dash character on input >> nth=84
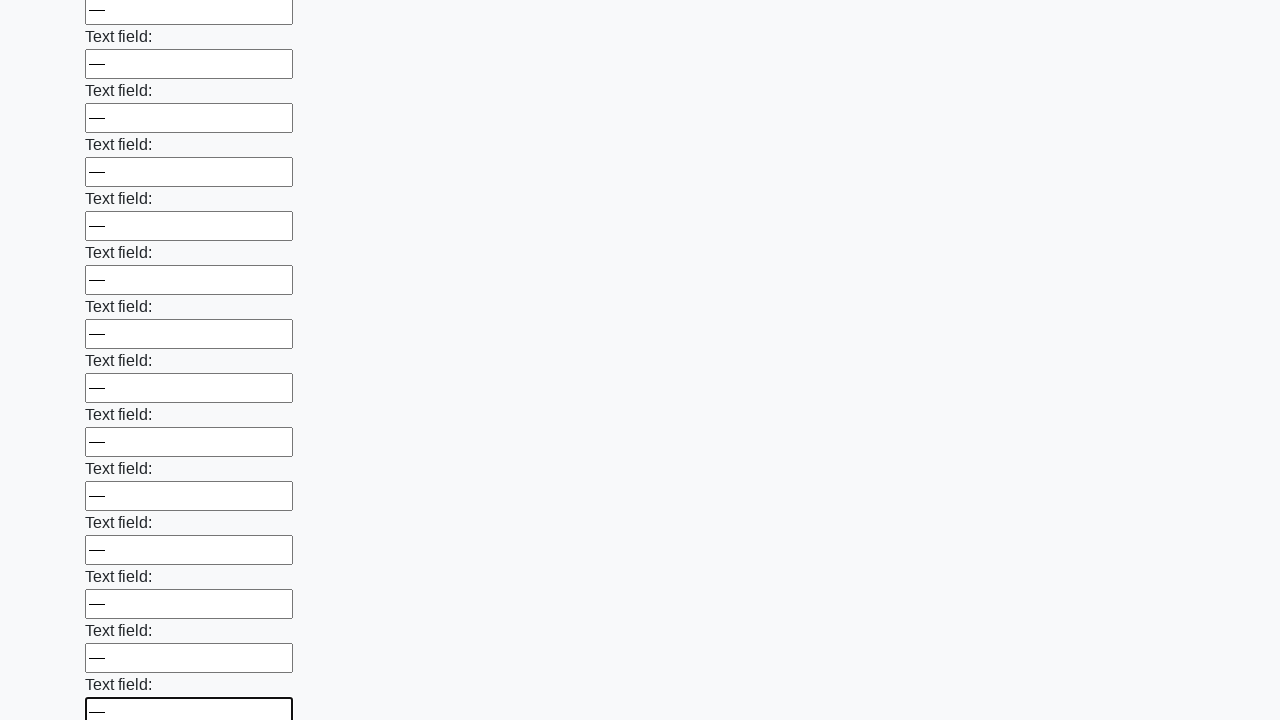

Filled an input field with dash character on input >> nth=85
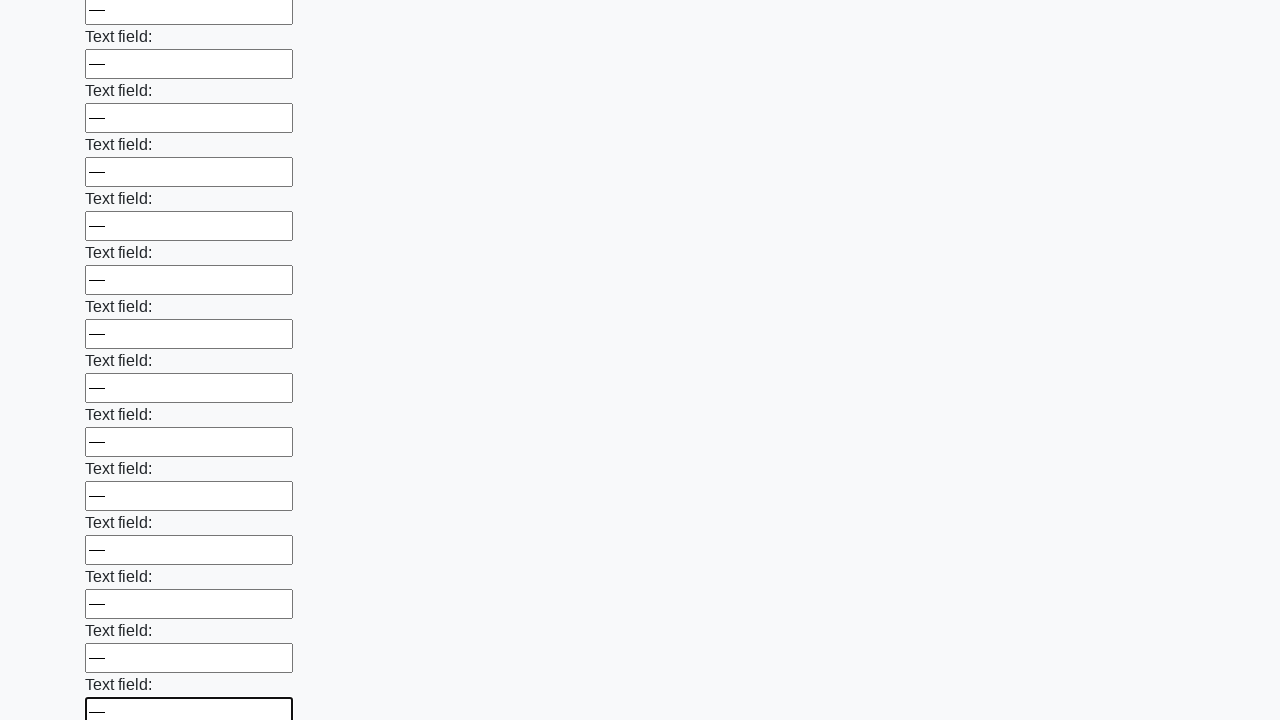

Filled an input field with dash character on input >> nth=86
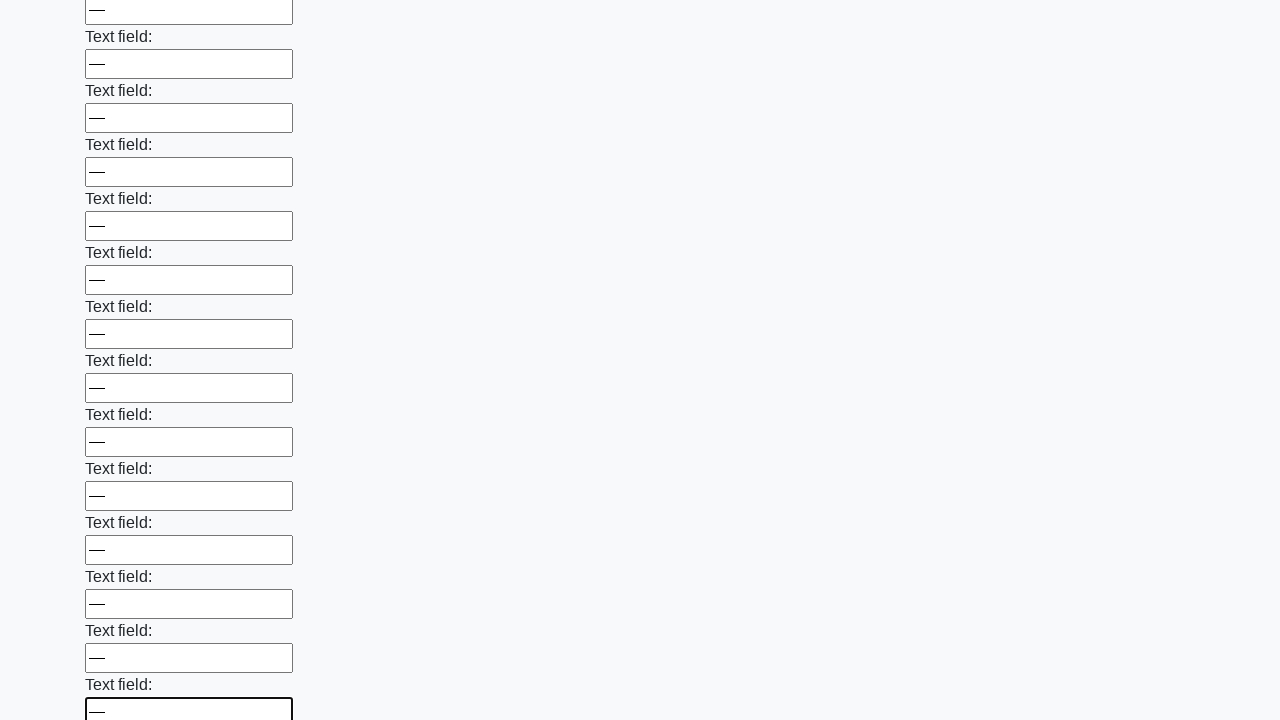

Filled an input field with dash character on input >> nth=87
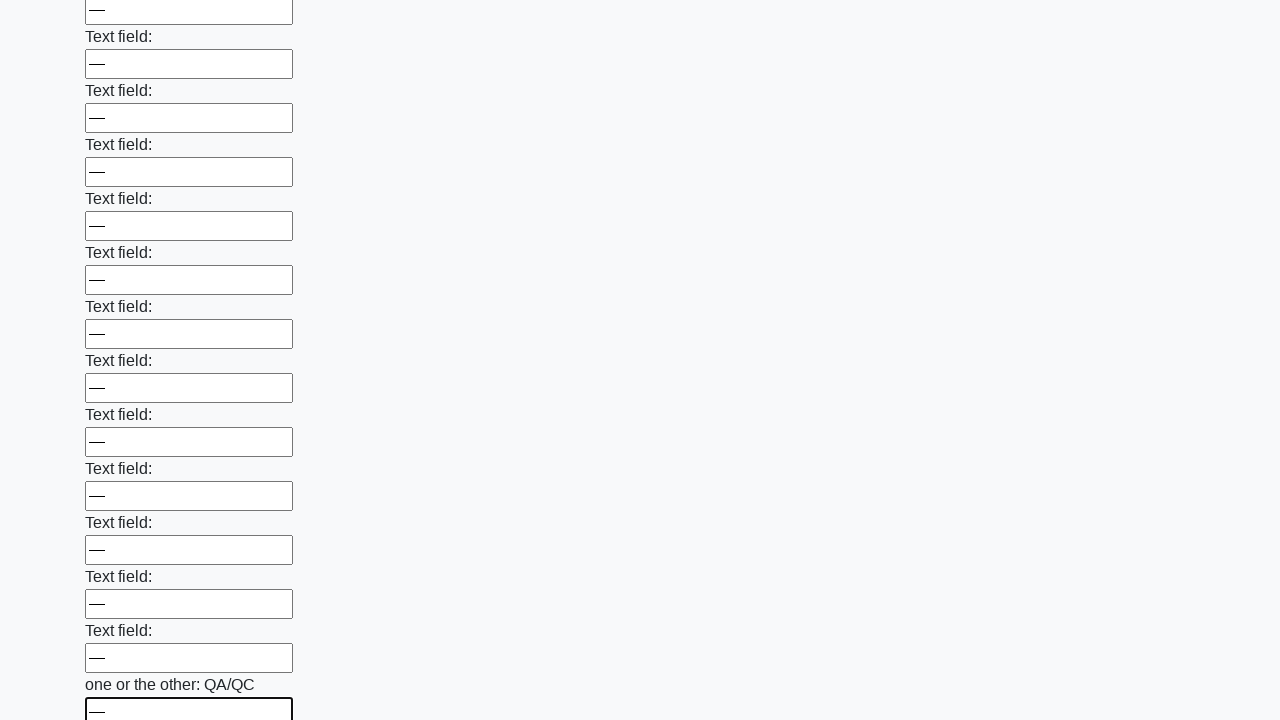

Filled an input field with dash character on input >> nth=88
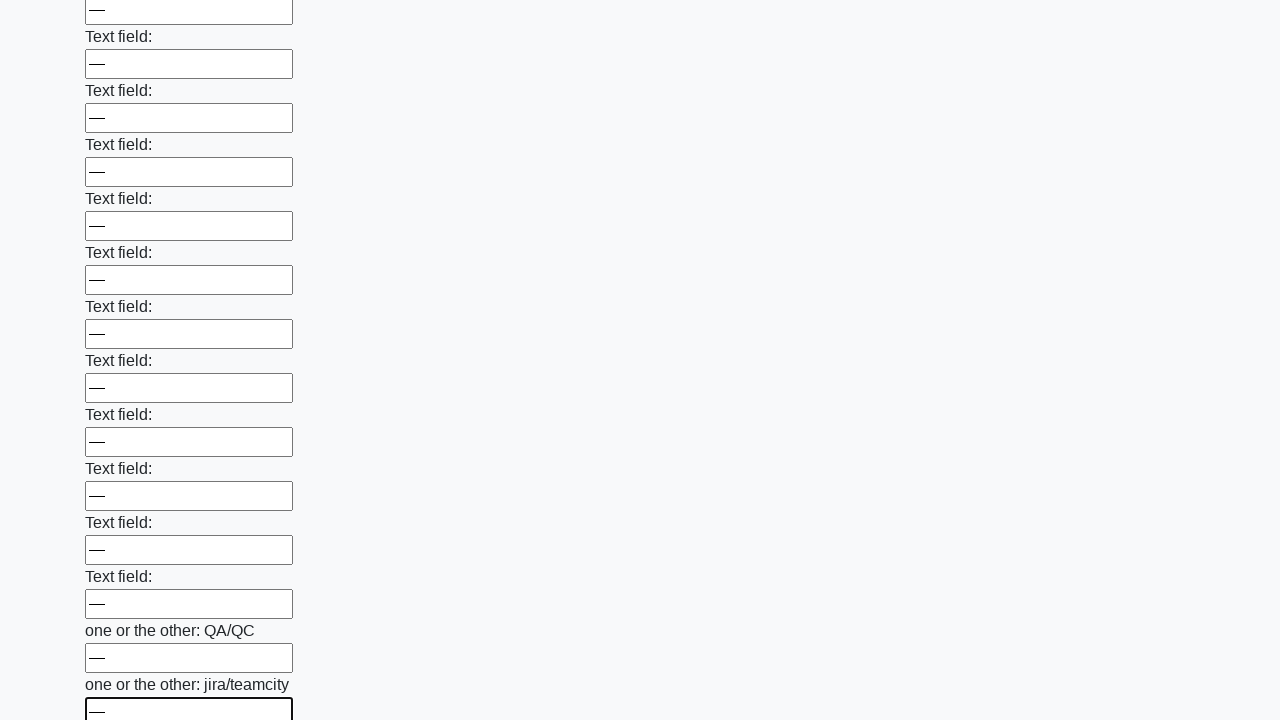

Filled an input field with dash character on input >> nth=89
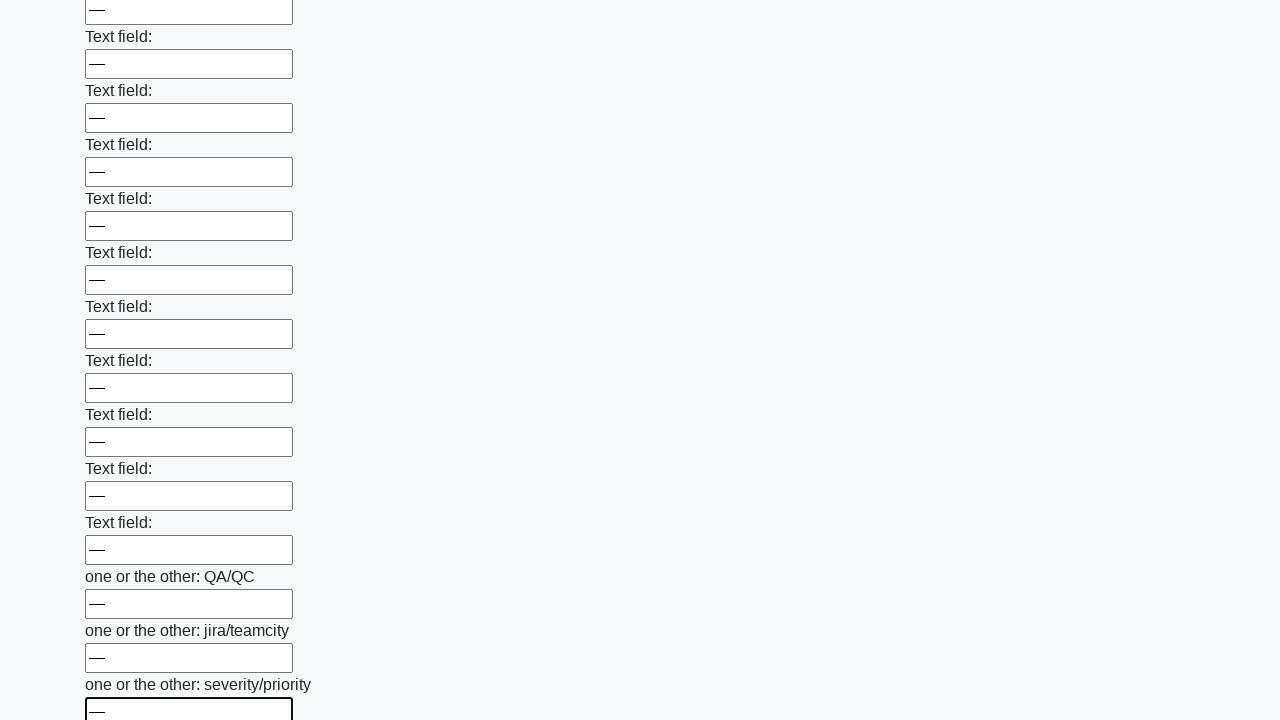

Filled an input field with dash character on input >> nth=90
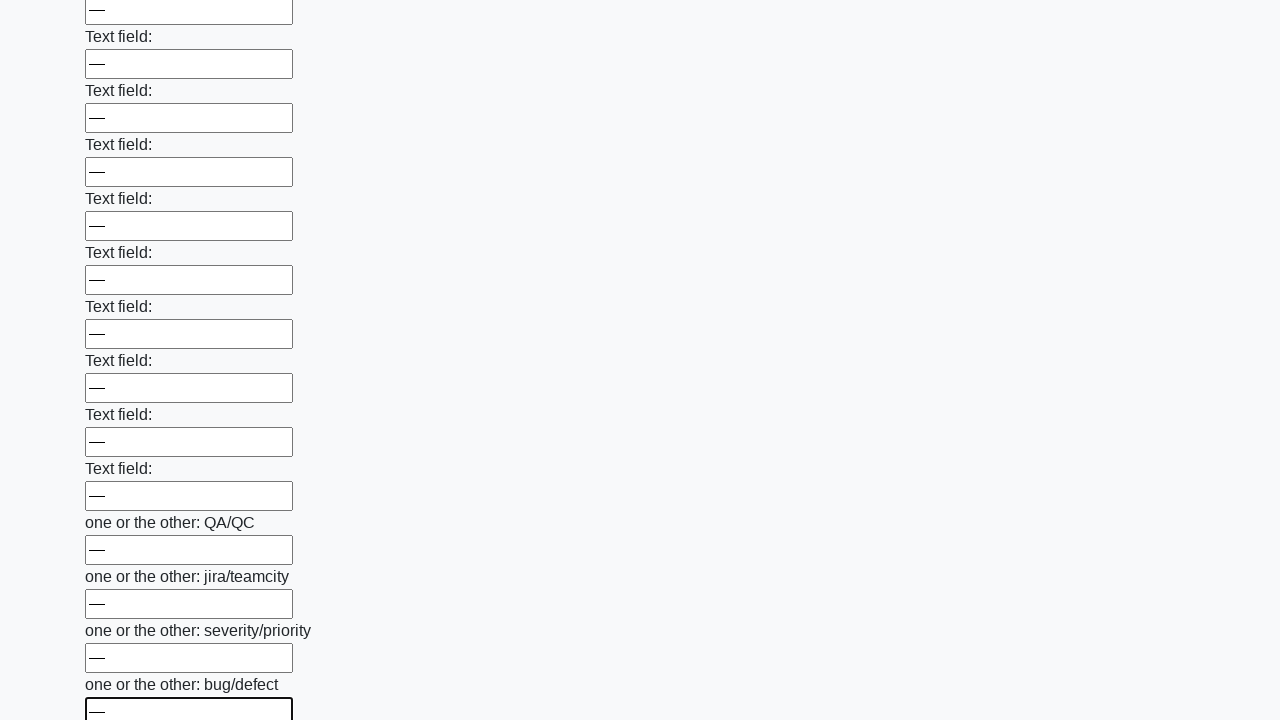

Filled an input field with dash character on input >> nth=91
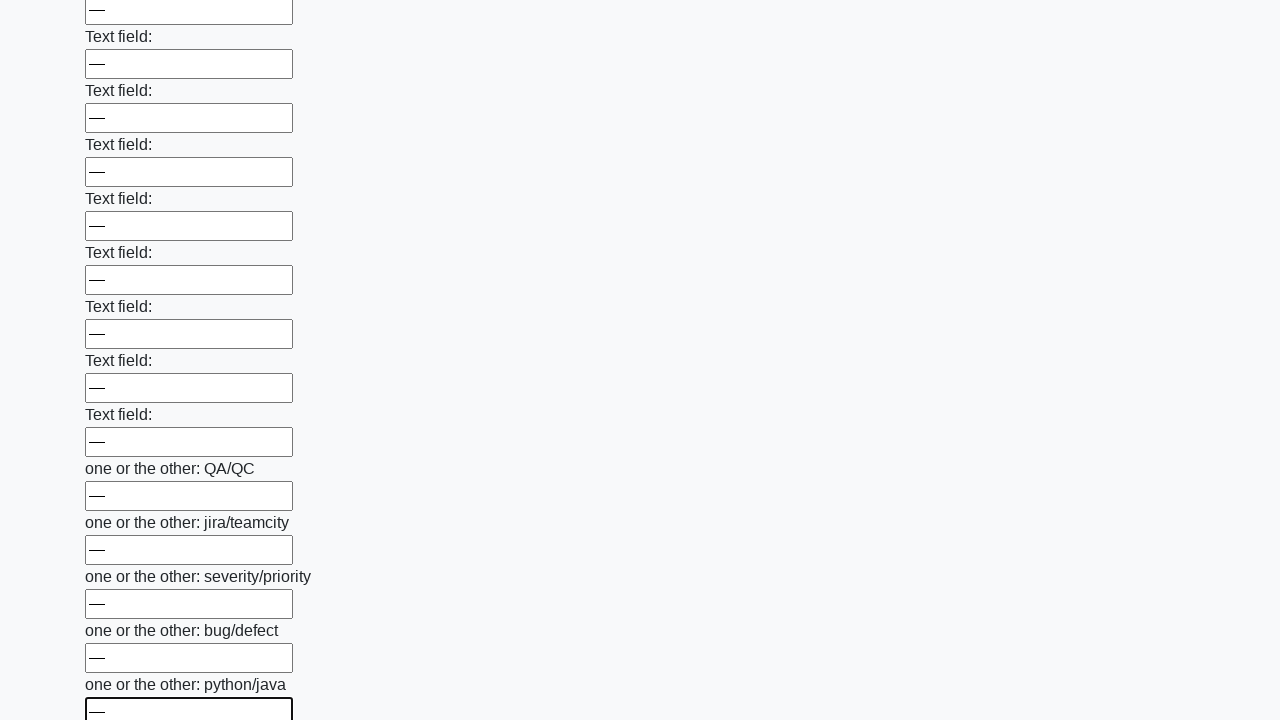

Filled an input field with dash character on input >> nth=92
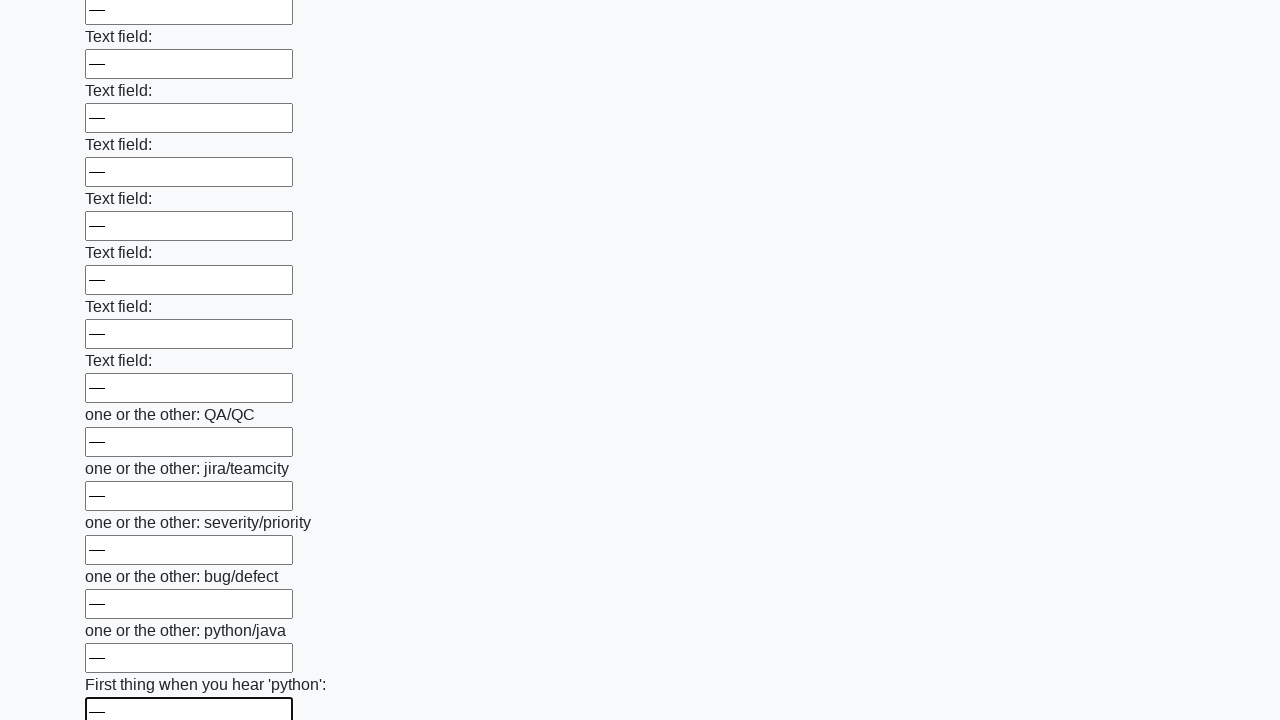

Filled an input field with dash character on input >> nth=93
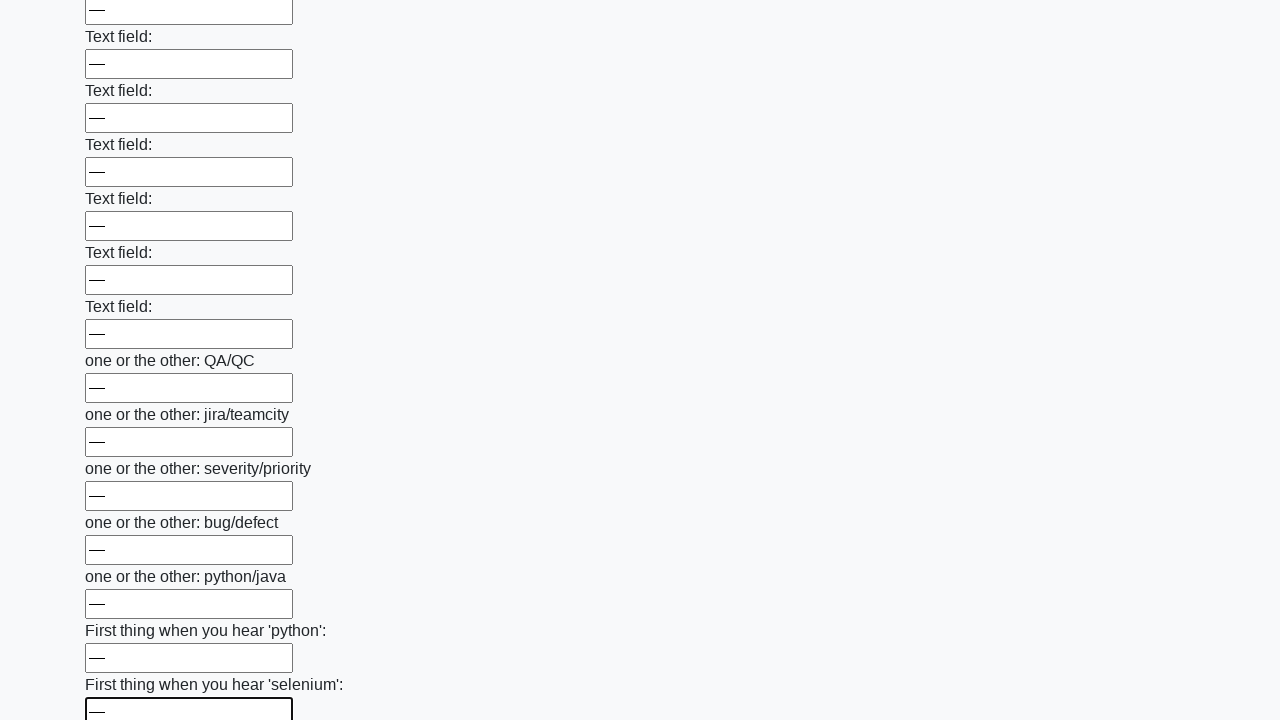

Filled an input field with dash character on input >> nth=94
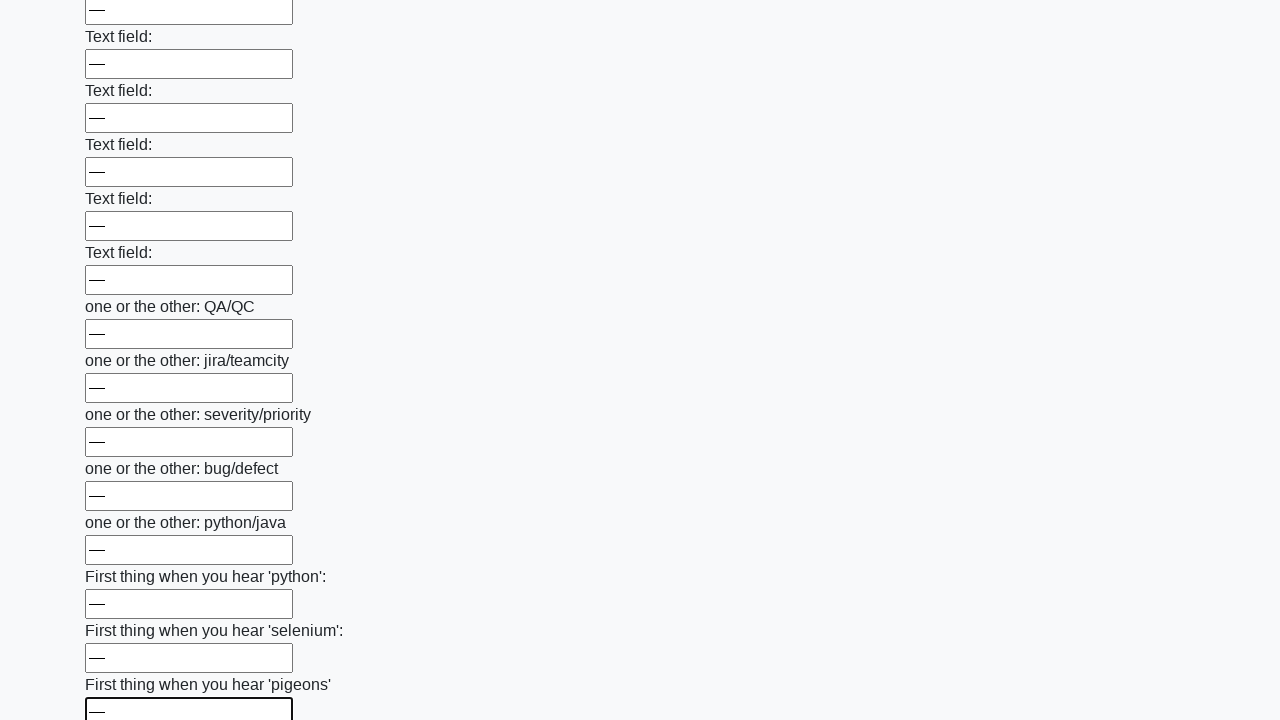

Filled an input field with dash character on input >> nth=95
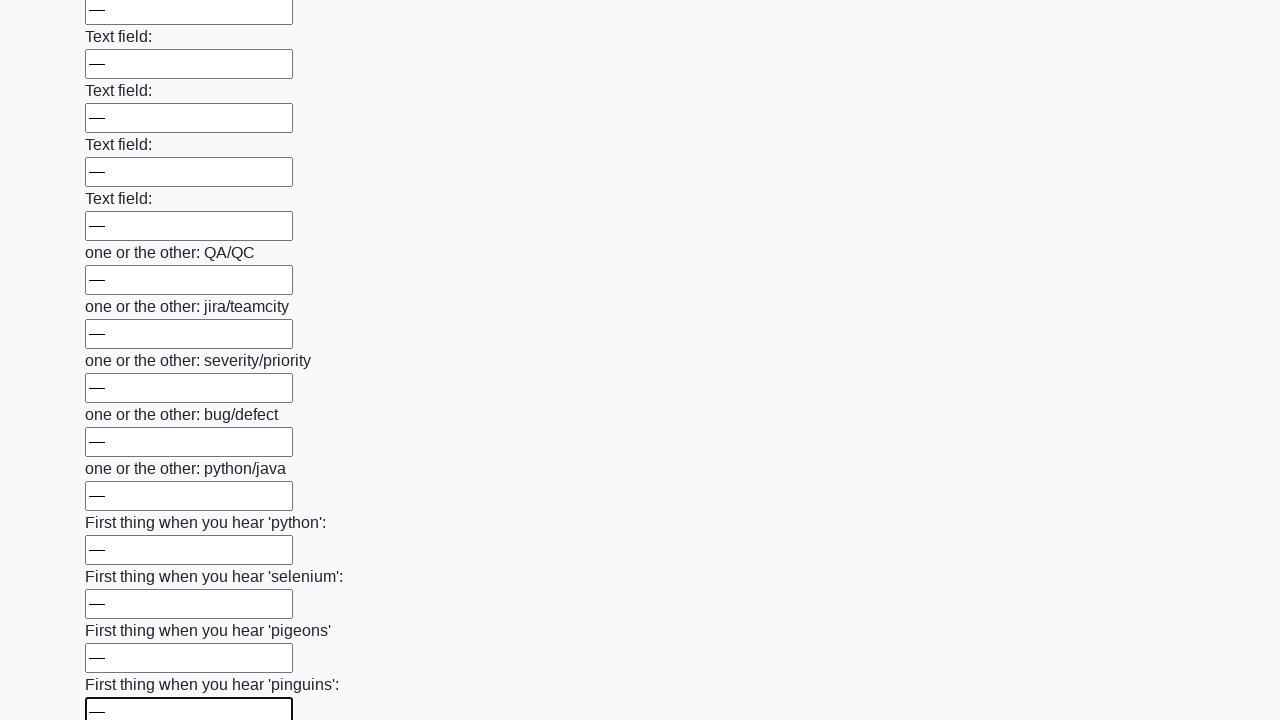

Filled an input field with dash character on input >> nth=96
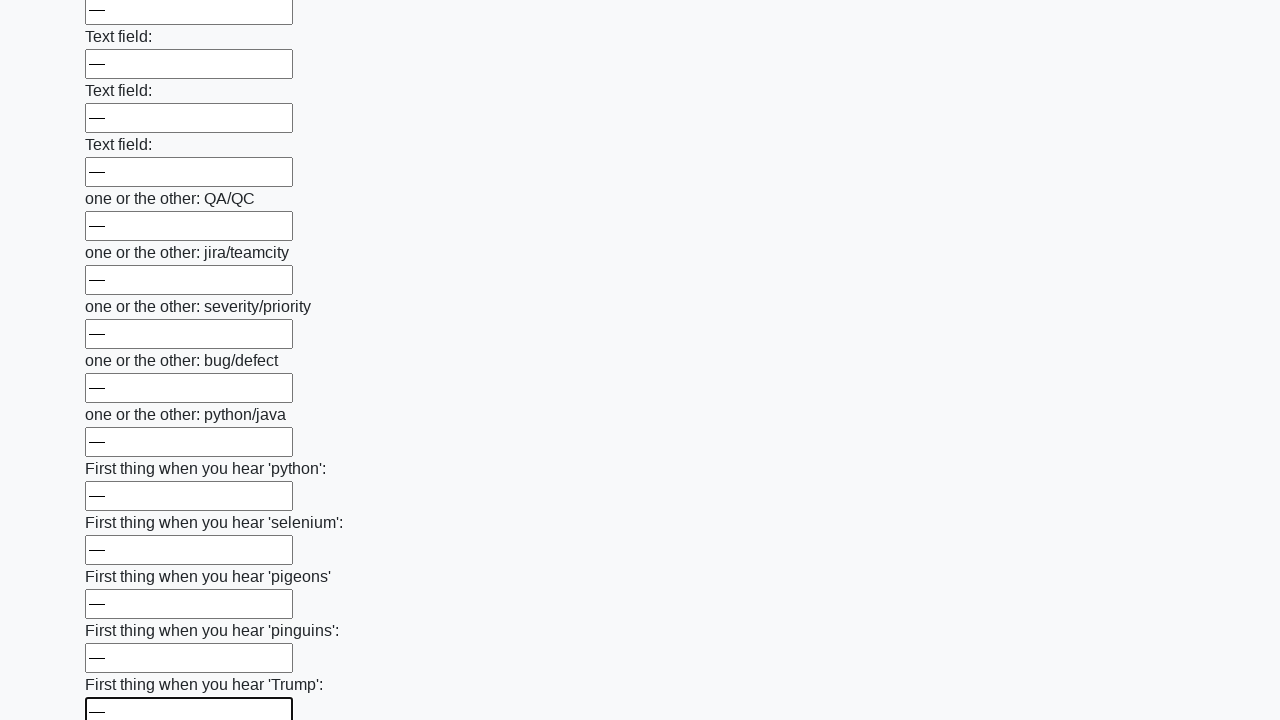

Filled an input field with dash character on input >> nth=97
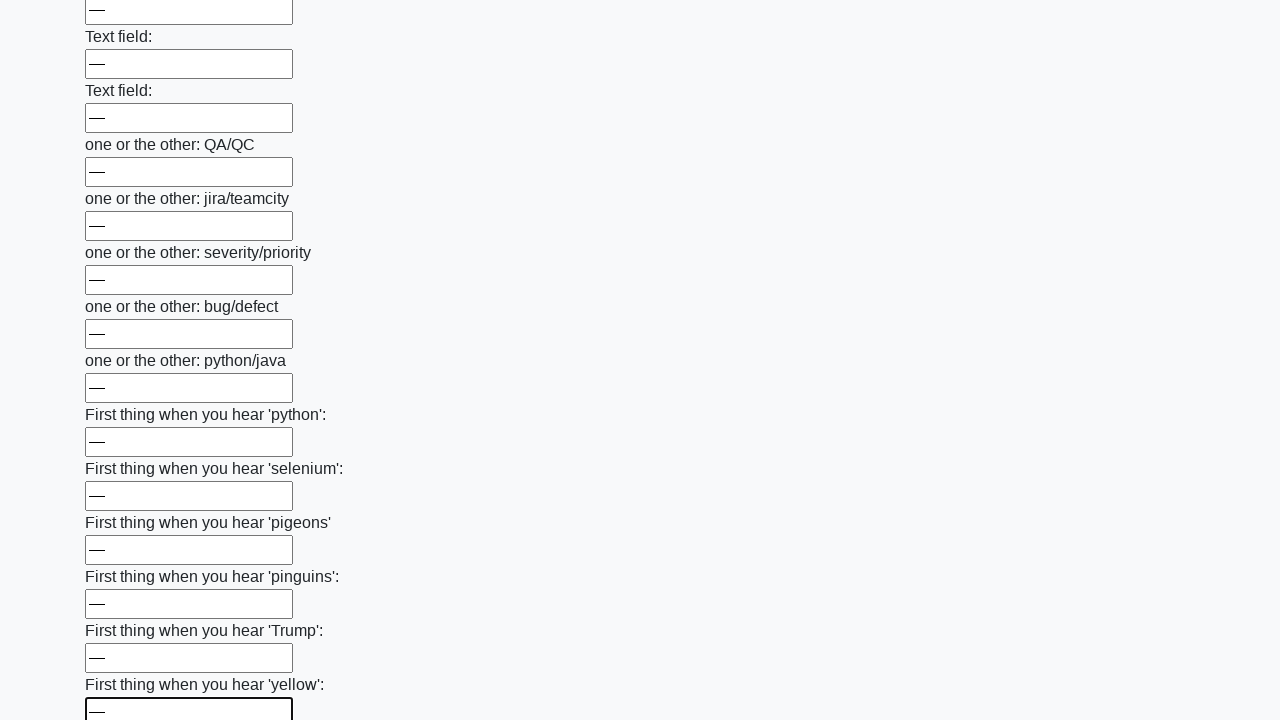

Filled an input field with dash character on input >> nth=98
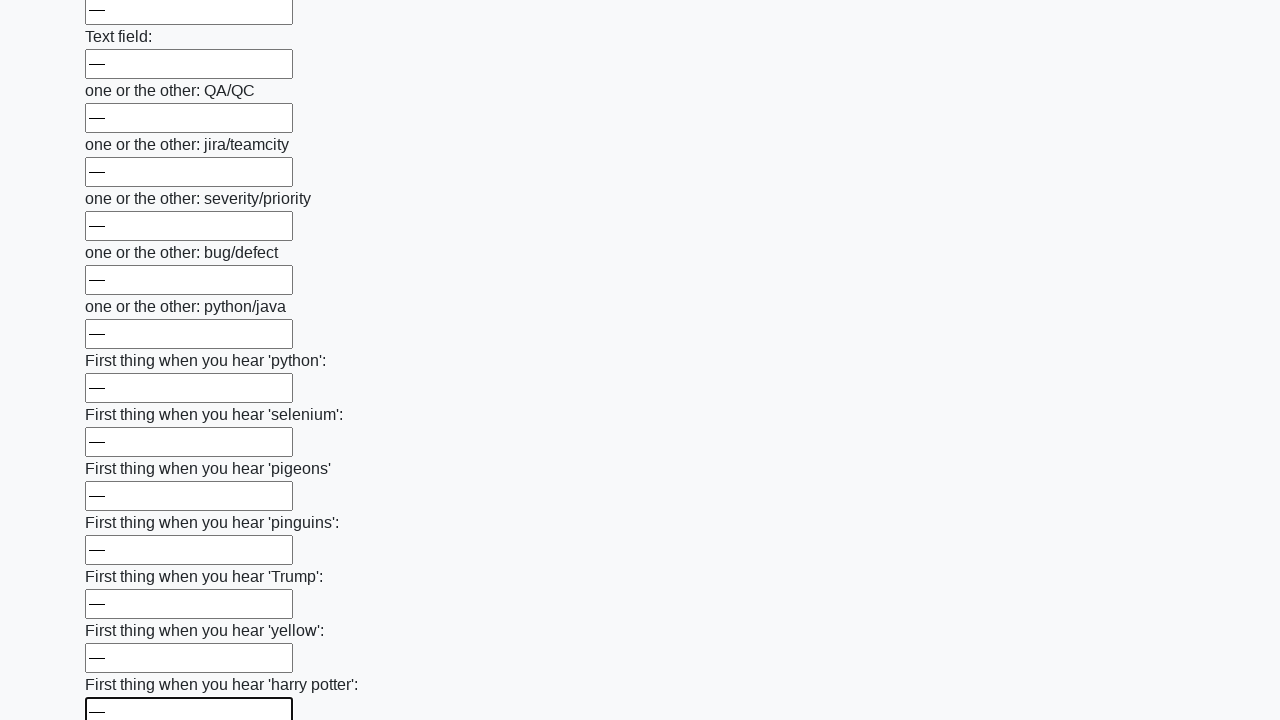

Filled an input field with dash character on input >> nth=99
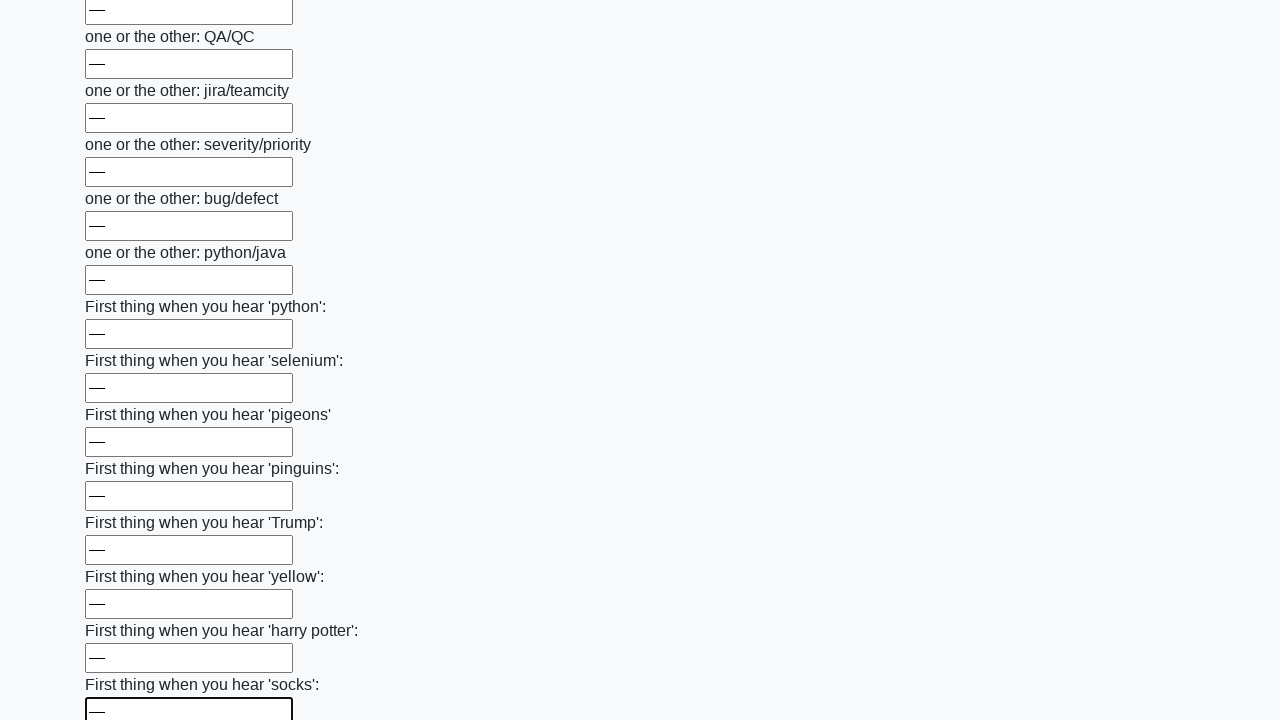

Clicked the submit button at (123, 611) on button.btn
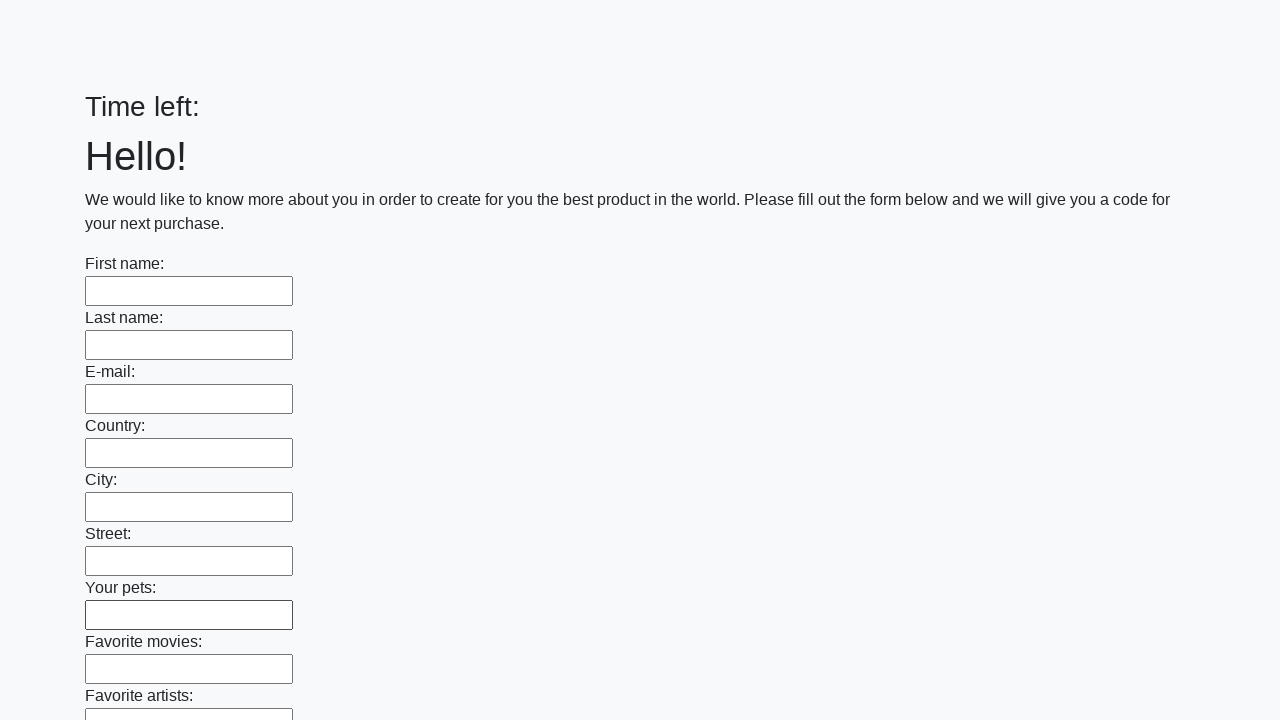

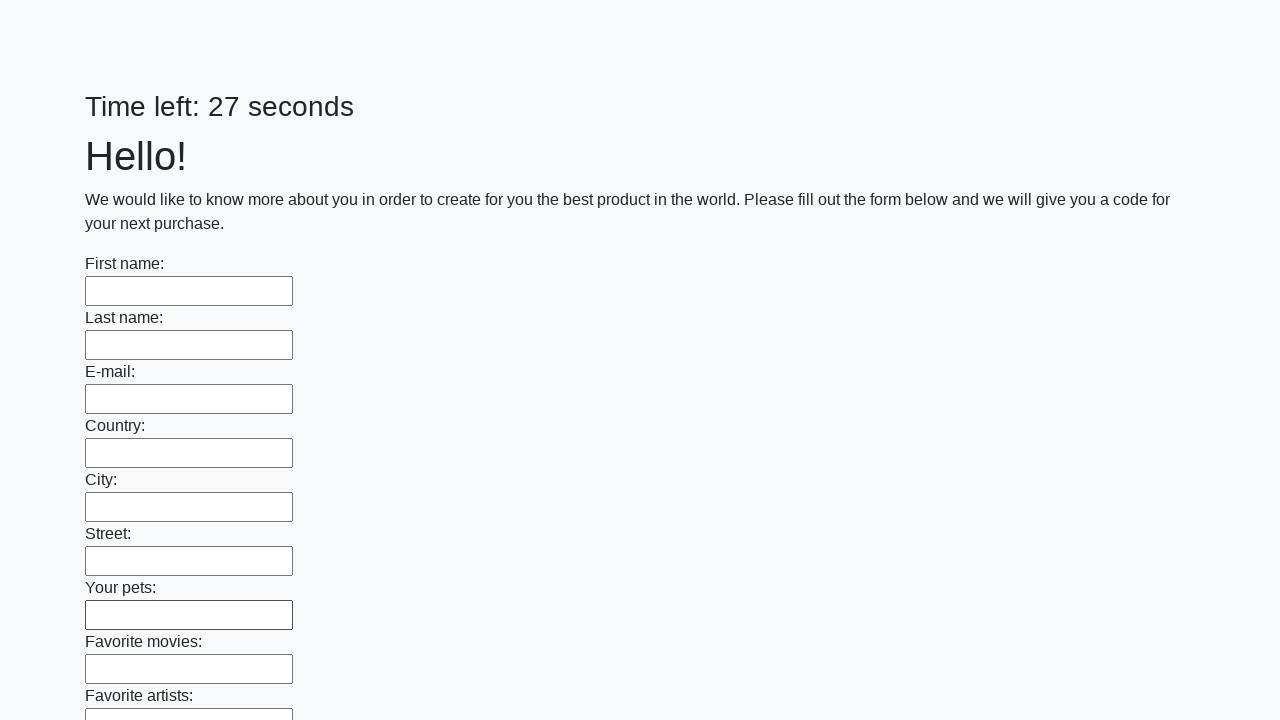